Tests filling a large form by entering text into all input fields and submitting the form by clicking the submit button.

Starting URL: http://suninjuly.github.io/huge_form.html

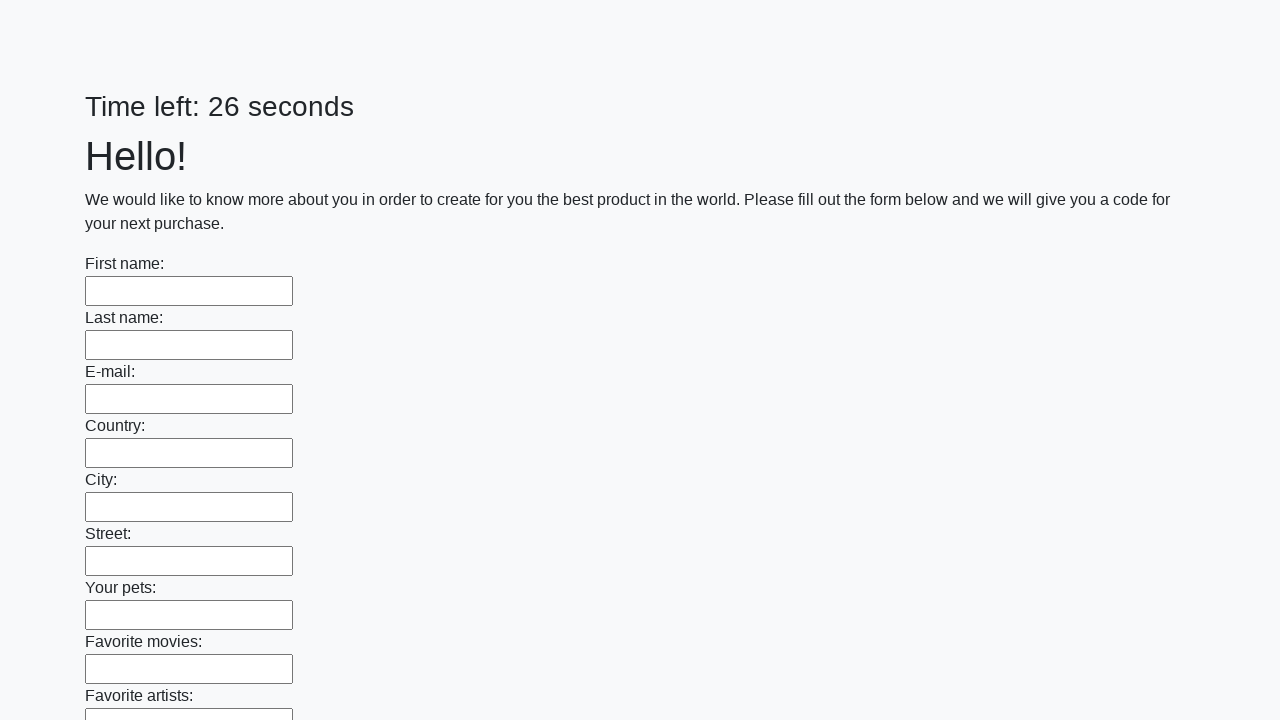

Located all input elements on the huge form
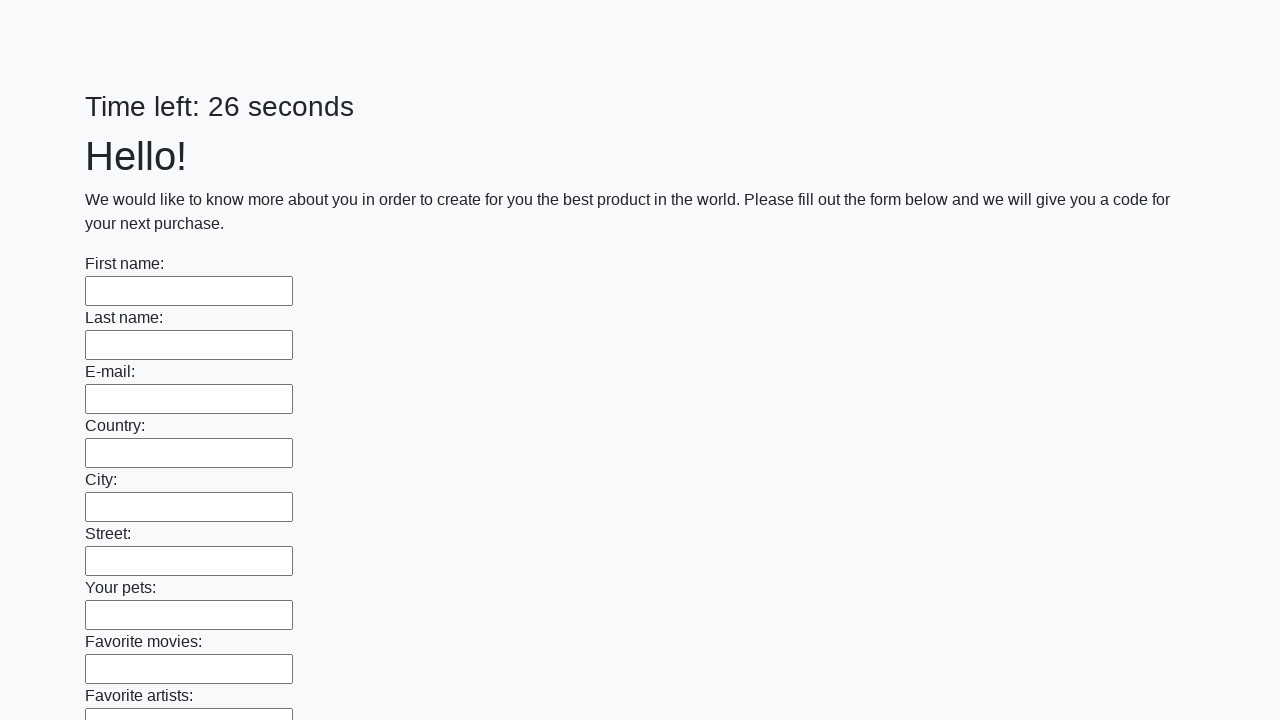

Filled an input field with 'My answer' on input >> nth=0
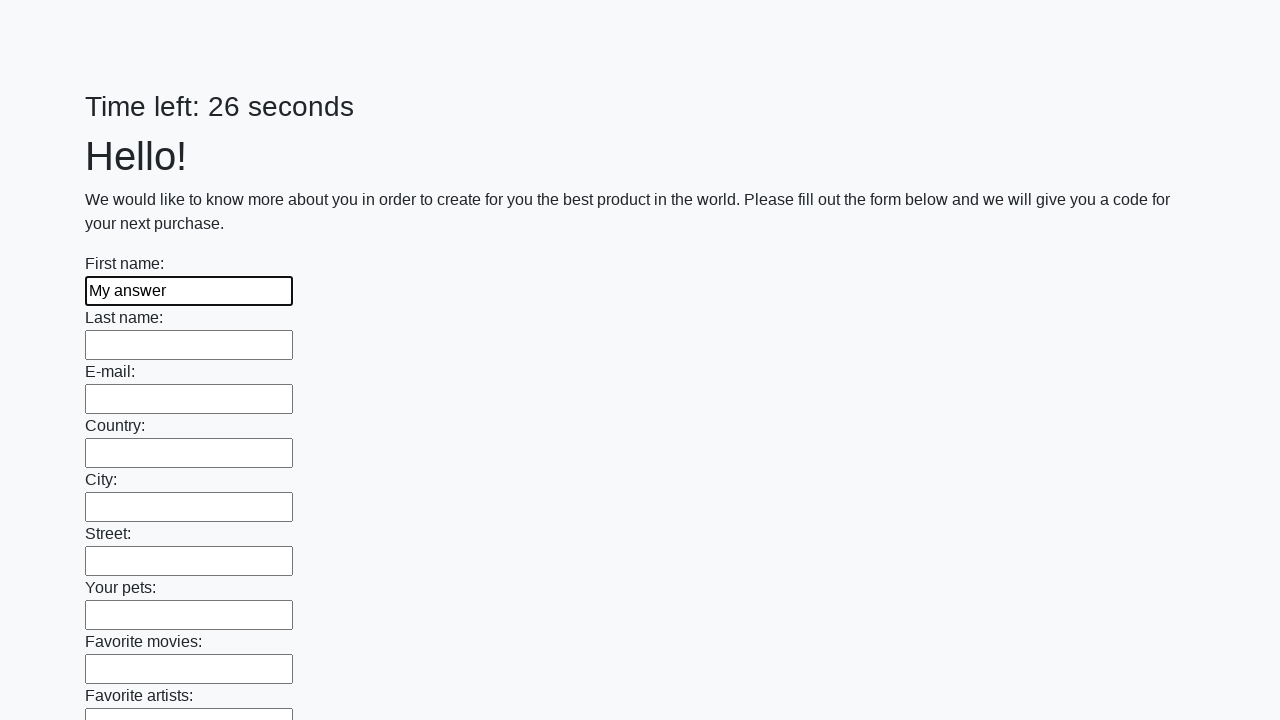

Filled an input field with 'My answer' on input >> nth=1
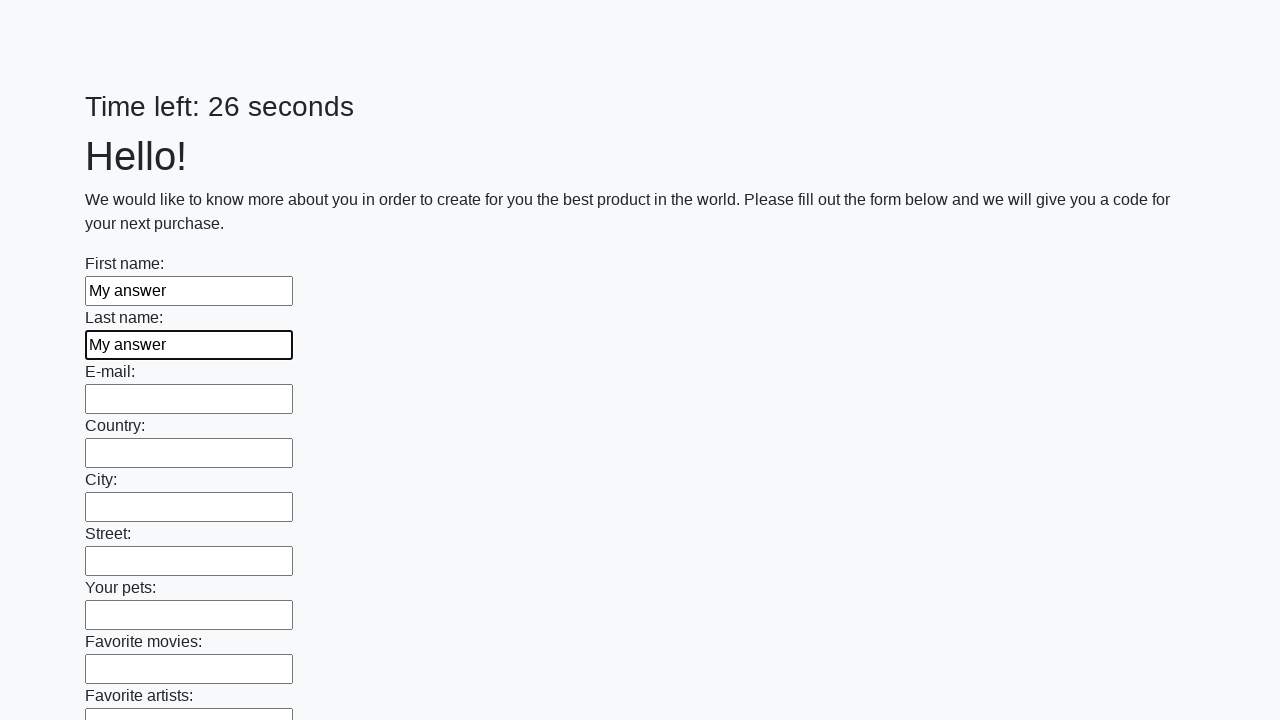

Filled an input field with 'My answer' on input >> nth=2
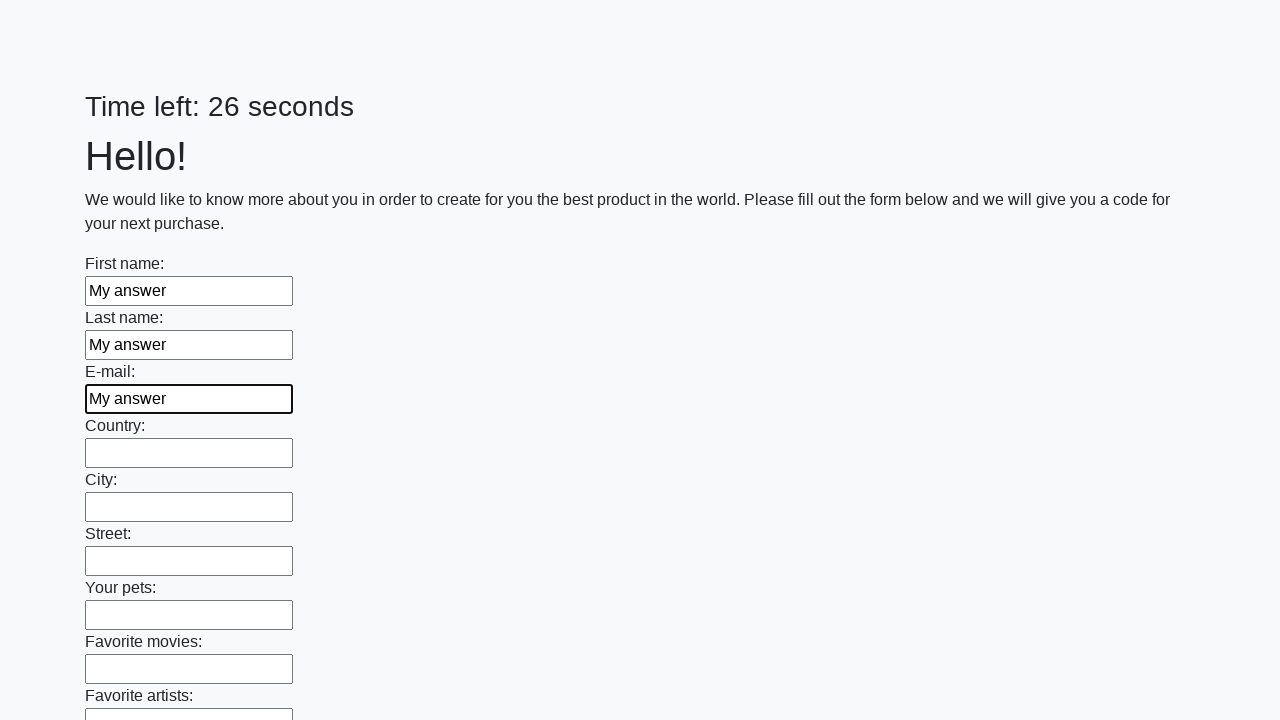

Filled an input field with 'My answer' on input >> nth=3
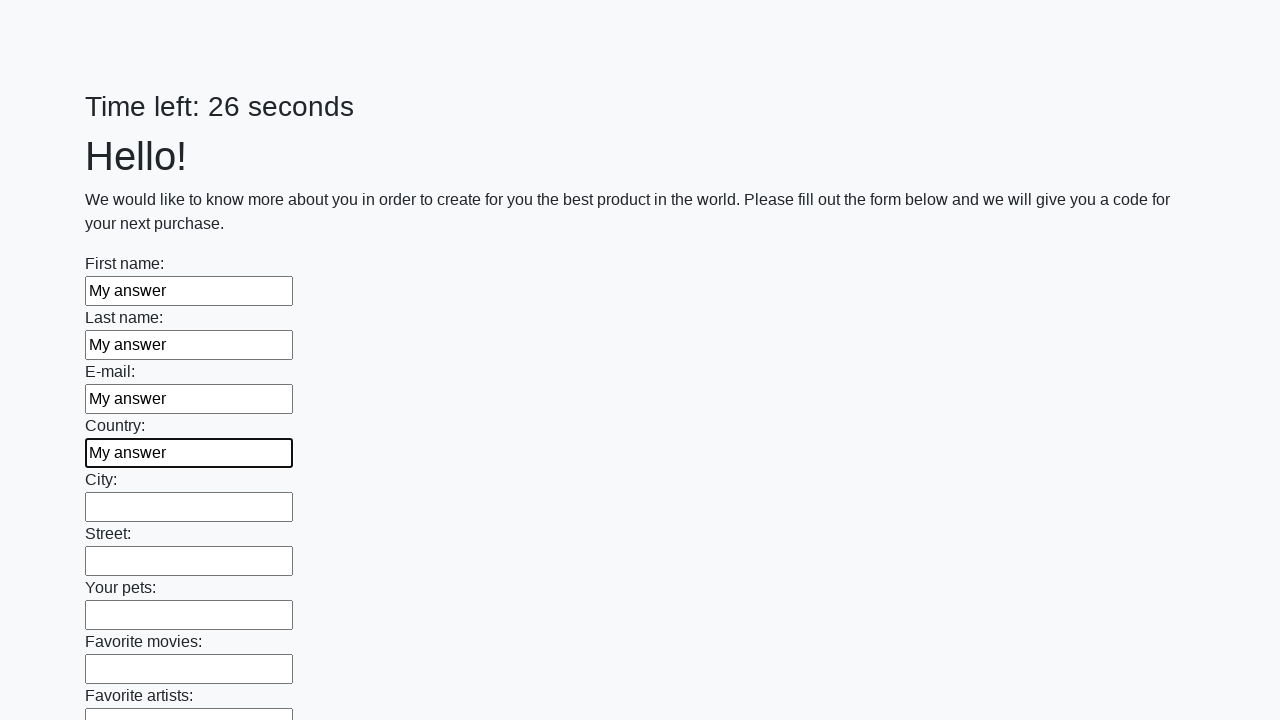

Filled an input field with 'My answer' on input >> nth=4
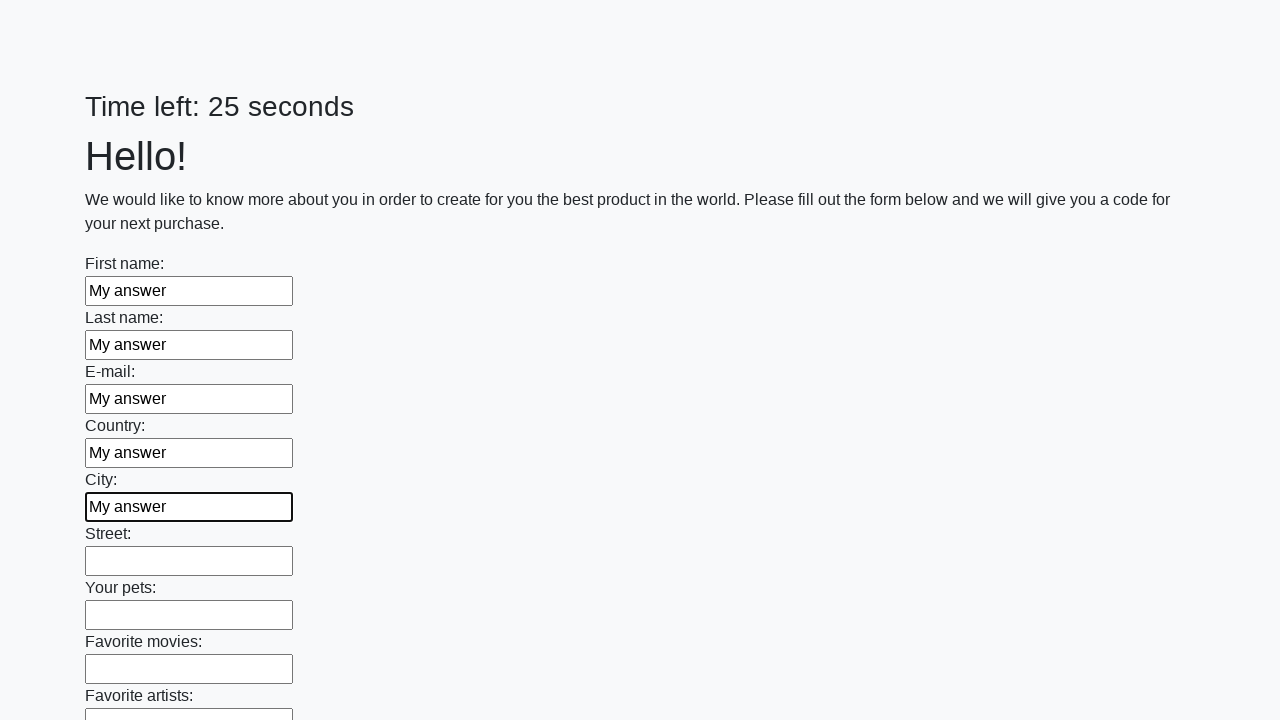

Filled an input field with 'My answer' on input >> nth=5
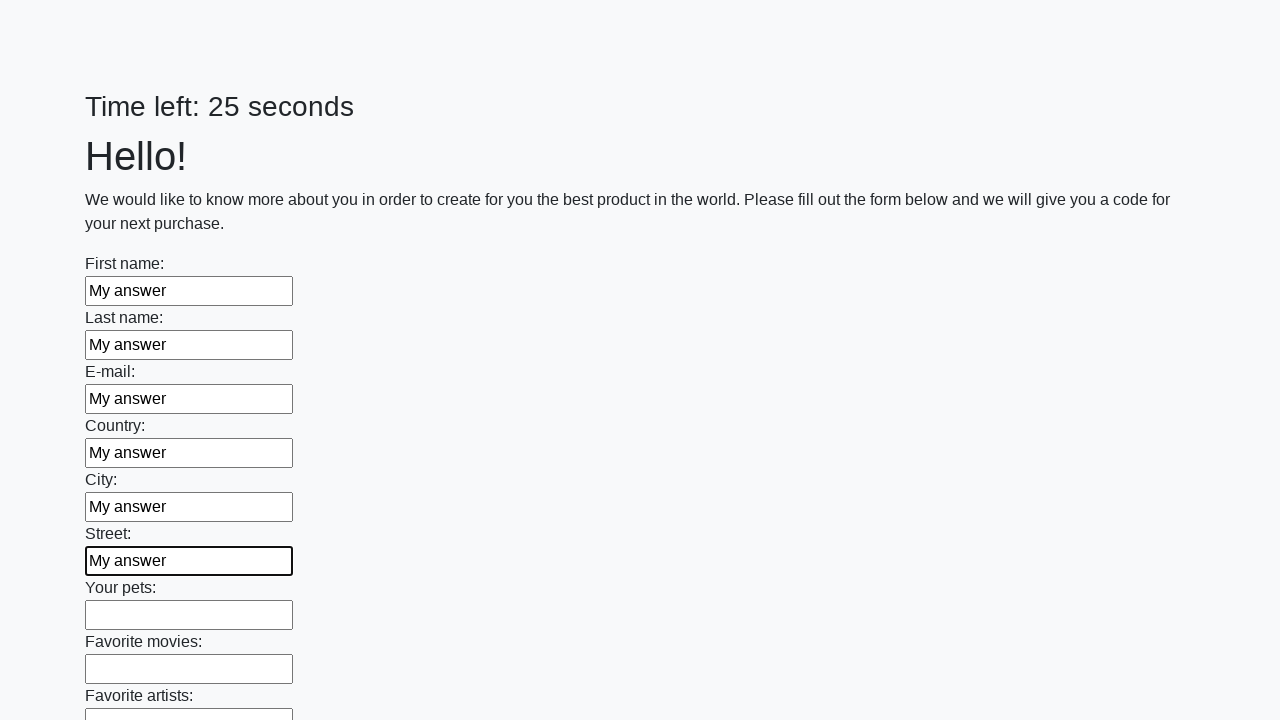

Filled an input field with 'My answer' on input >> nth=6
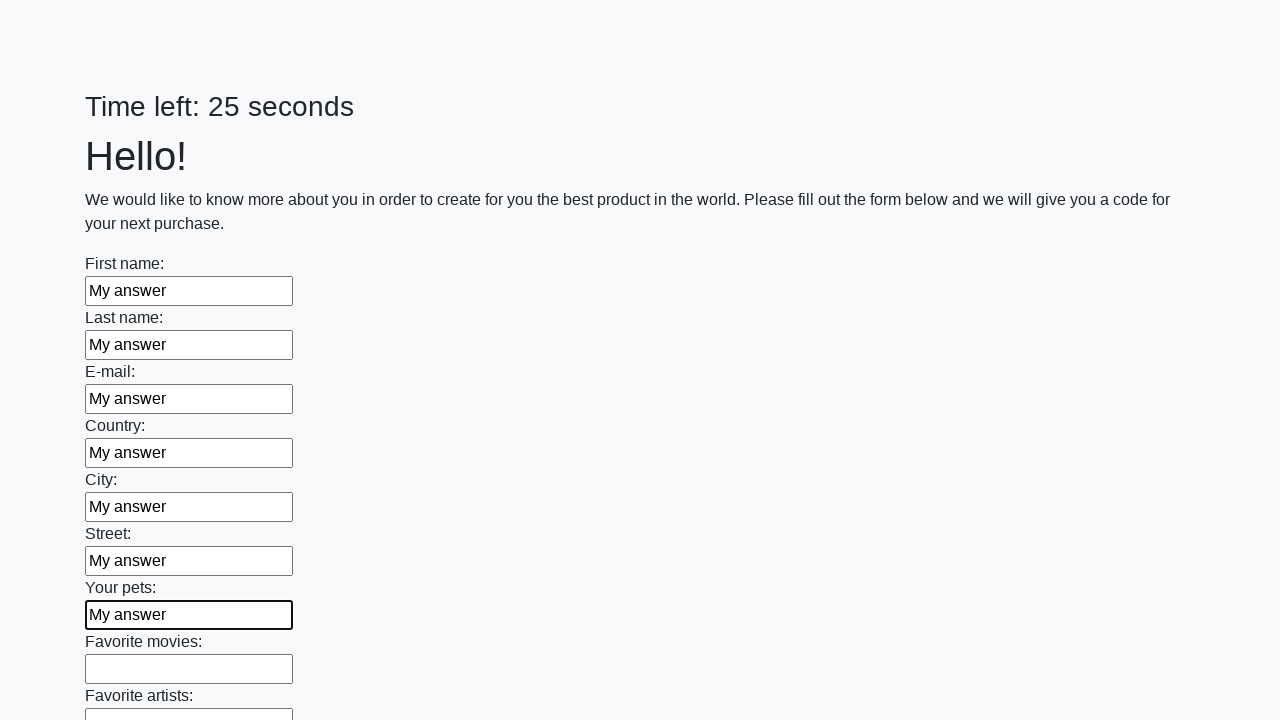

Filled an input field with 'My answer' on input >> nth=7
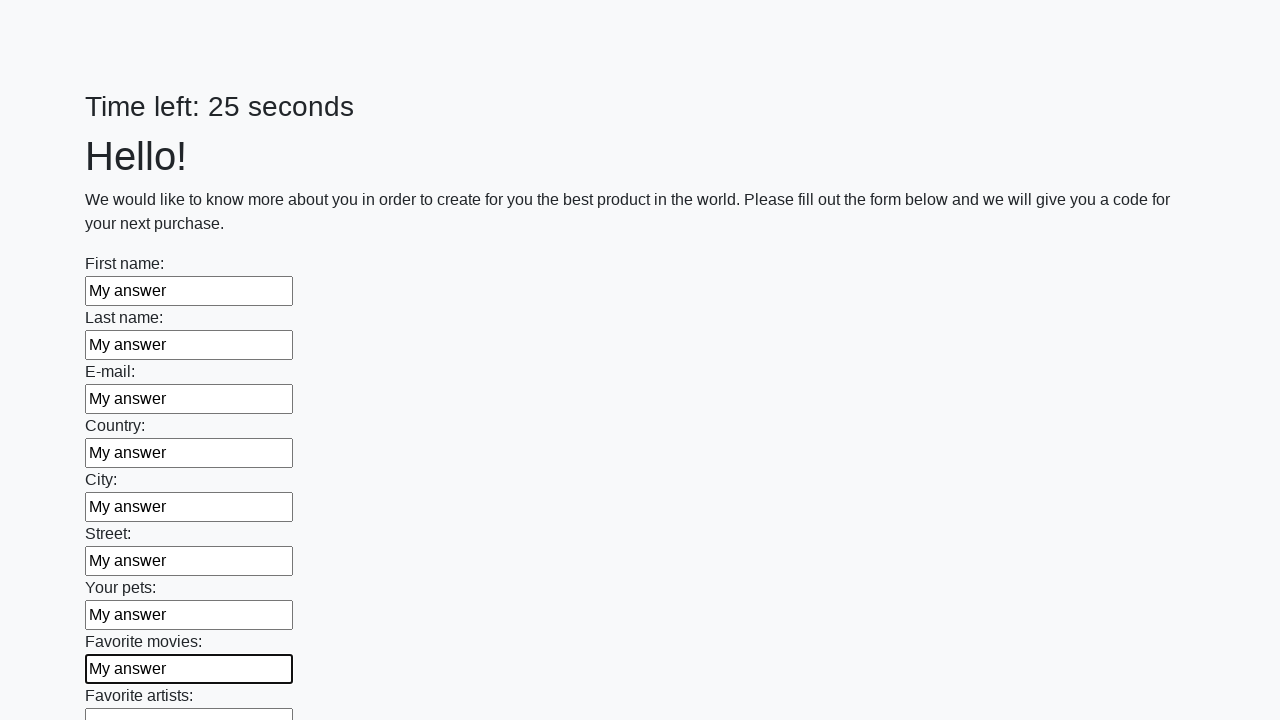

Filled an input field with 'My answer' on input >> nth=8
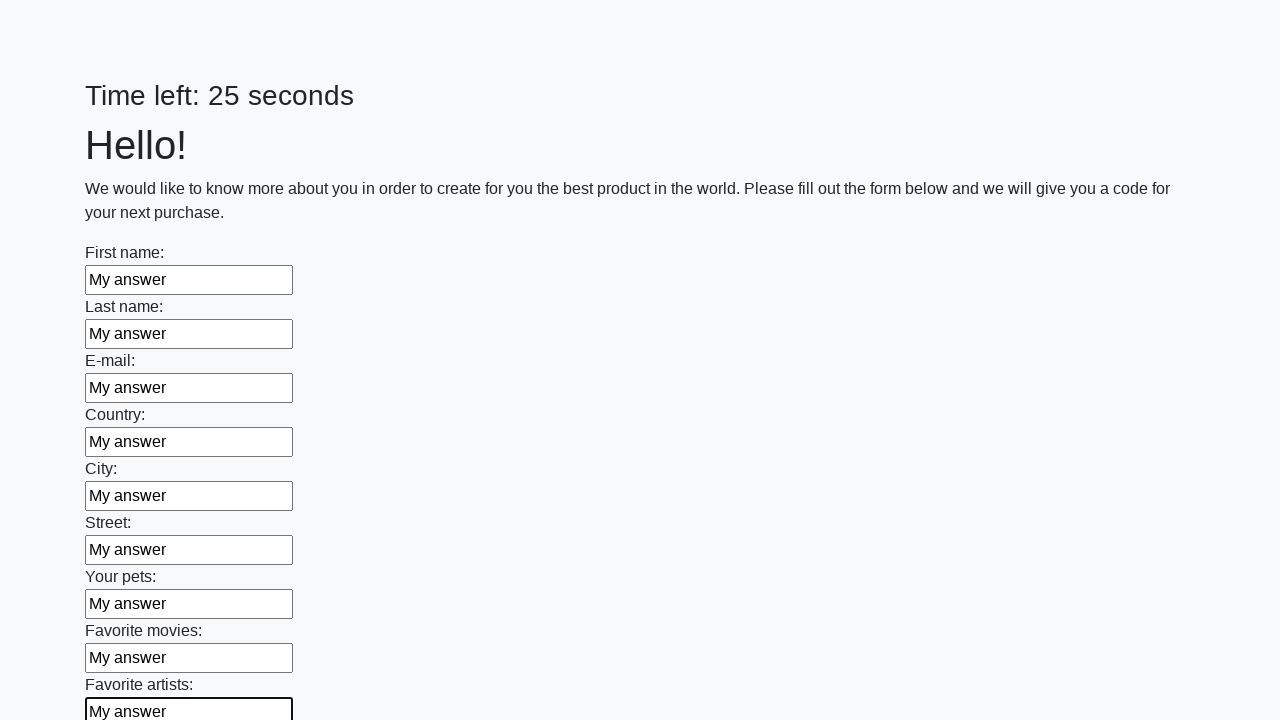

Filled an input field with 'My answer' on input >> nth=9
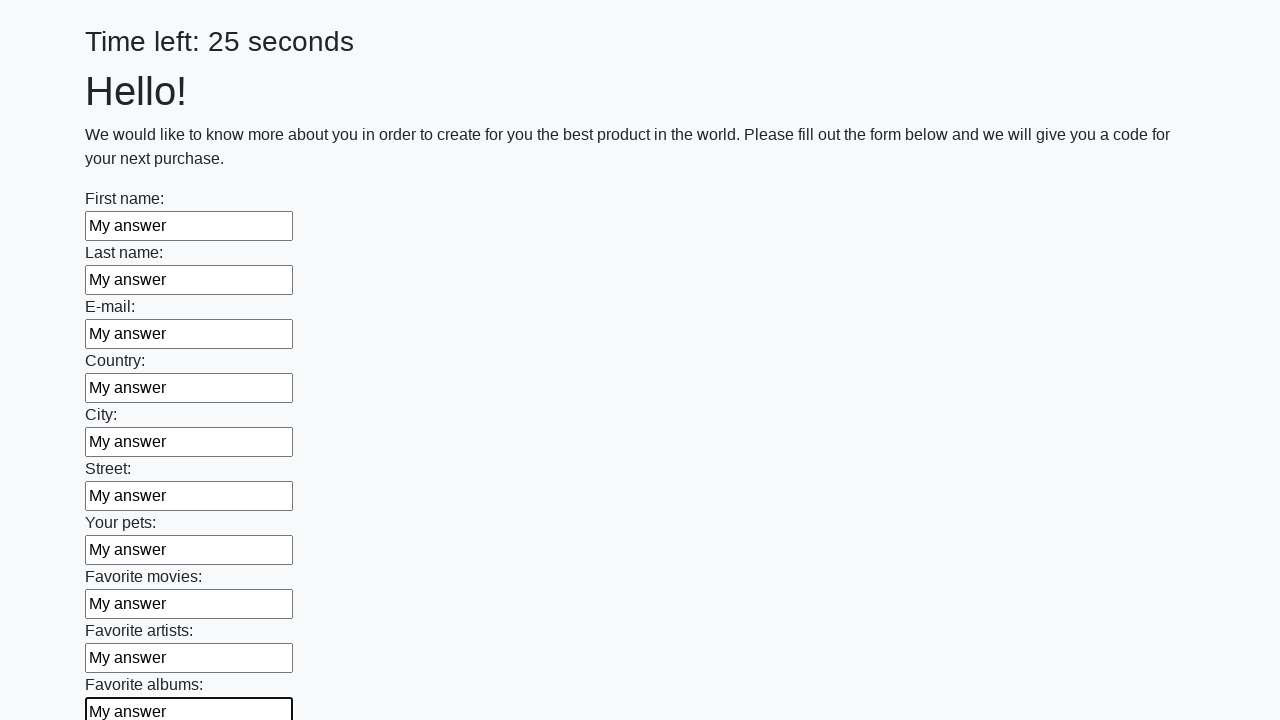

Filled an input field with 'My answer' on input >> nth=10
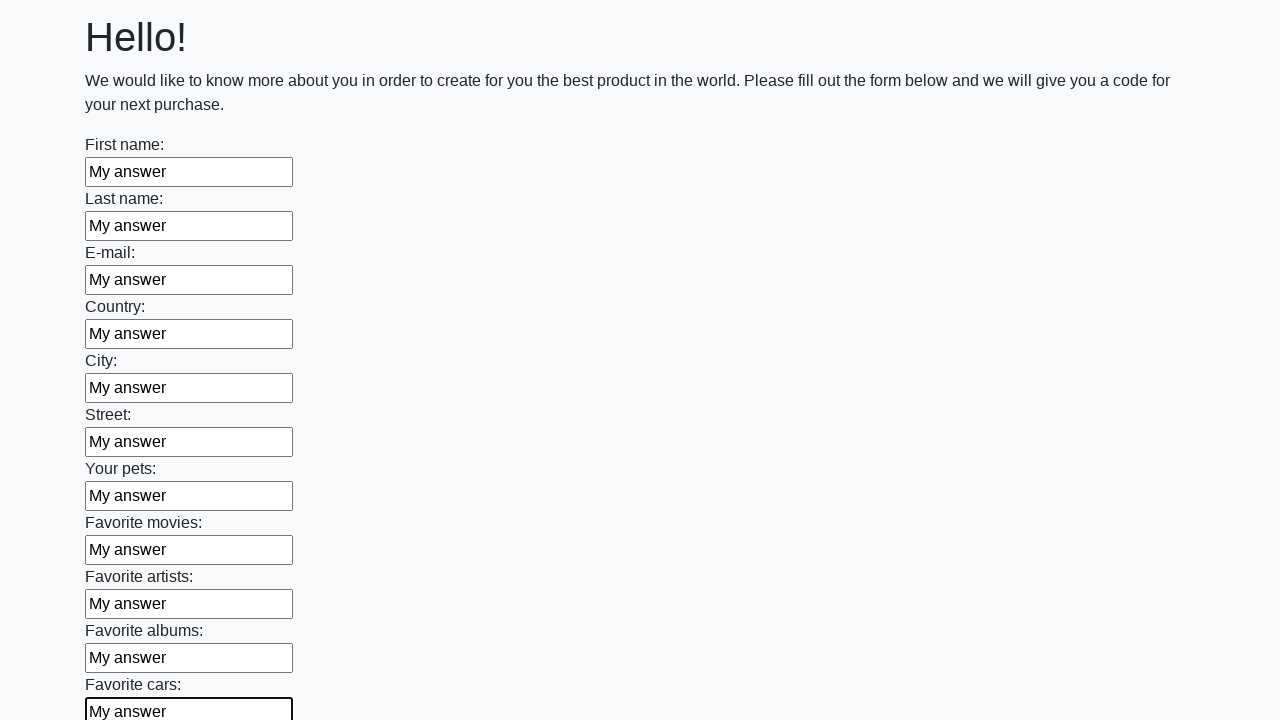

Filled an input field with 'My answer' on input >> nth=11
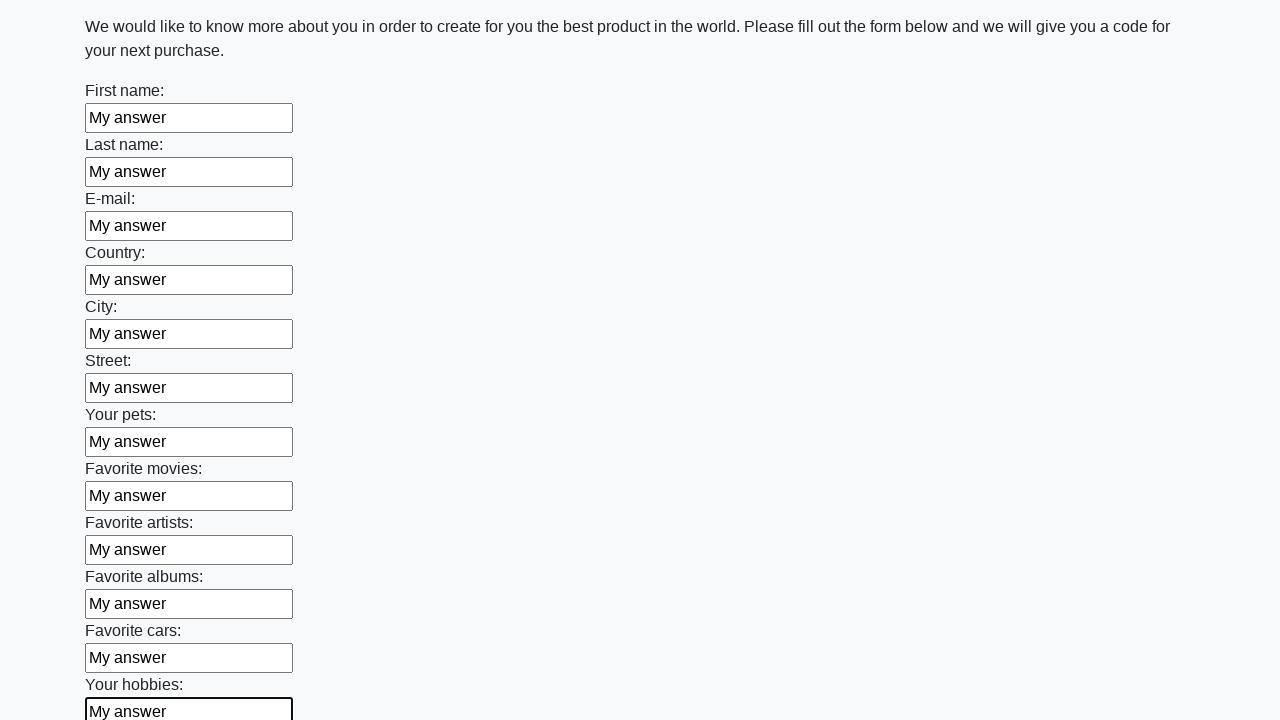

Filled an input field with 'My answer' on input >> nth=12
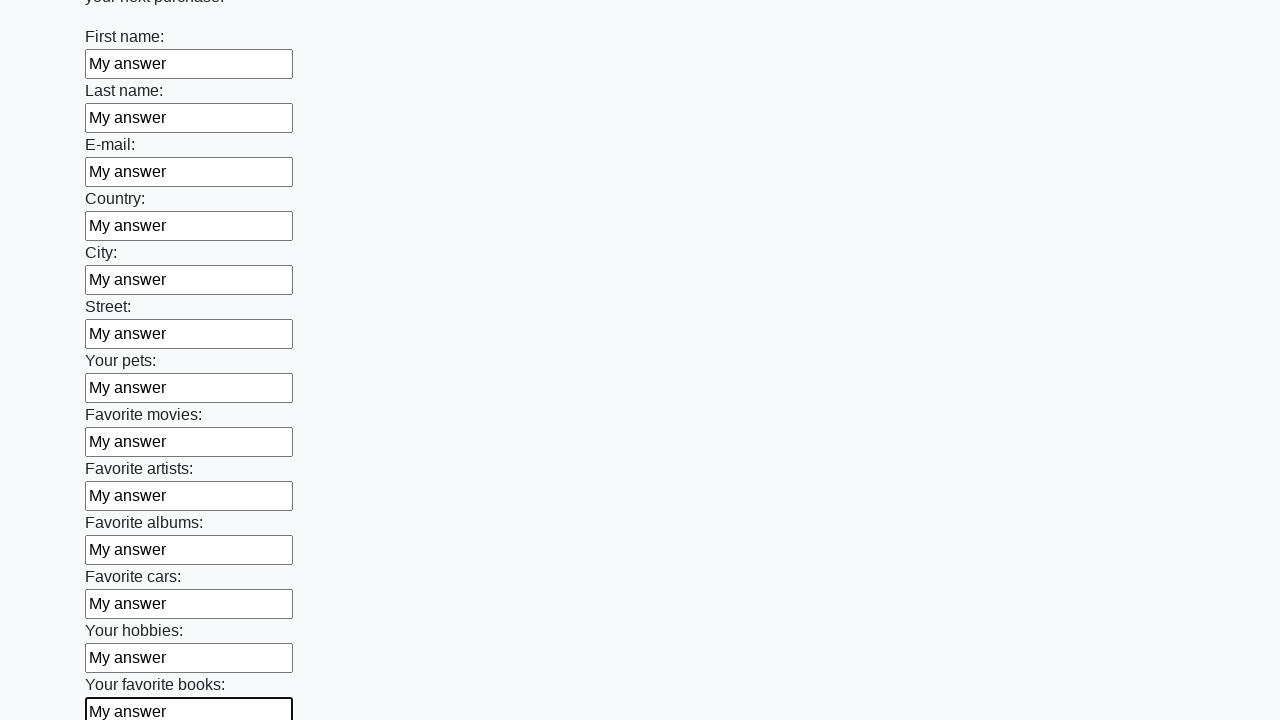

Filled an input field with 'My answer' on input >> nth=13
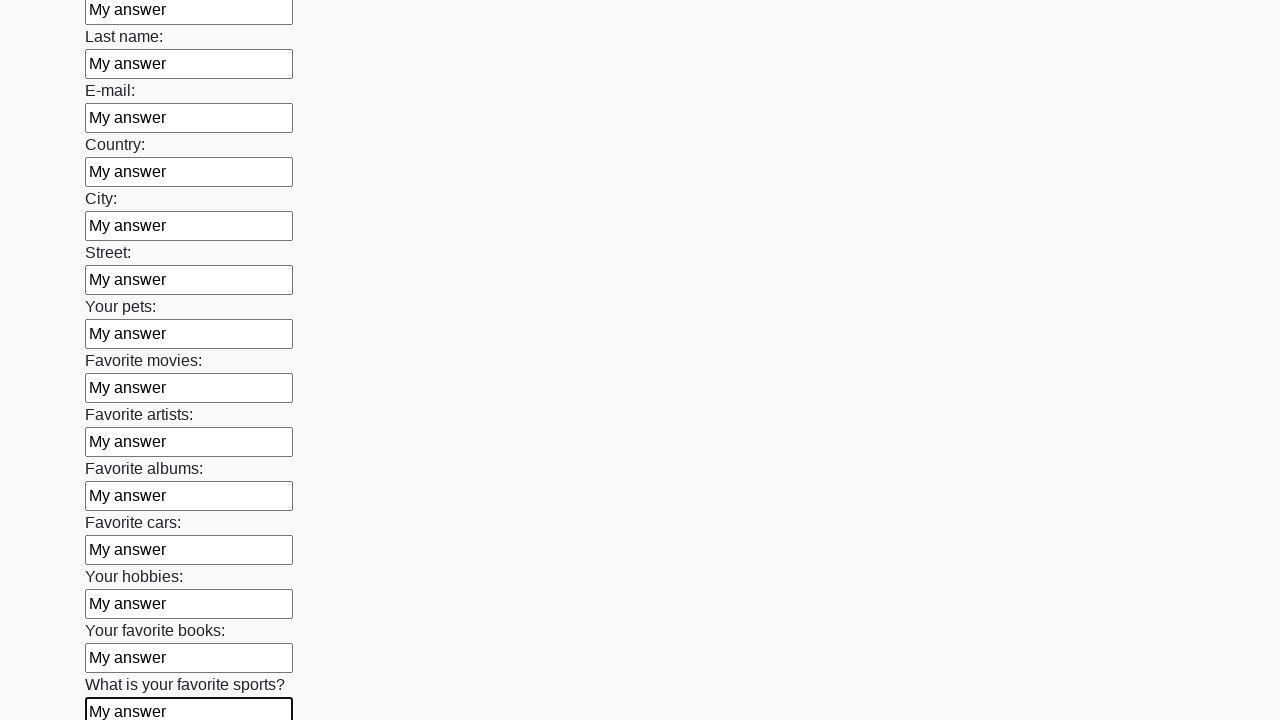

Filled an input field with 'My answer' on input >> nth=14
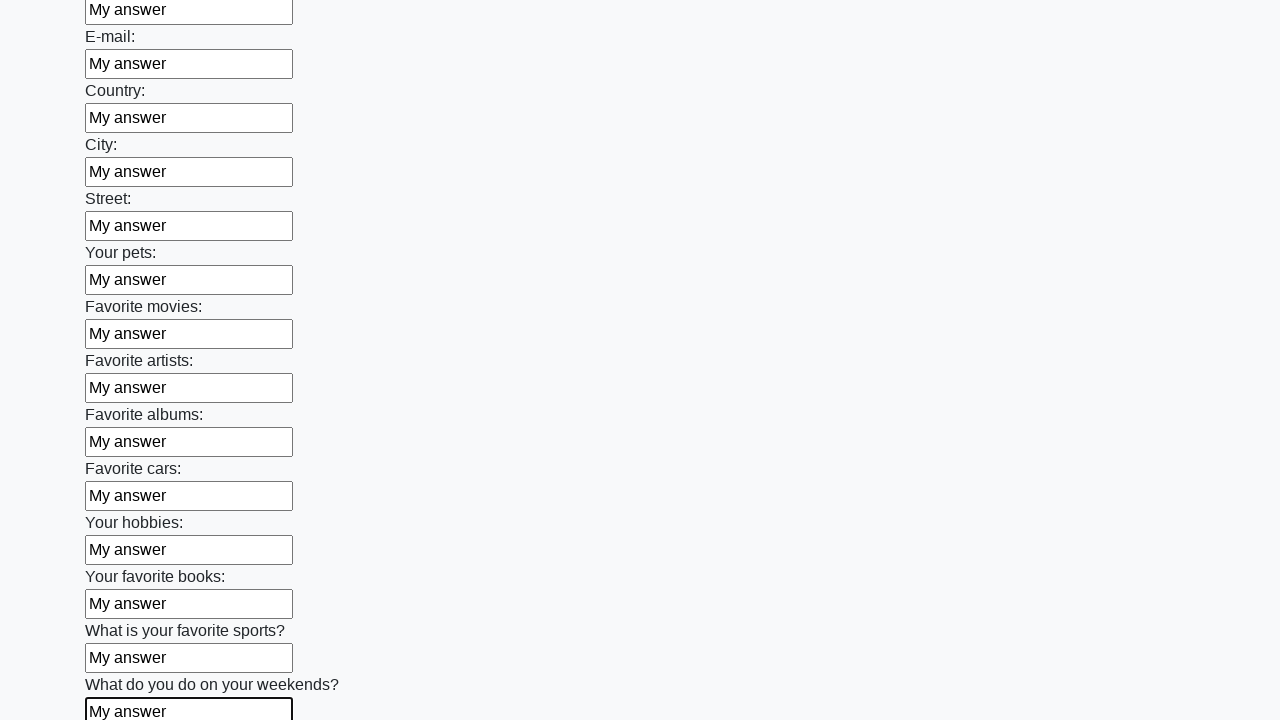

Filled an input field with 'My answer' on input >> nth=15
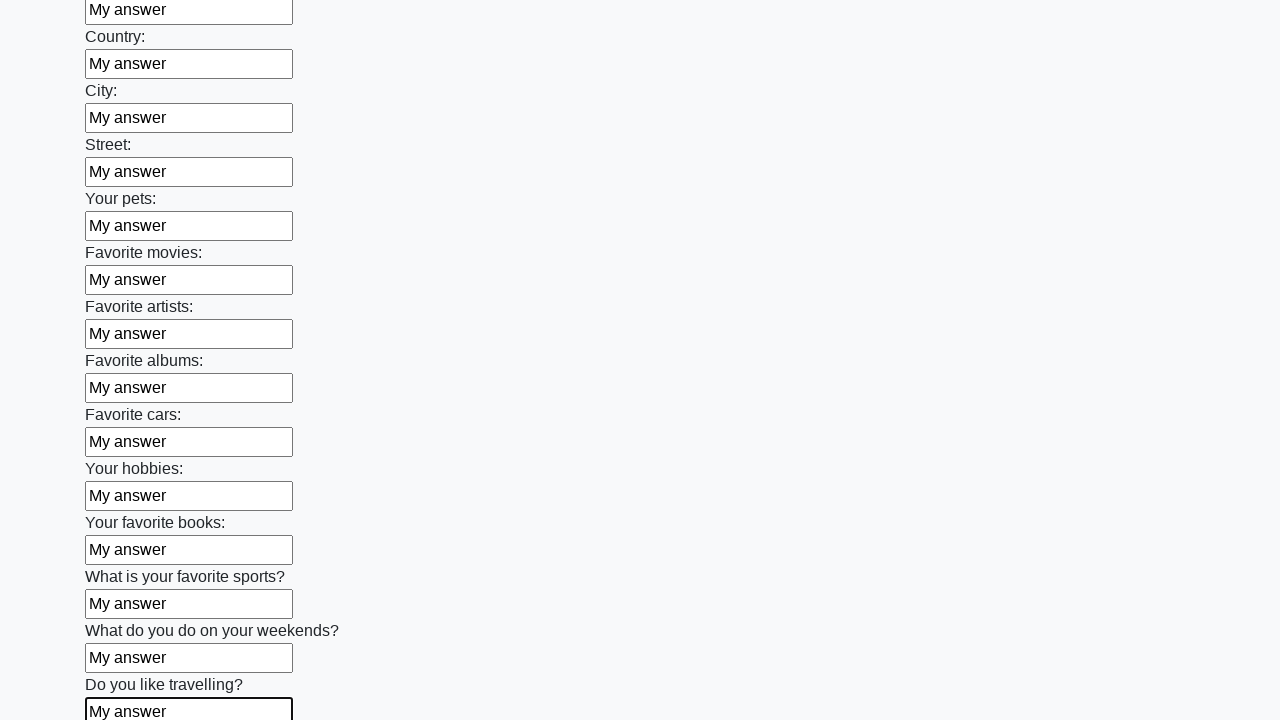

Filled an input field with 'My answer' on input >> nth=16
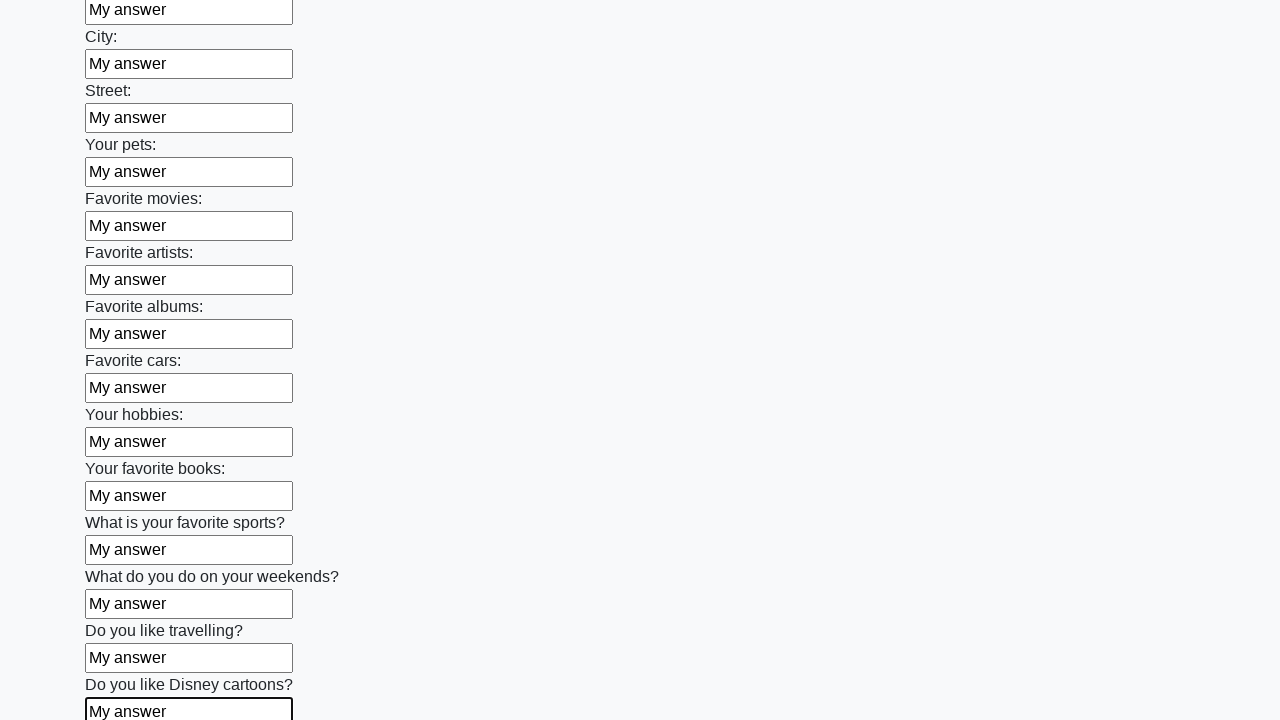

Filled an input field with 'My answer' on input >> nth=17
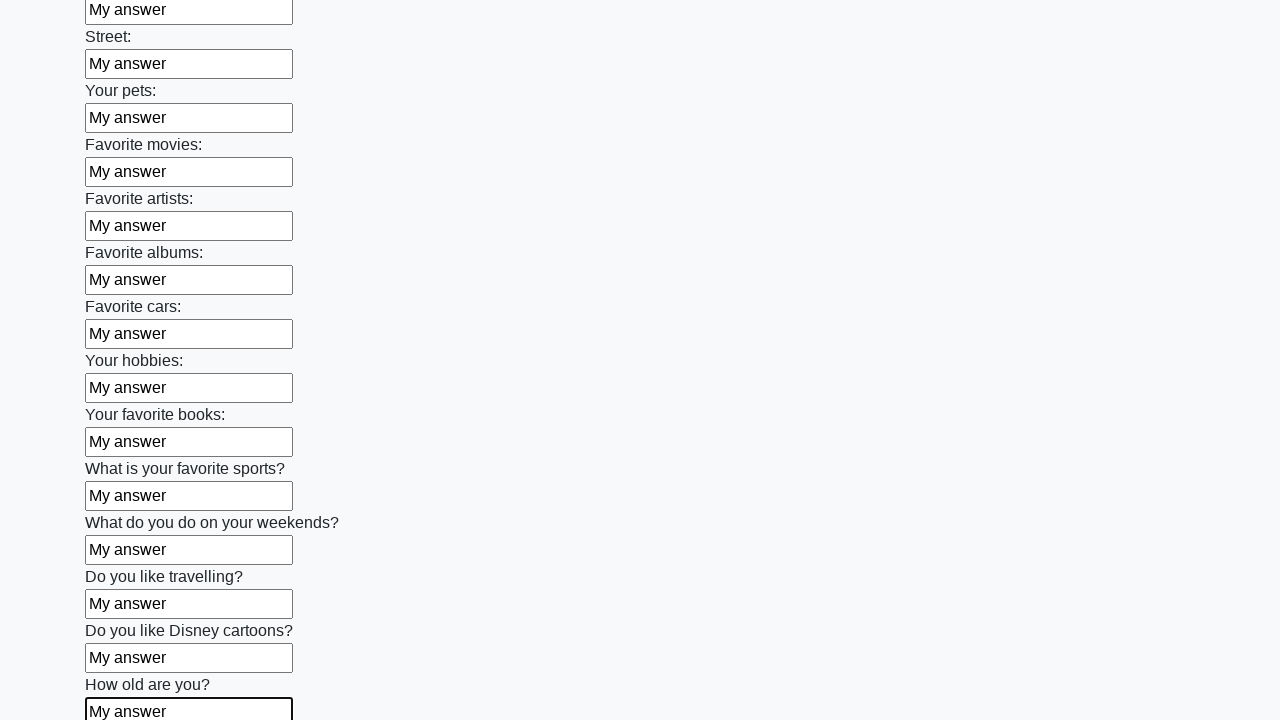

Filled an input field with 'My answer' on input >> nth=18
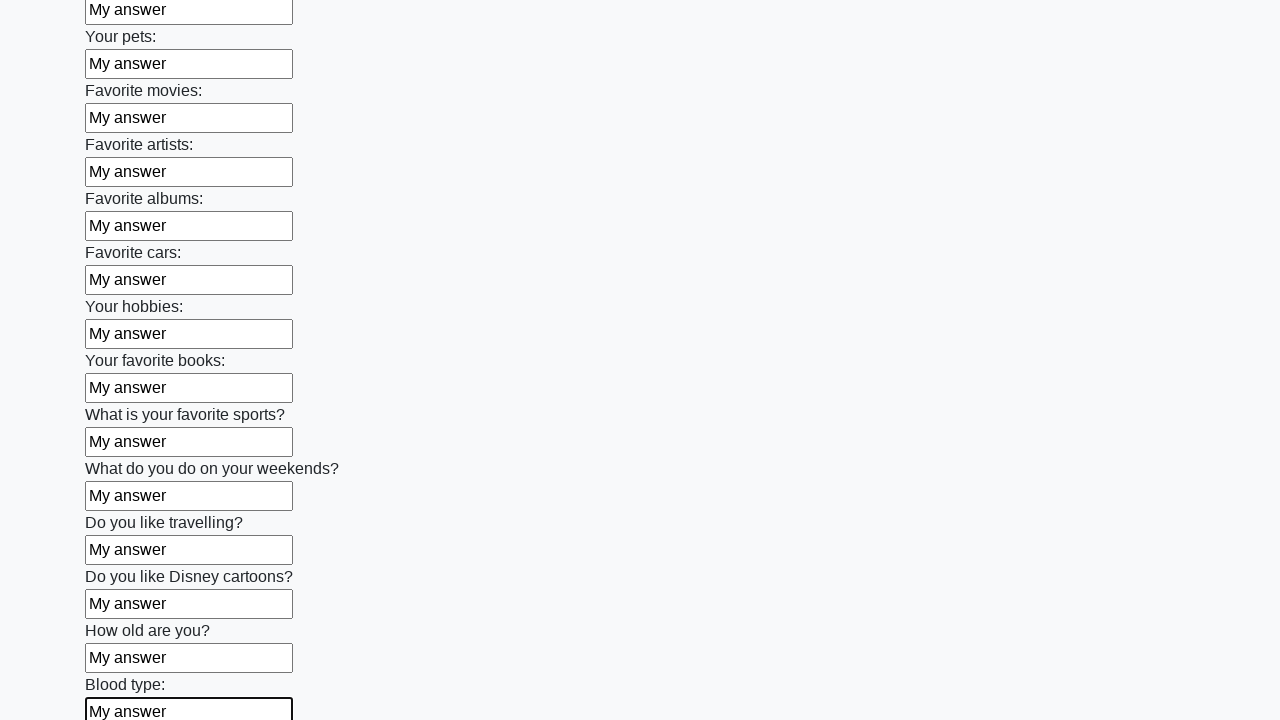

Filled an input field with 'My answer' on input >> nth=19
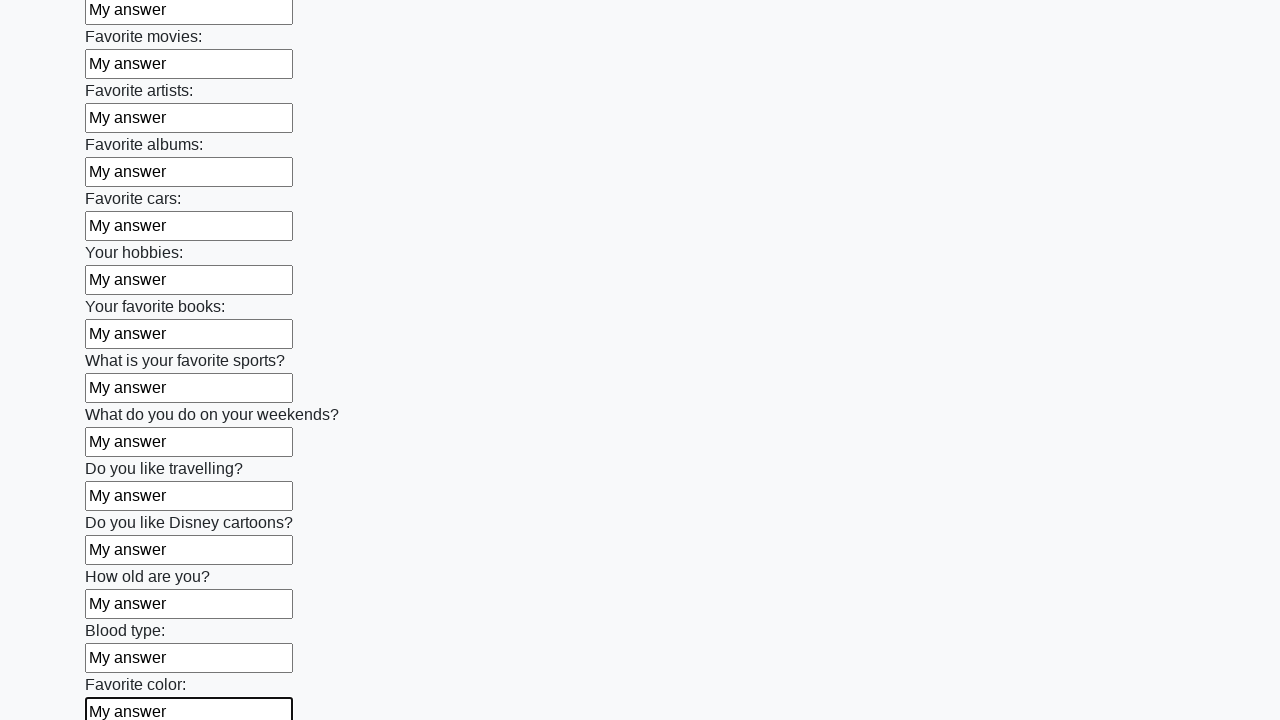

Filled an input field with 'My answer' on input >> nth=20
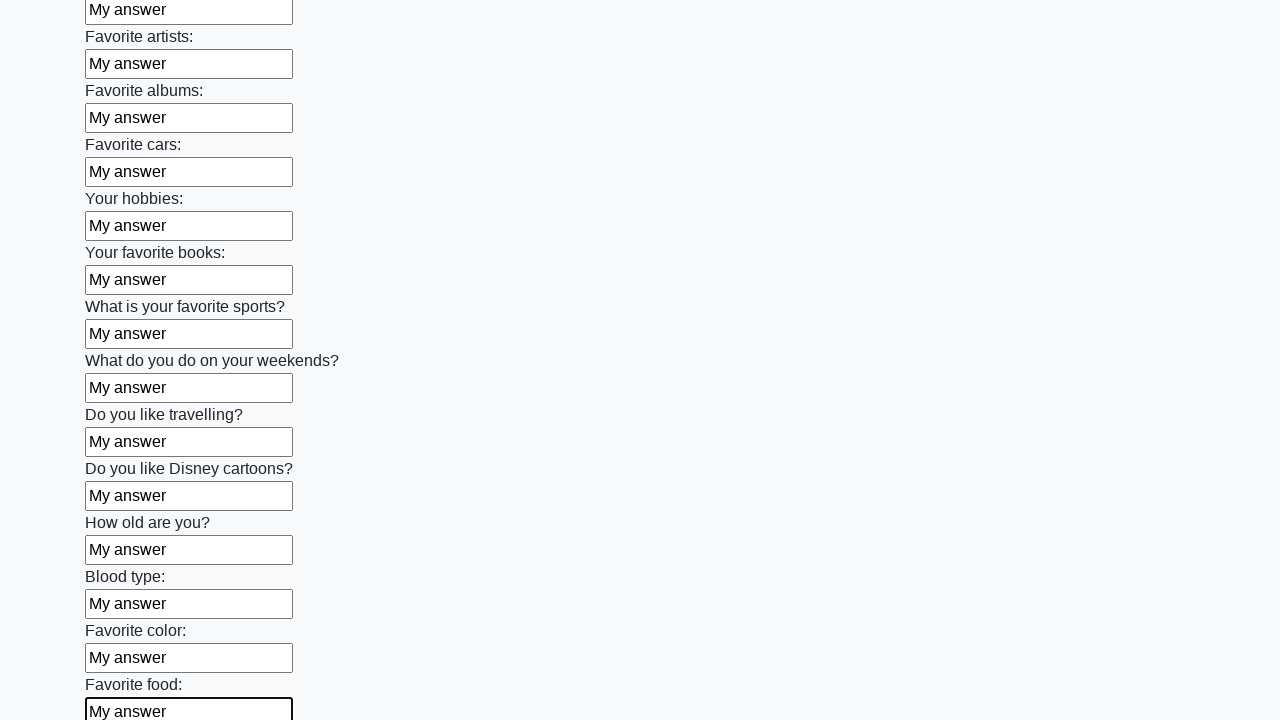

Filled an input field with 'My answer' on input >> nth=21
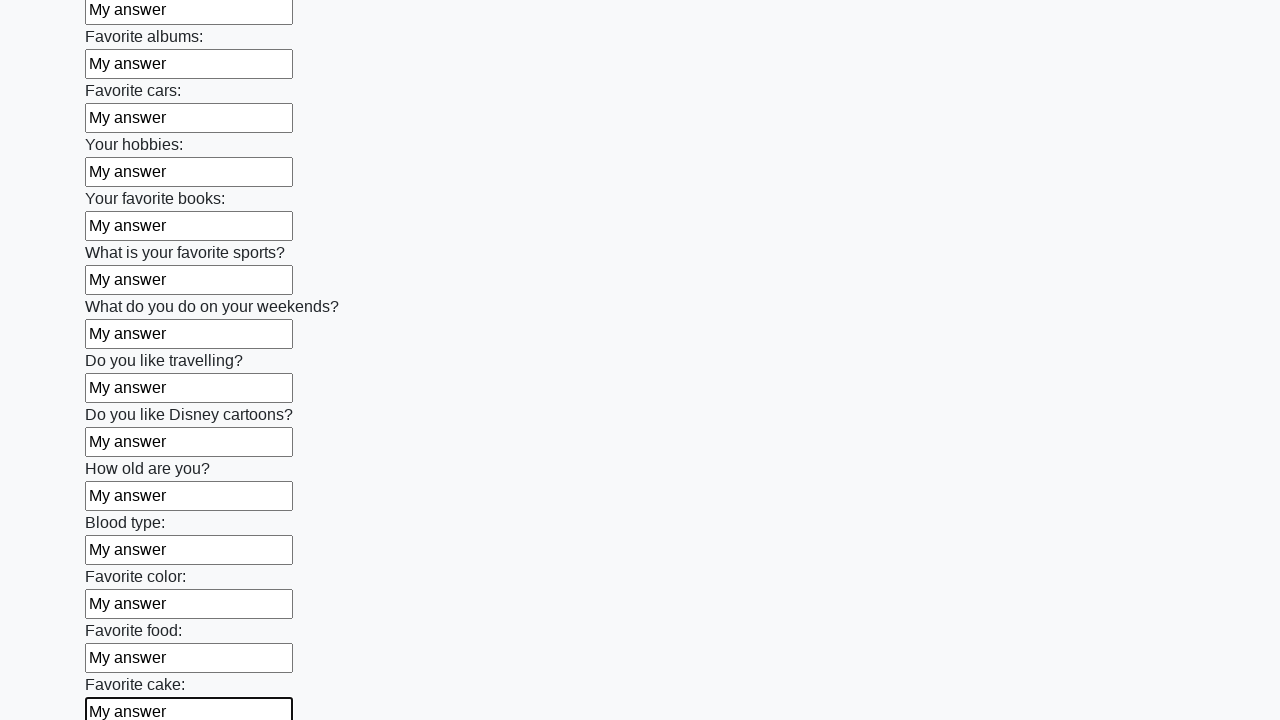

Filled an input field with 'My answer' on input >> nth=22
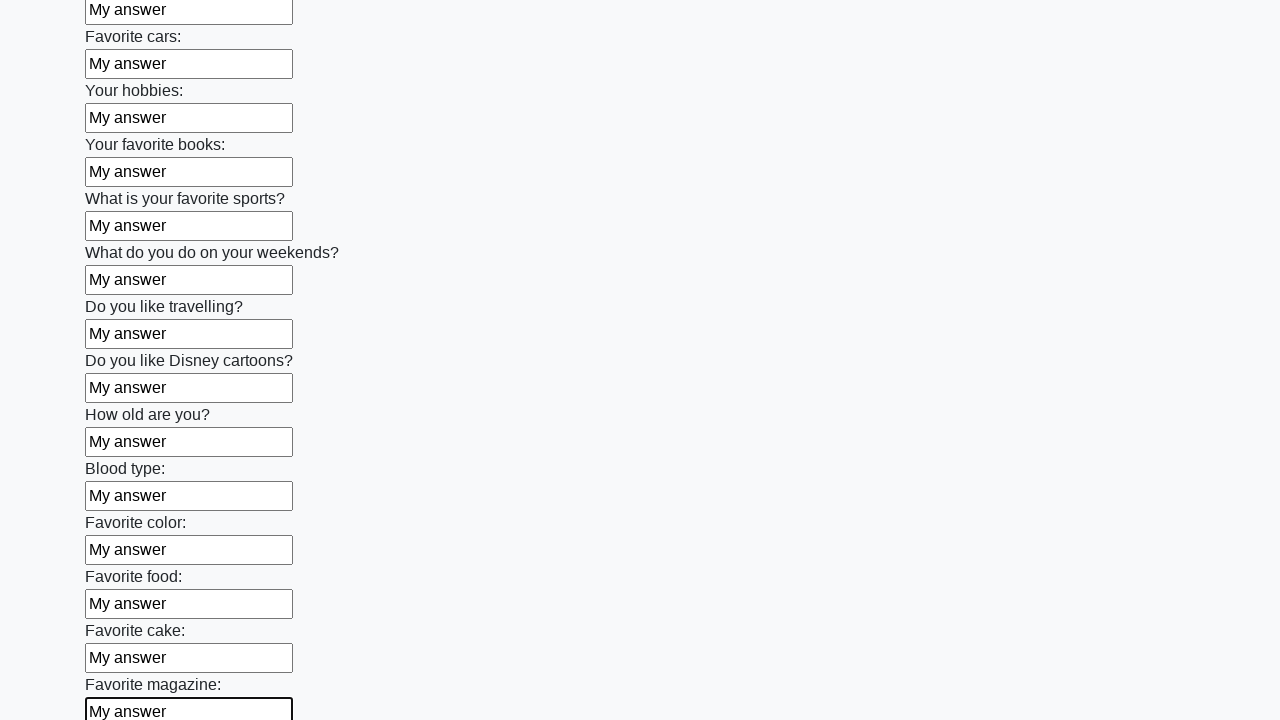

Filled an input field with 'My answer' on input >> nth=23
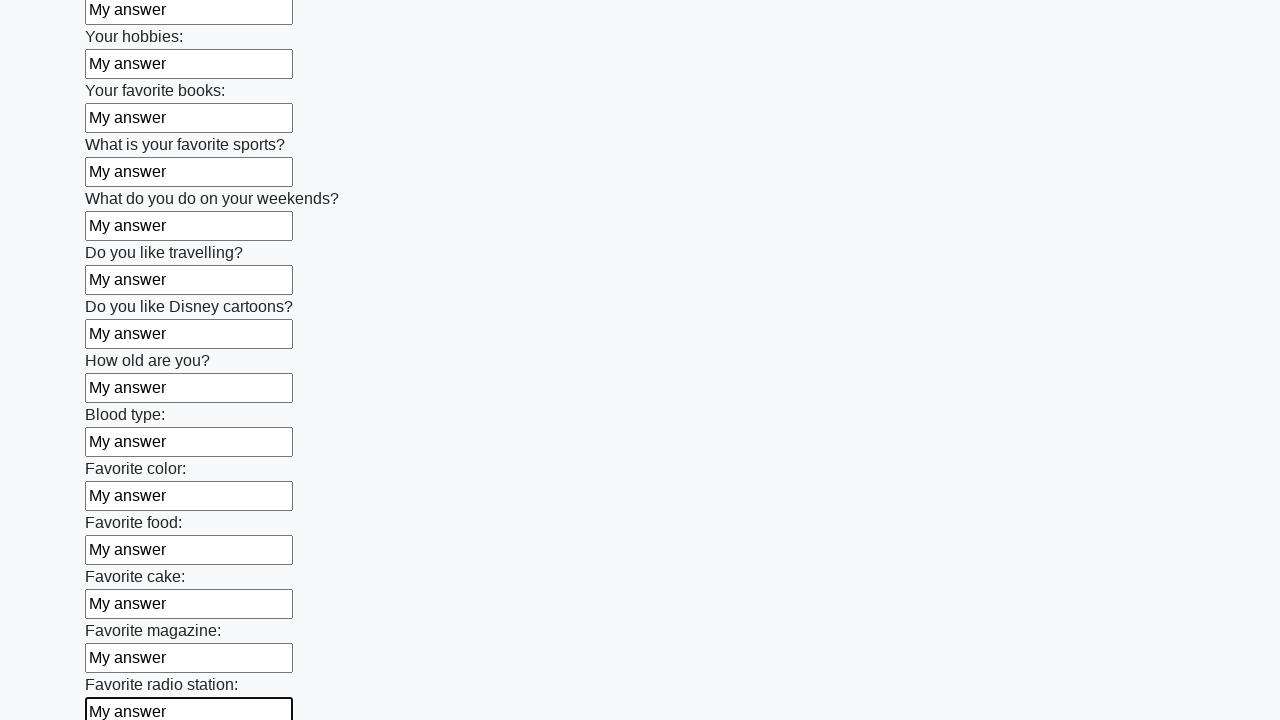

Filled an input field with 'My answer' on input >> nth=24
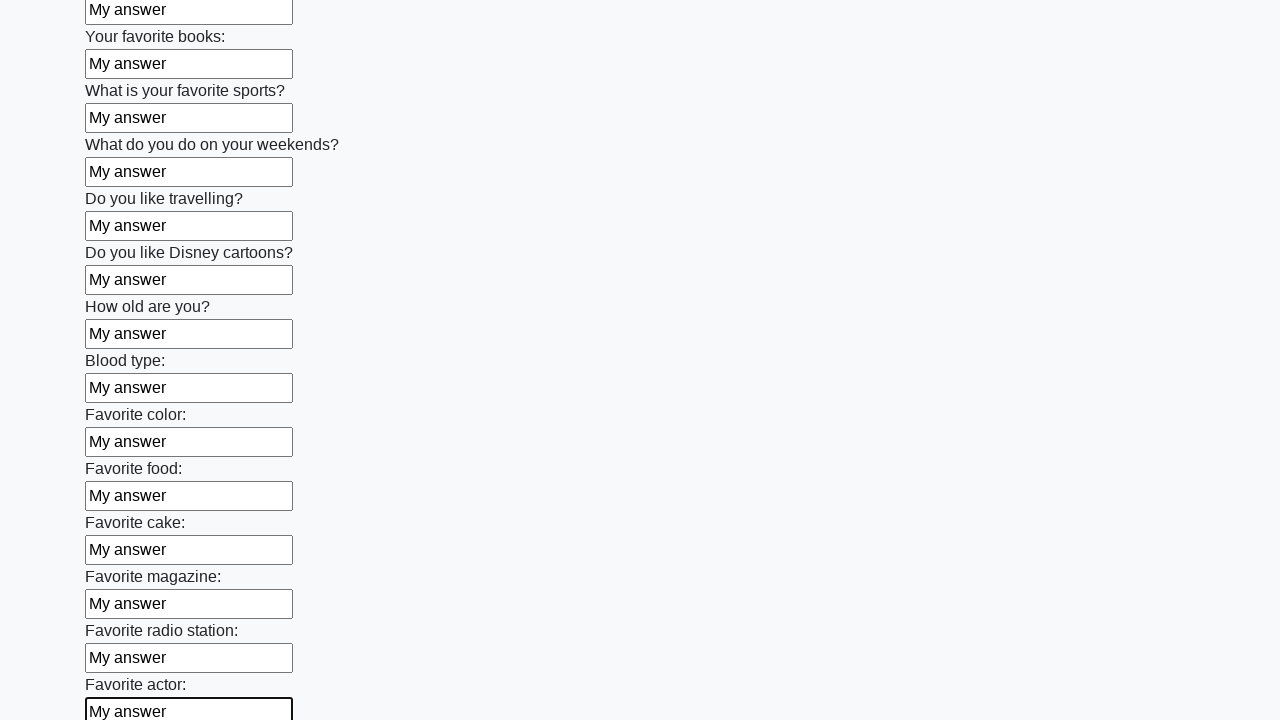

Filled an input field with 'My answer' on input >> nth=25
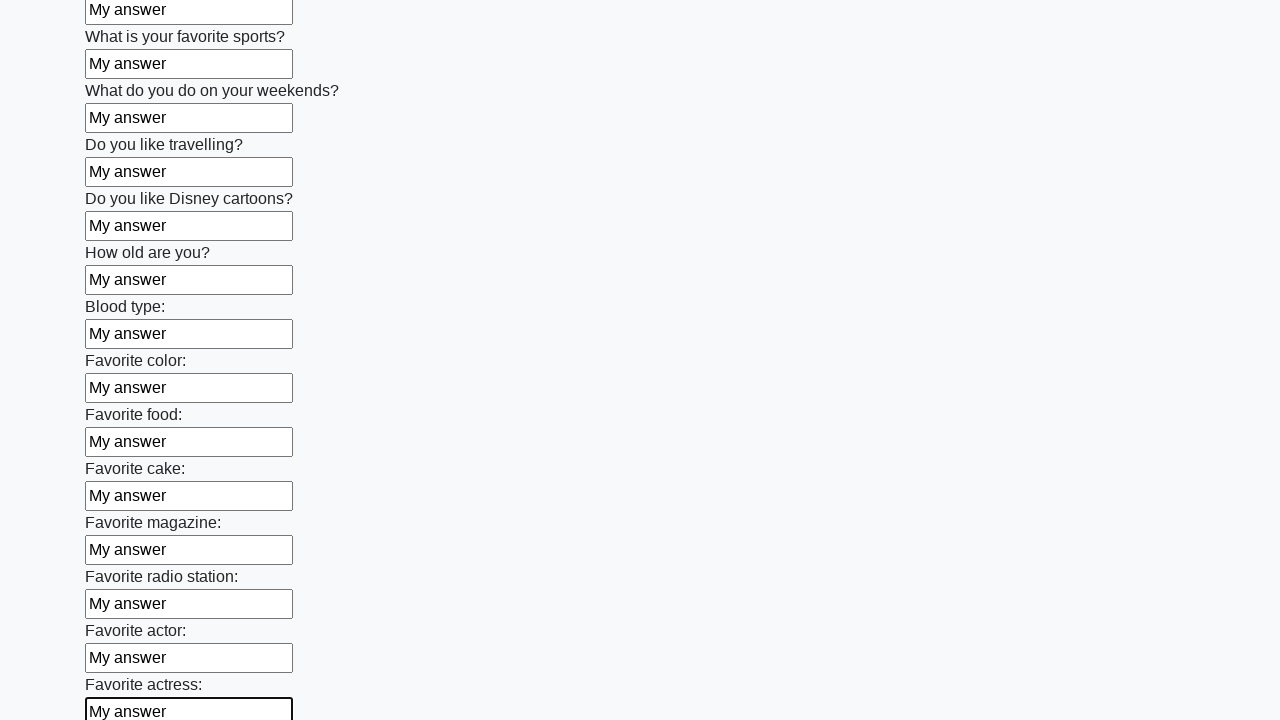

Filled an input field with 'My answer' on input >> nth=26
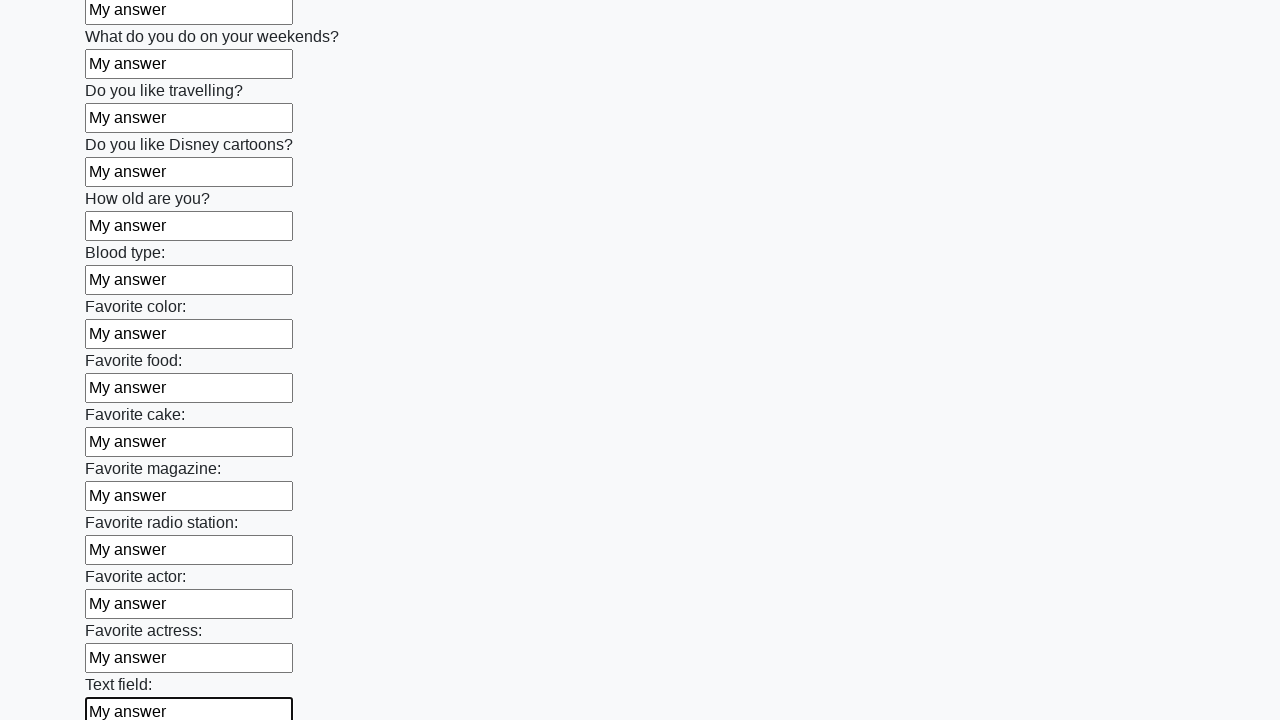

Filled an input field with 'My answer' on input >> nth=27
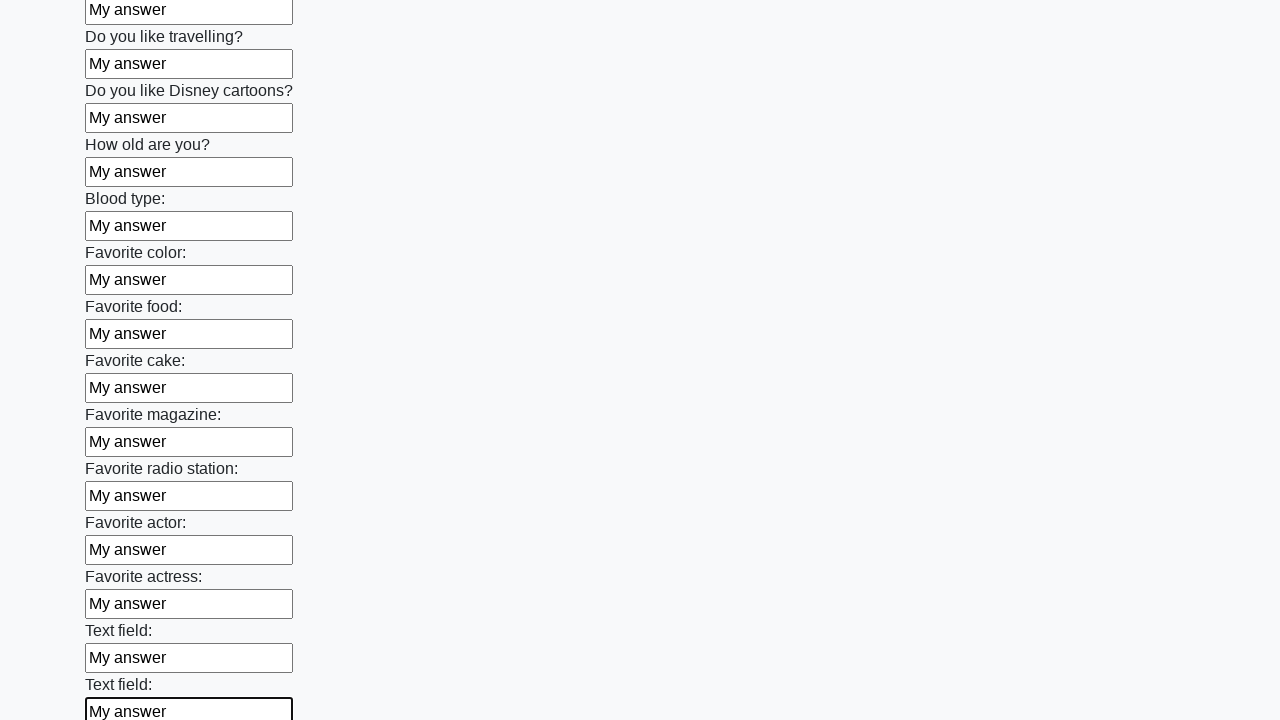

Filled an input field with 'My answer' on input >> nth=28
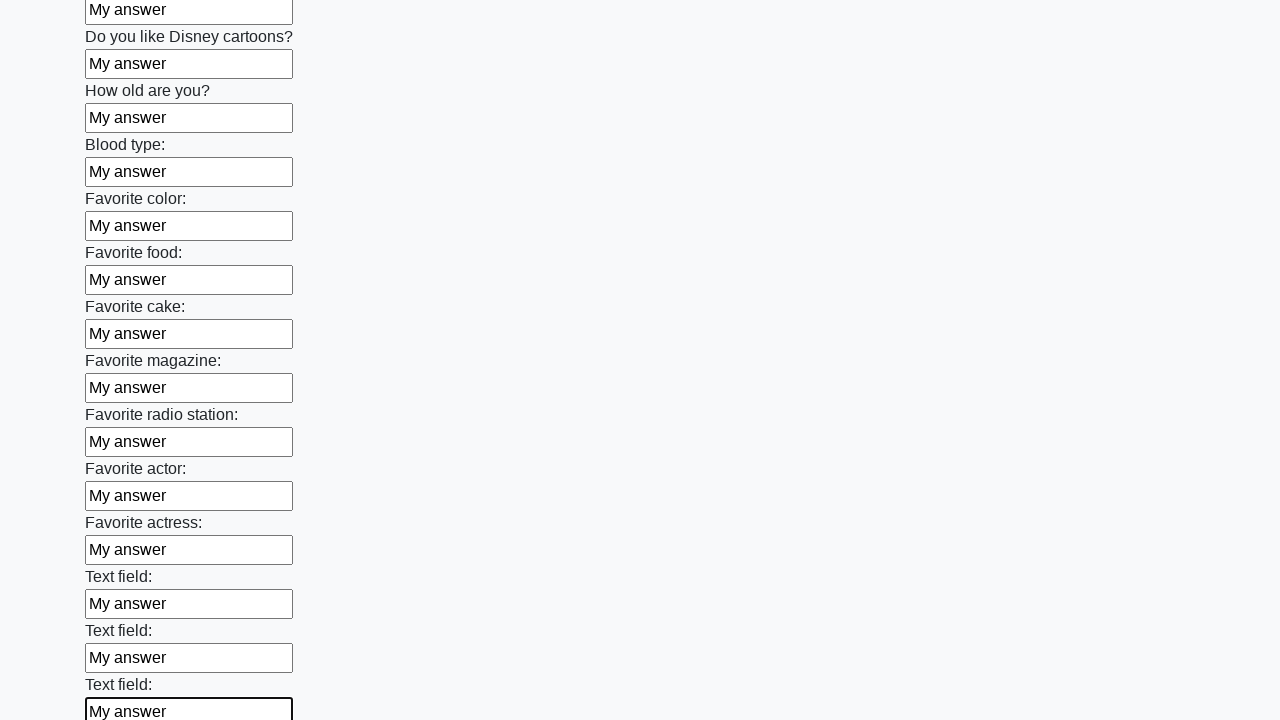

Filled an input field with 'My answer' on input >> nth=29
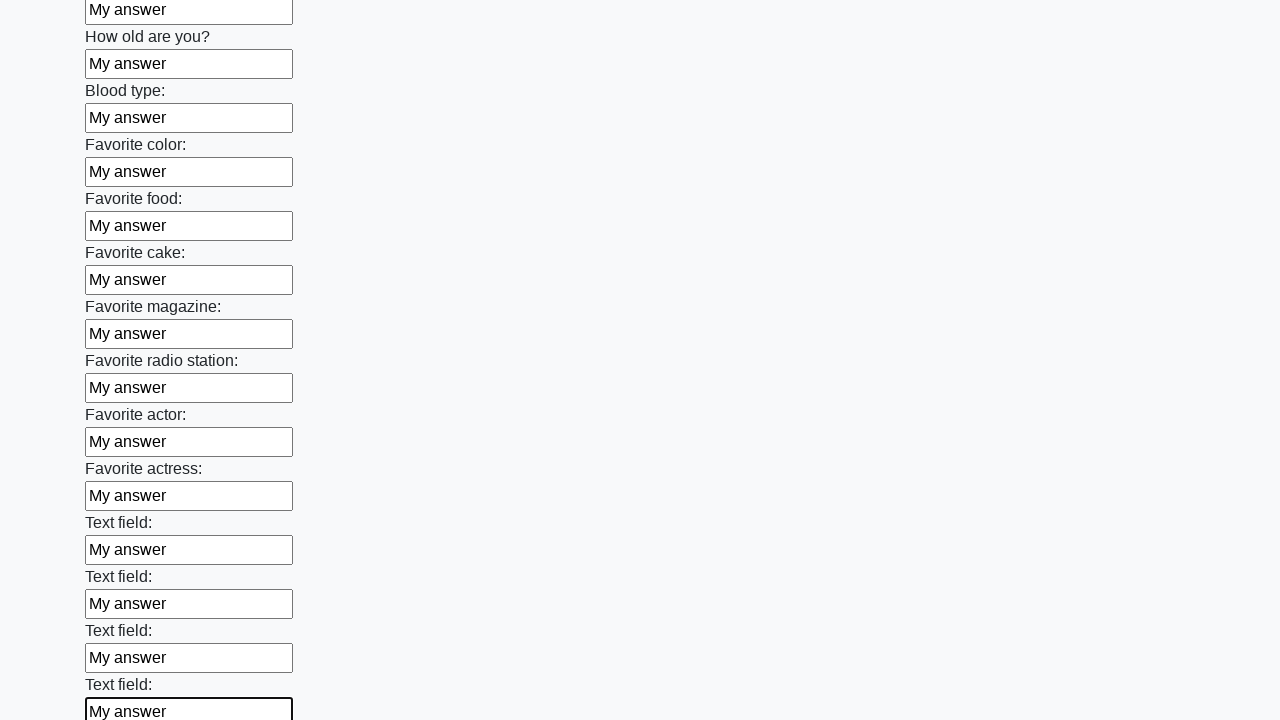

Filled an input field with 'My answer' on input >> nth=30
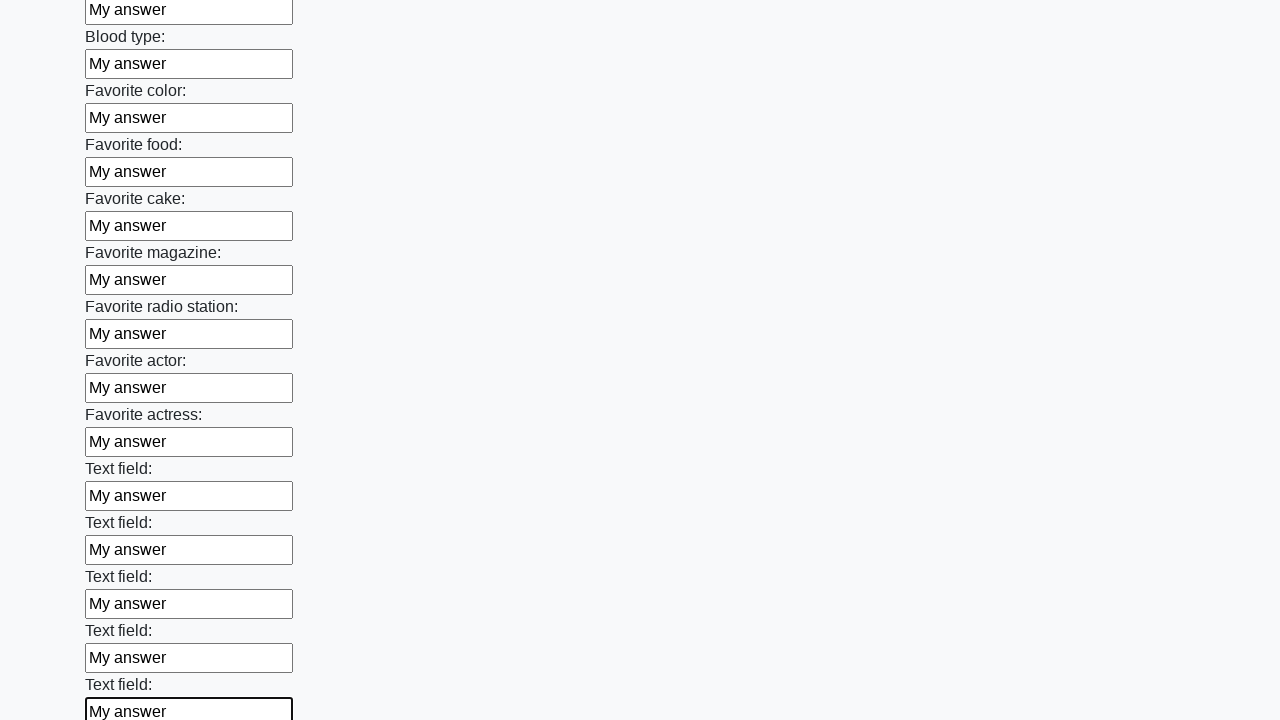

Filled an input field with 'My answer' on input >> nth=31
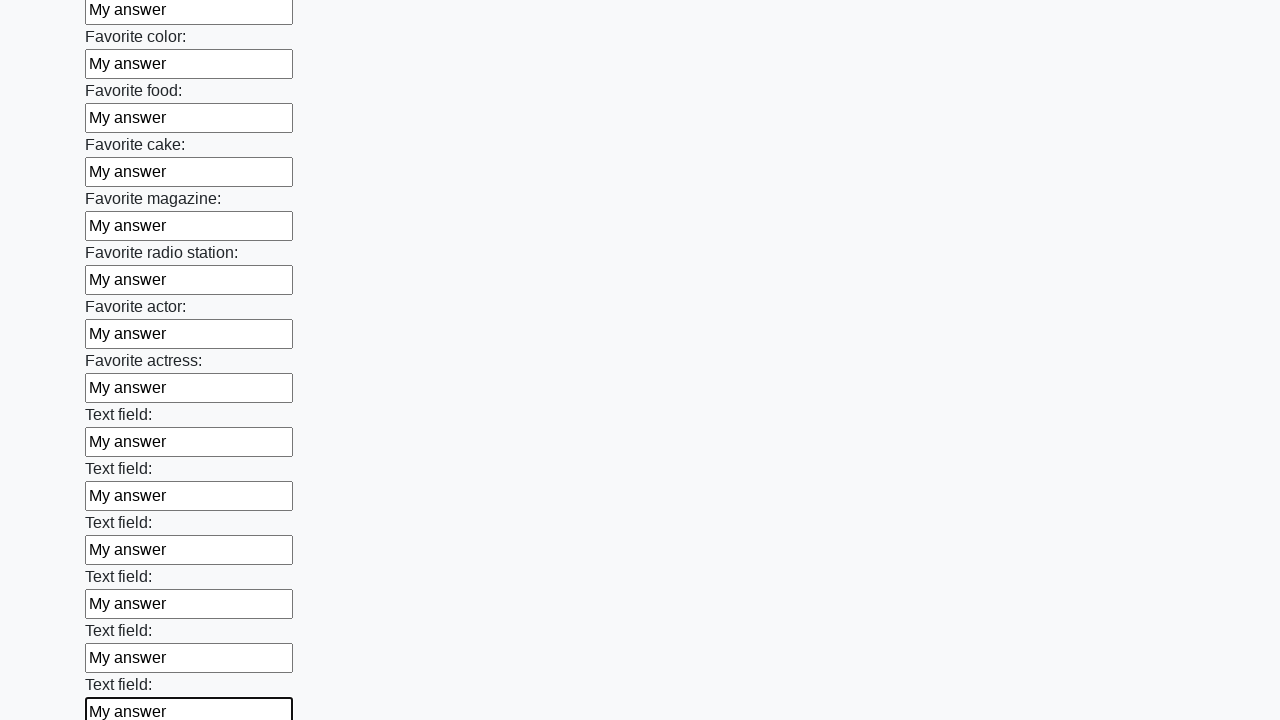

Filled an input field with 'My answer' on input >> nth=32
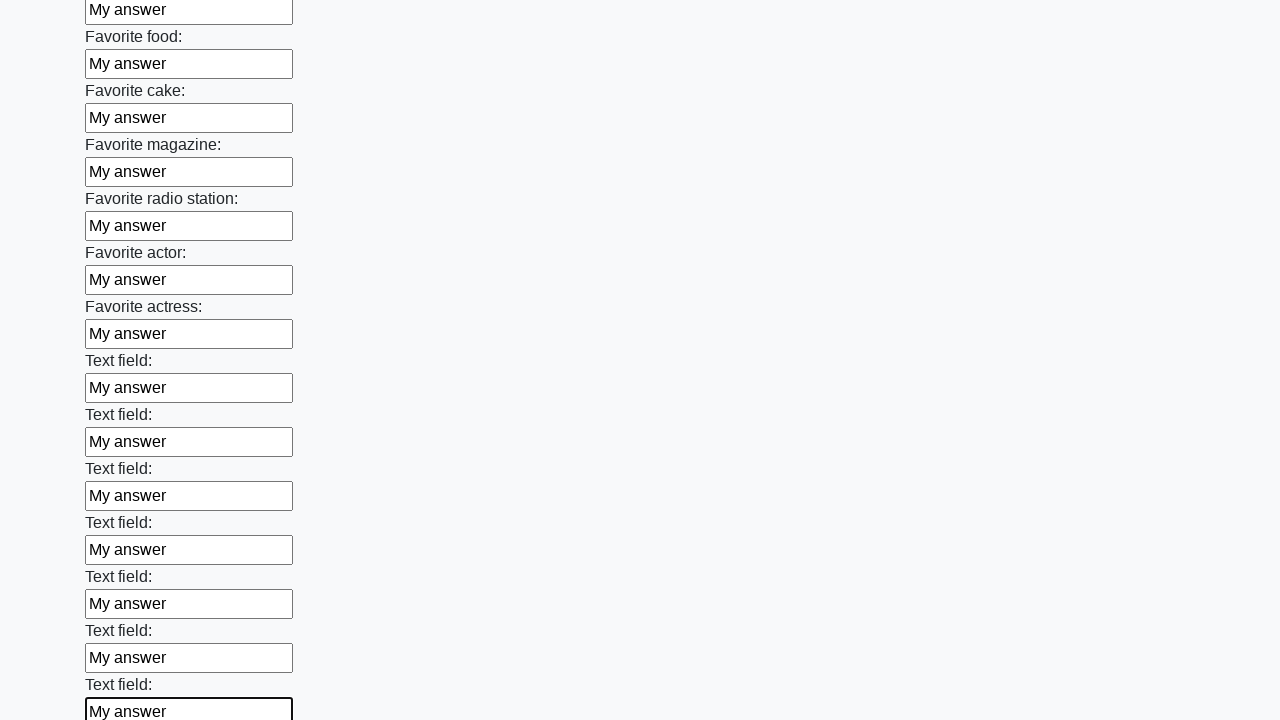

Filled an input field with 'My answer' on input >> nth=33
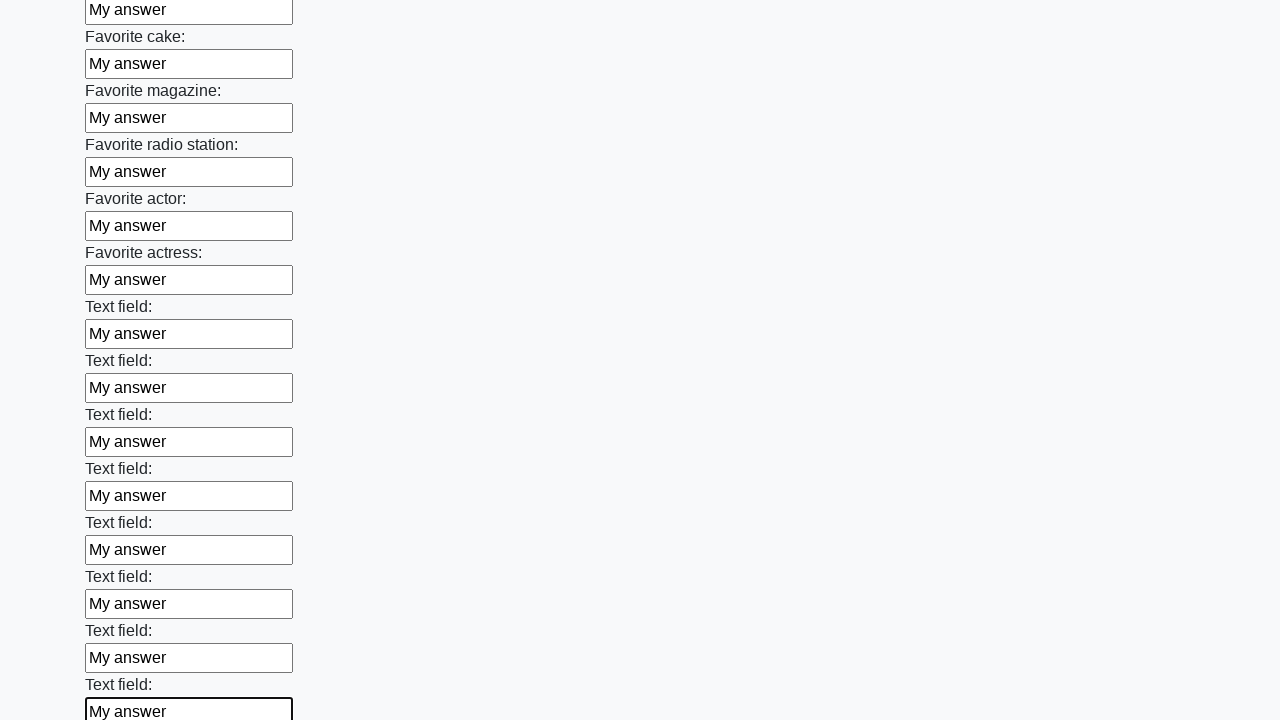

Filled an input field with 'My answer' on input >> nth=34
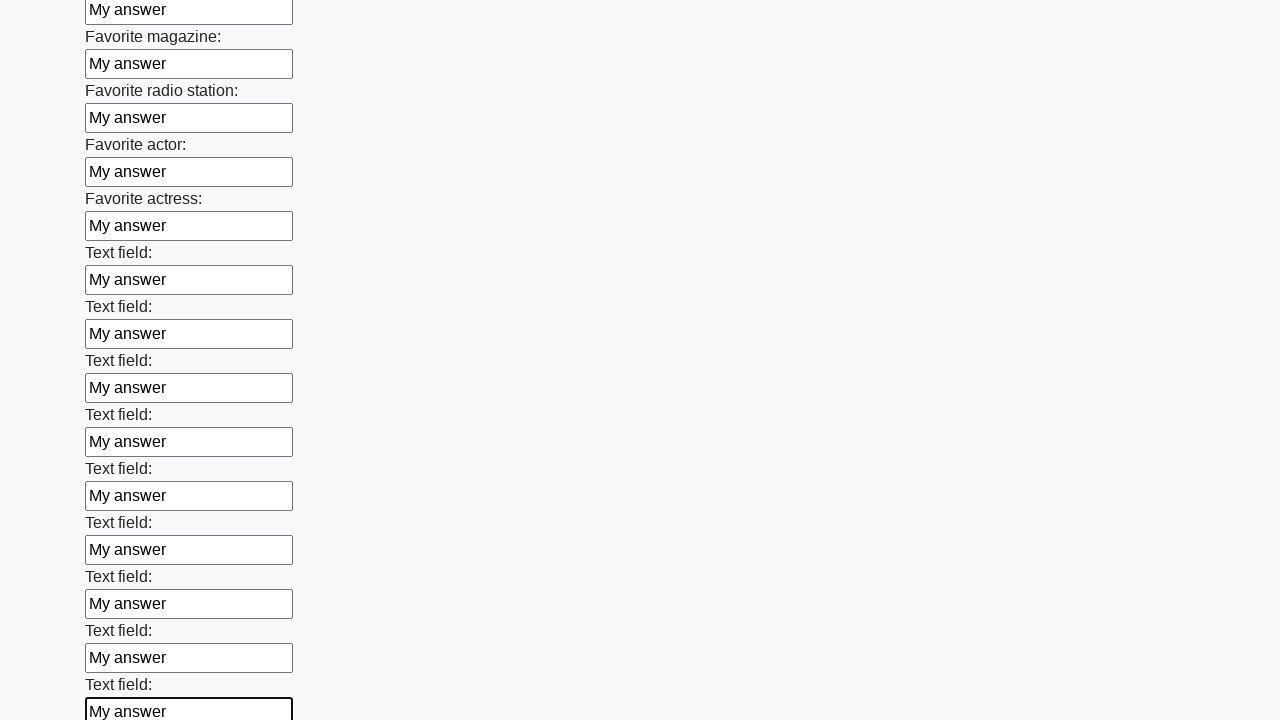

Filled an input field with 'My answer' on input >> nth=35
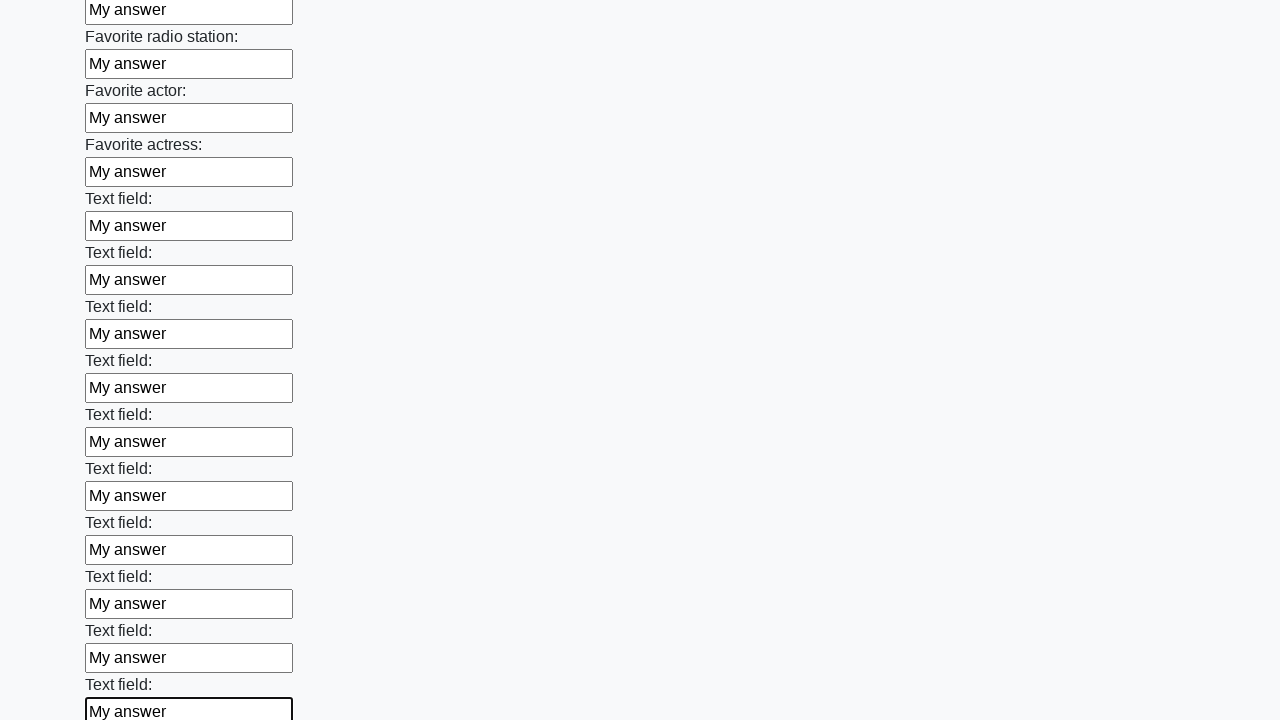

Filled an input field with 'My answer' on input >> nth=36
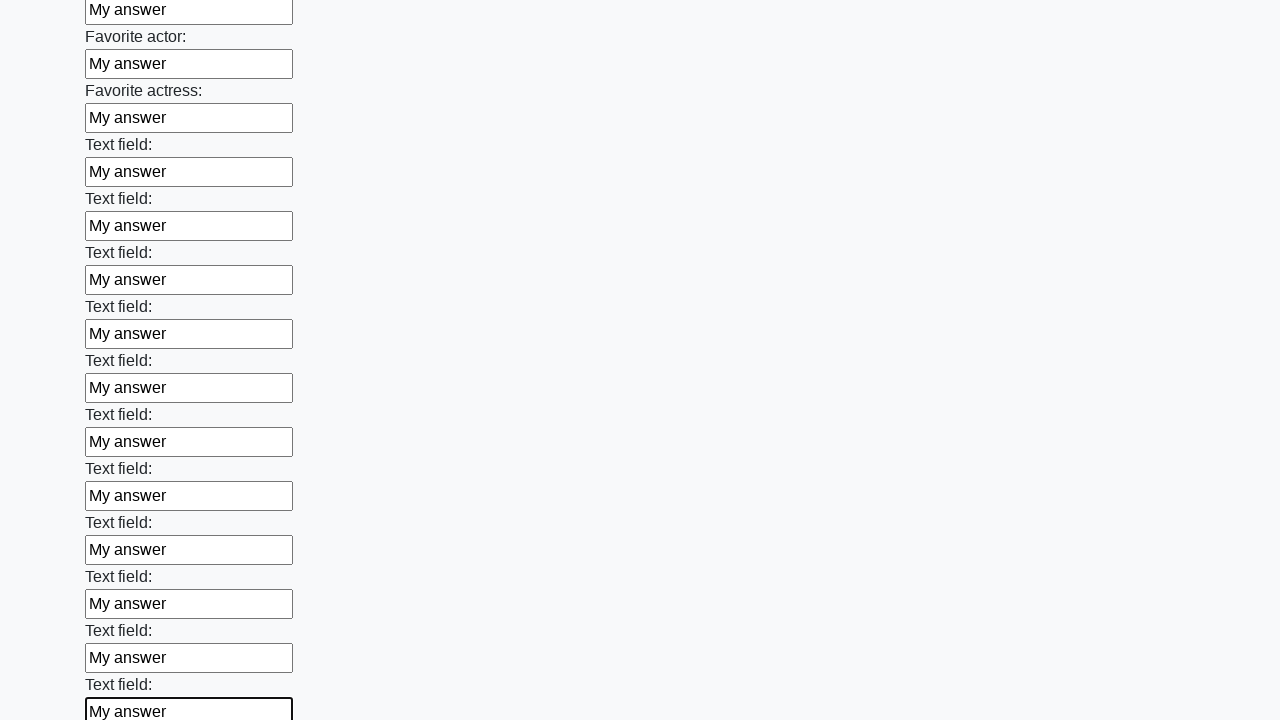

Filled an input field with 'My answer' on input >> nth=37
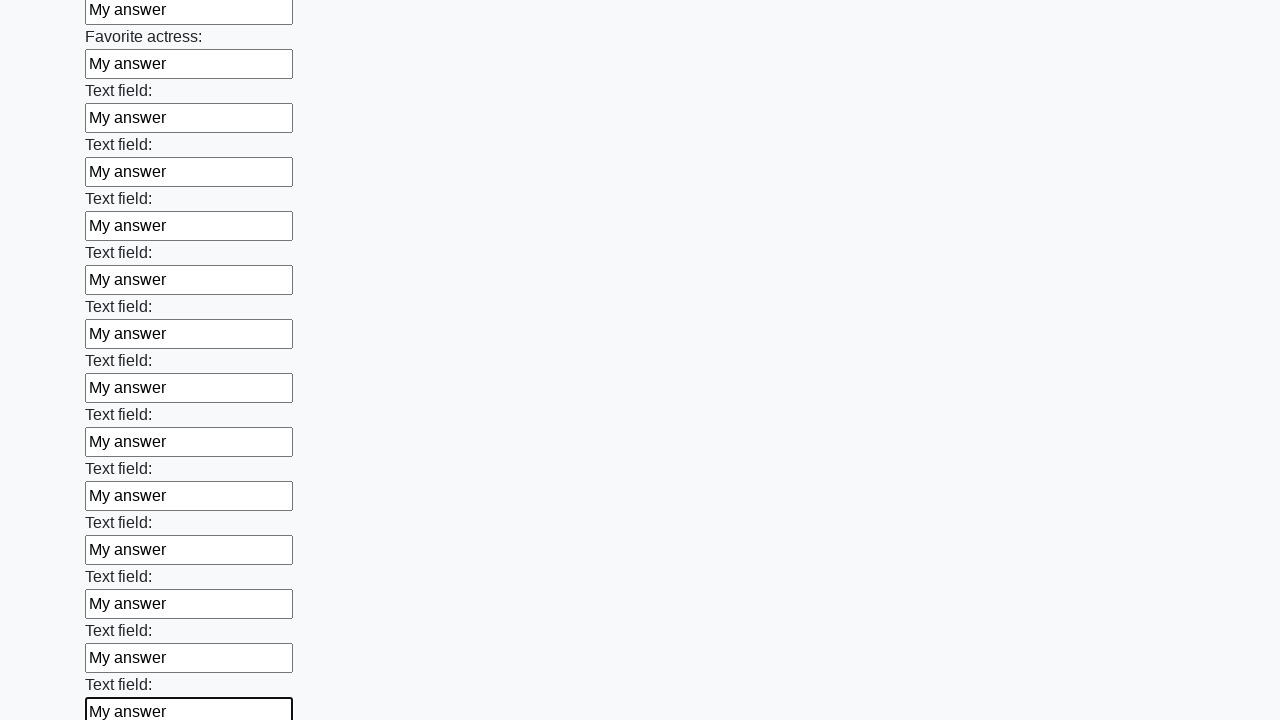

Filled an input field with 'My answer' on input >> nth=38
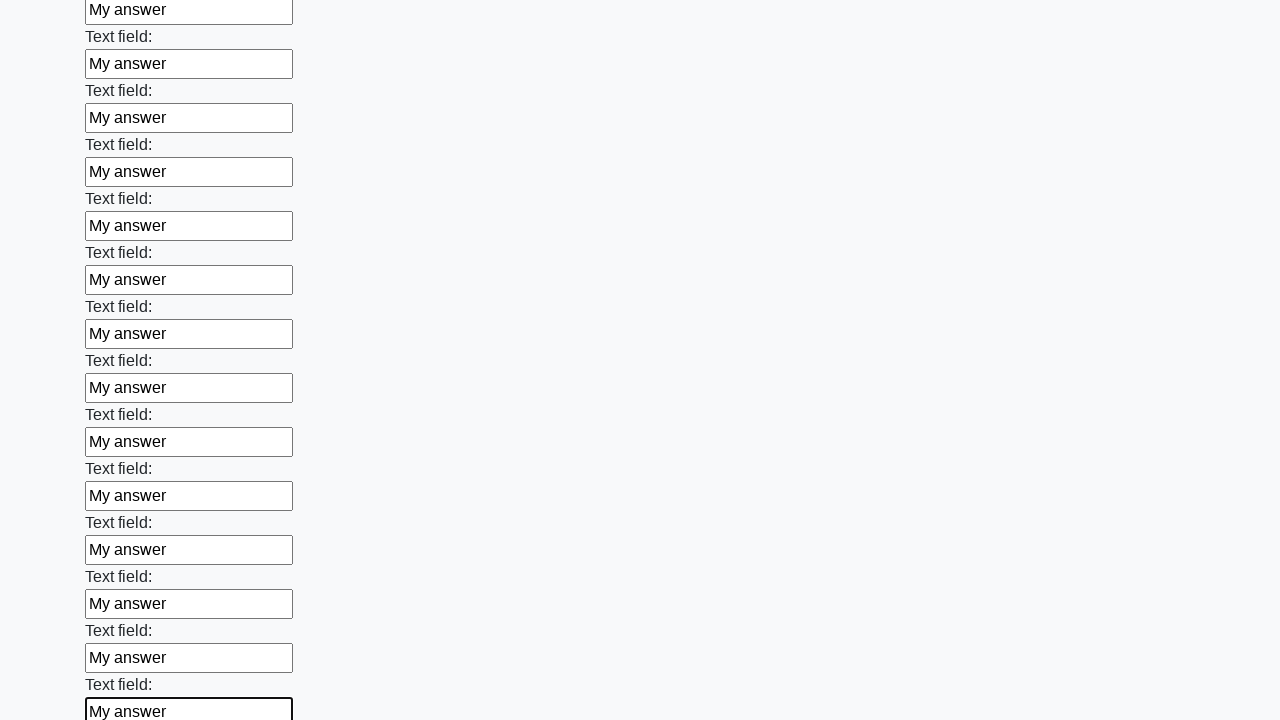

Filled an input field with 'My answer' on input >> nth=39
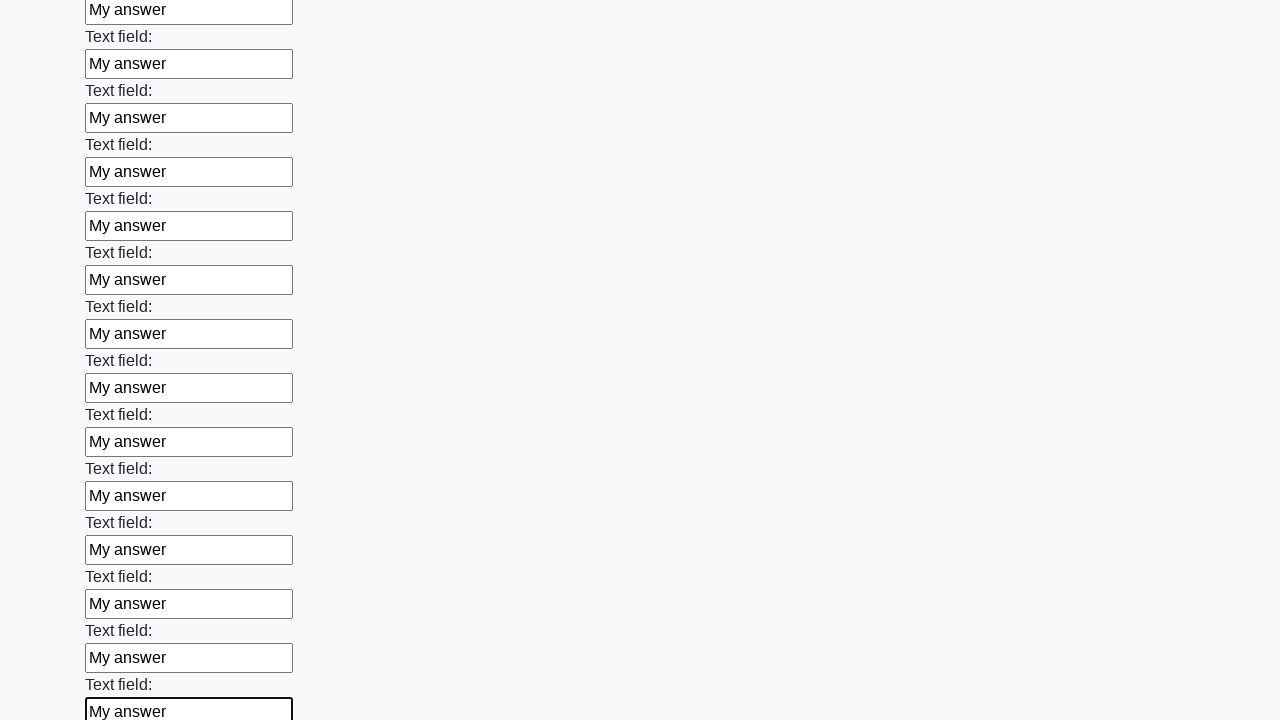

Filled an input field with 'My answer' on input >> nth=40
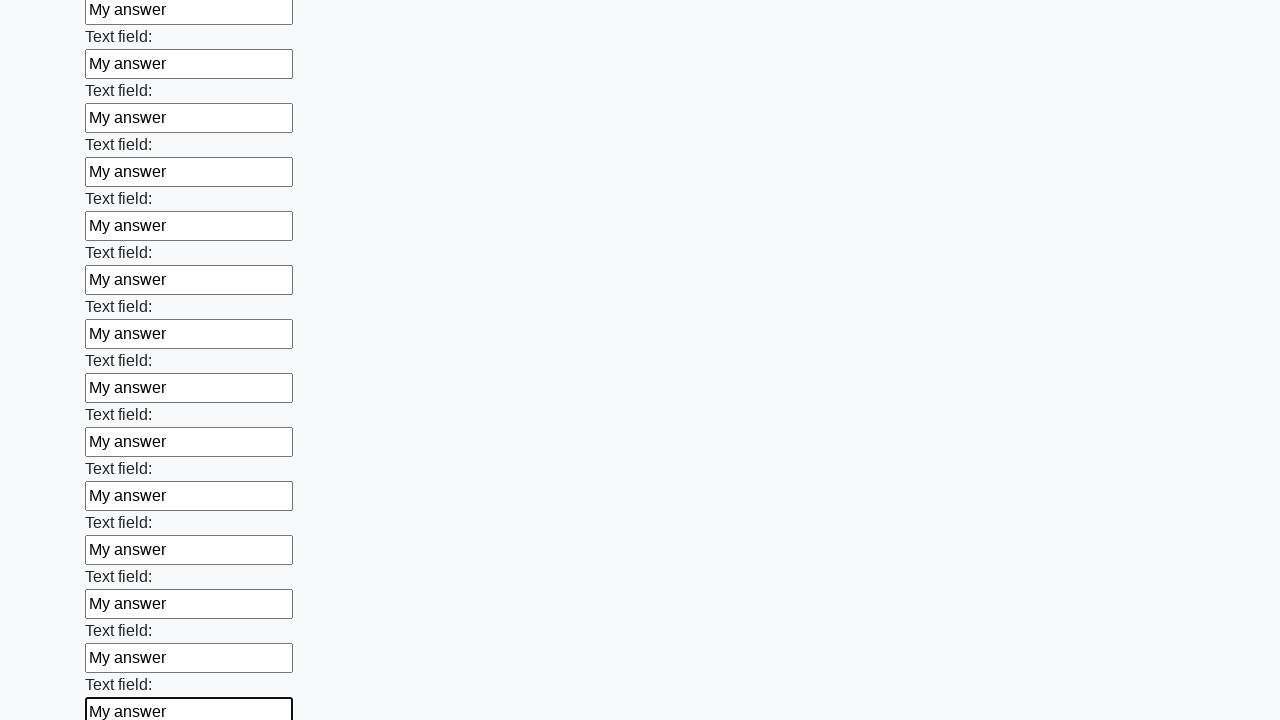

Filled an input field with 'My answer' on input >> nth=41
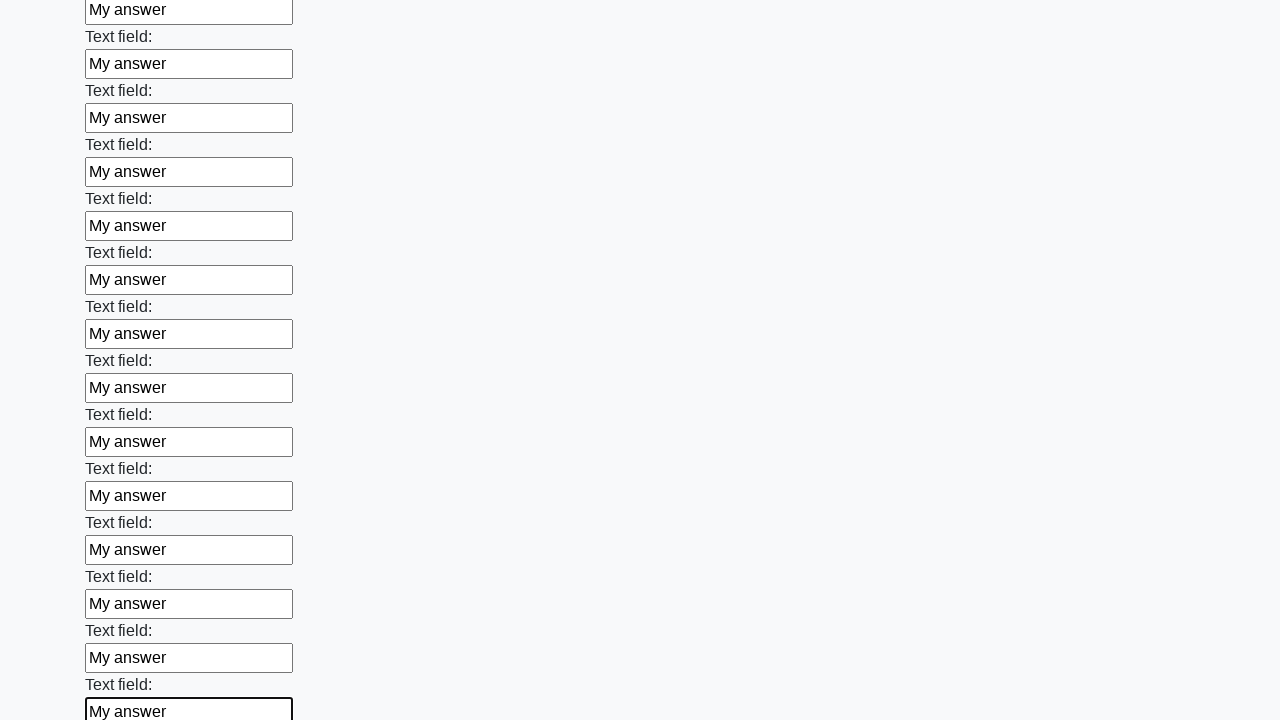

Filled an input field with 'My answer' on input >> nth=42
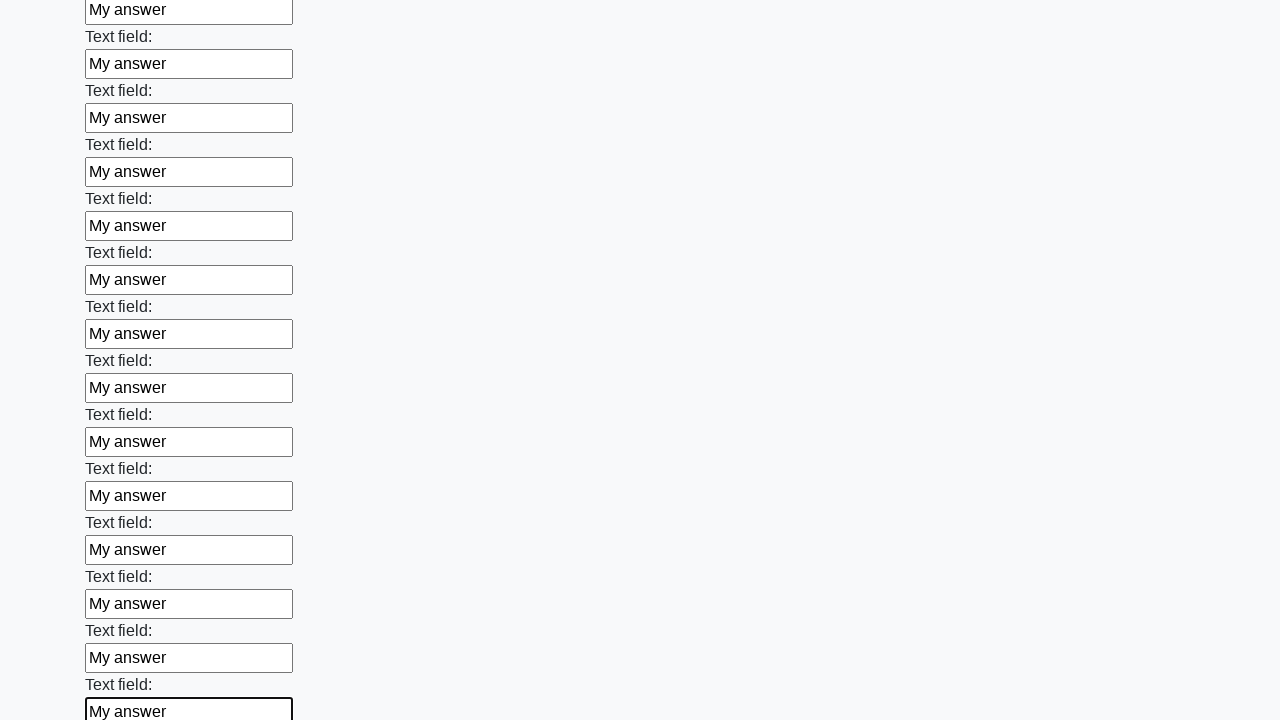

Filled an input field with 'My answer' on input >> nth=43
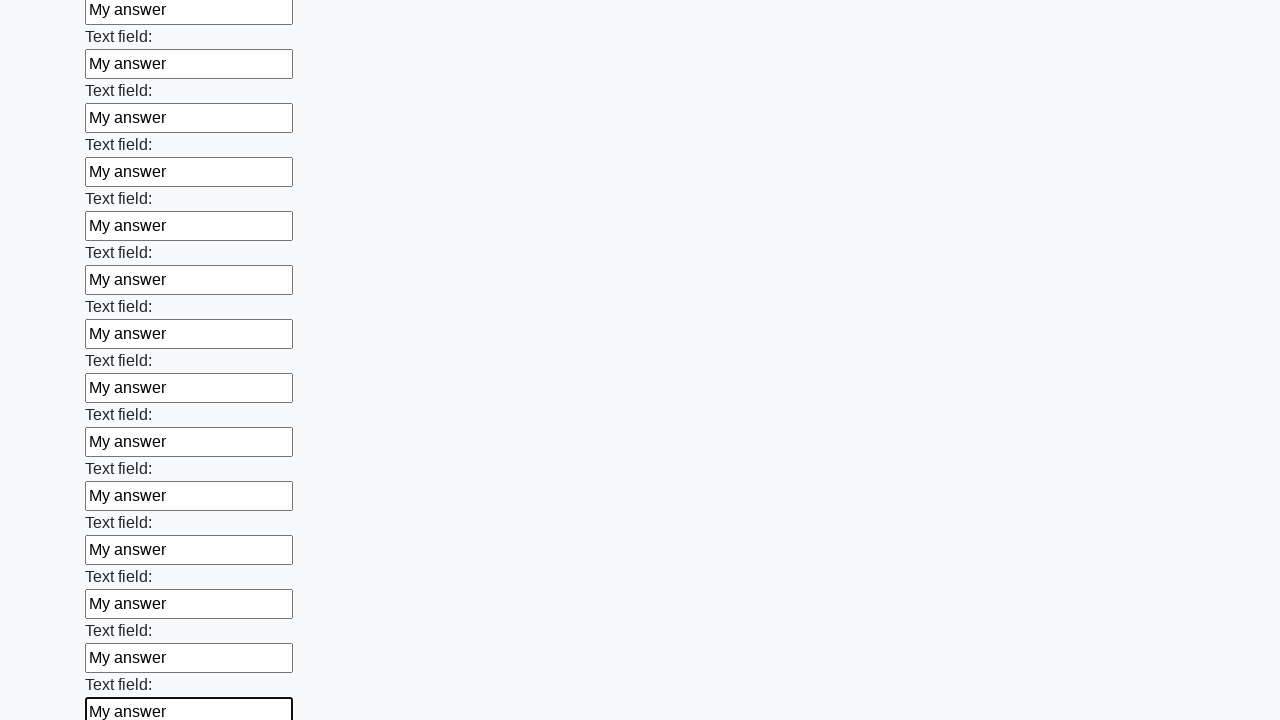

Filled an input field with 'My answer' on input >> nth=44
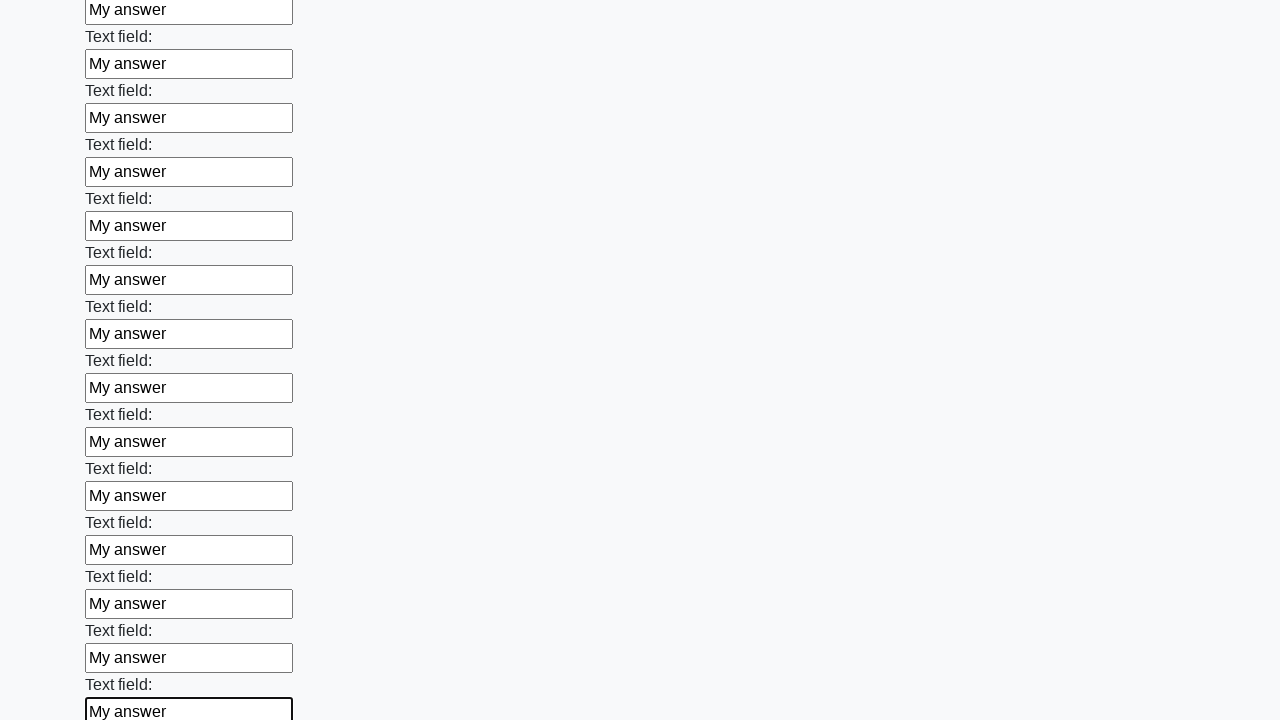

Filled an input field with 'My answer' on input >> nth=45
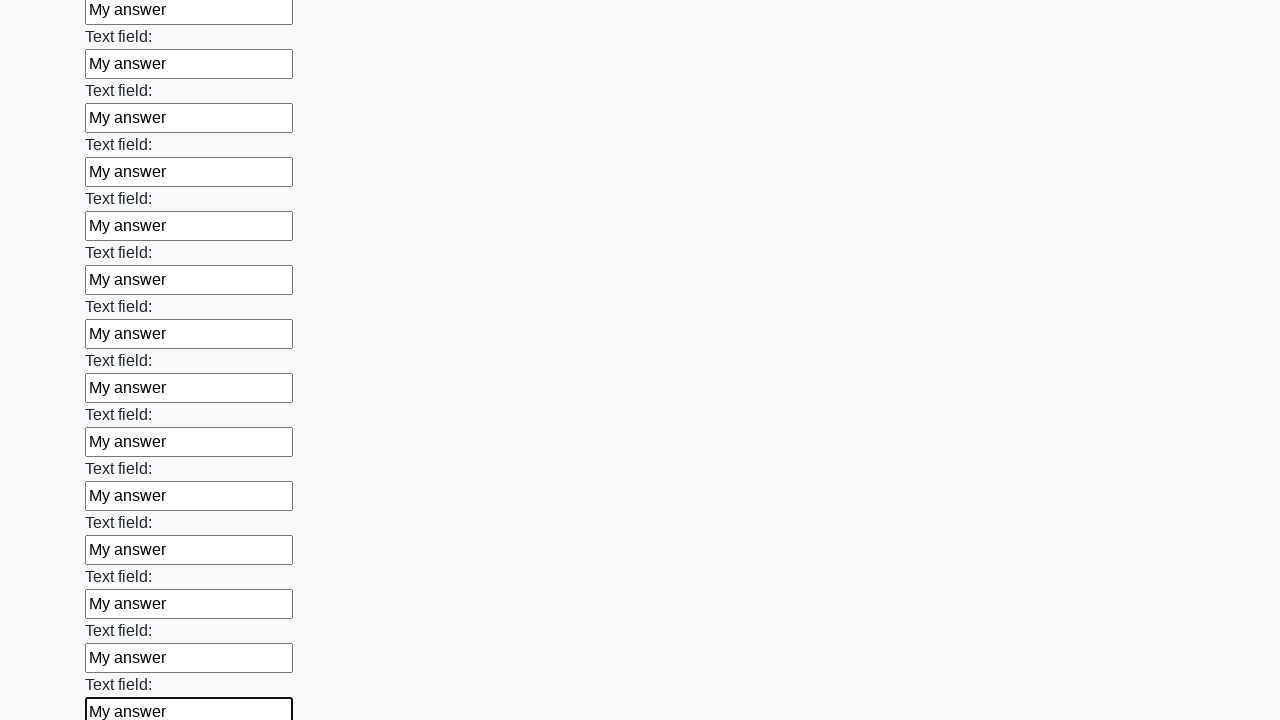

Filled an input field with 'My answer' on input >> nth=46
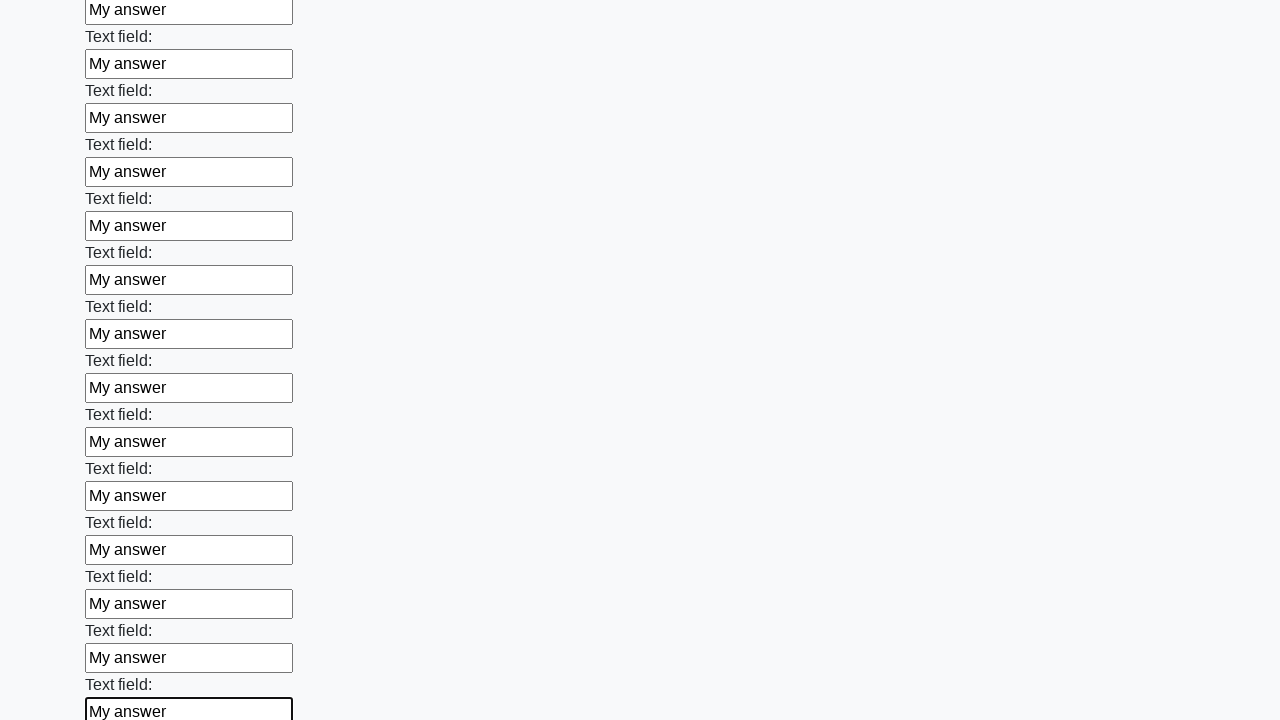

Filled an input field with 'My answer' on input >> nth=47
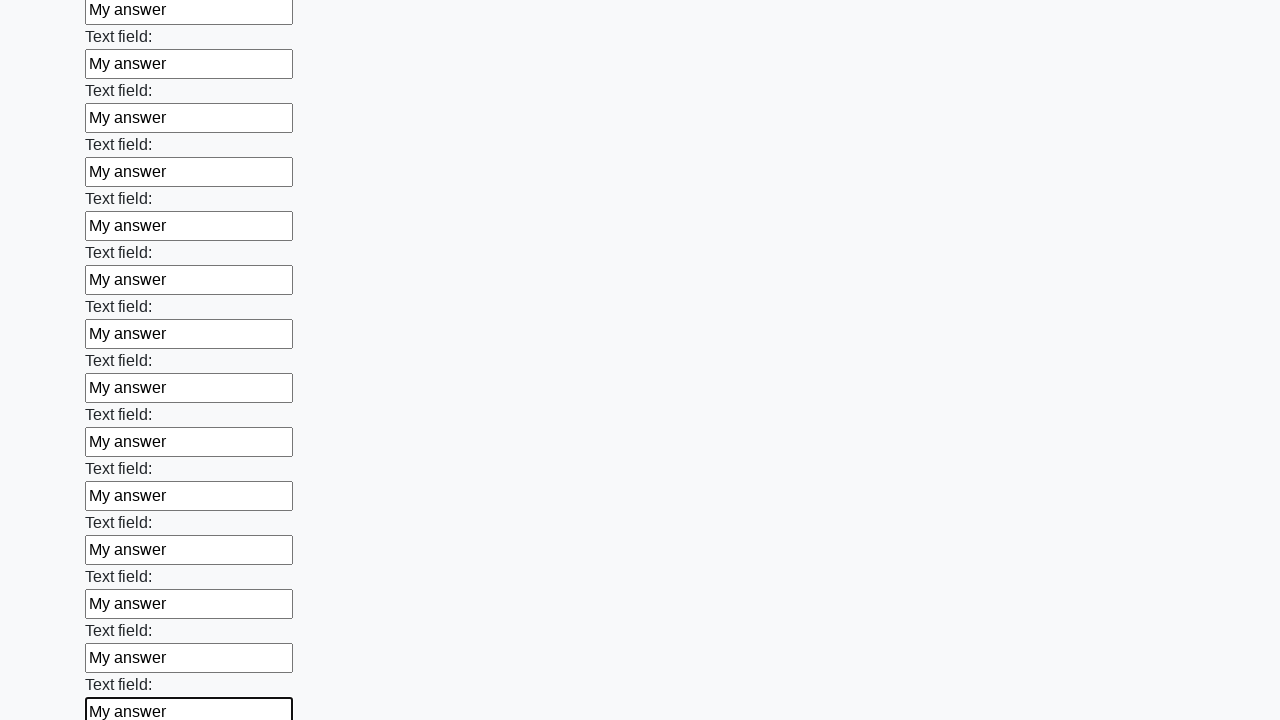

Filled an input field with 'My answer' on input >> nth=48
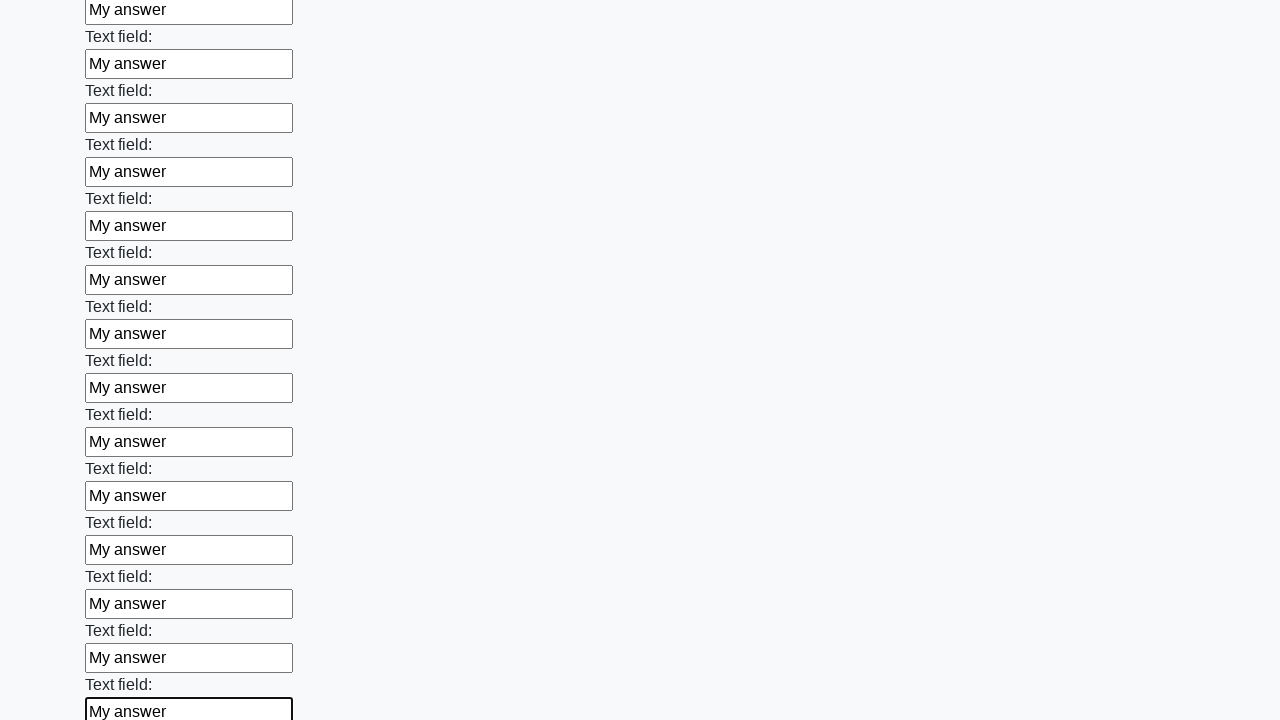

Filled an input field with 'My answer' on input >> nth=49
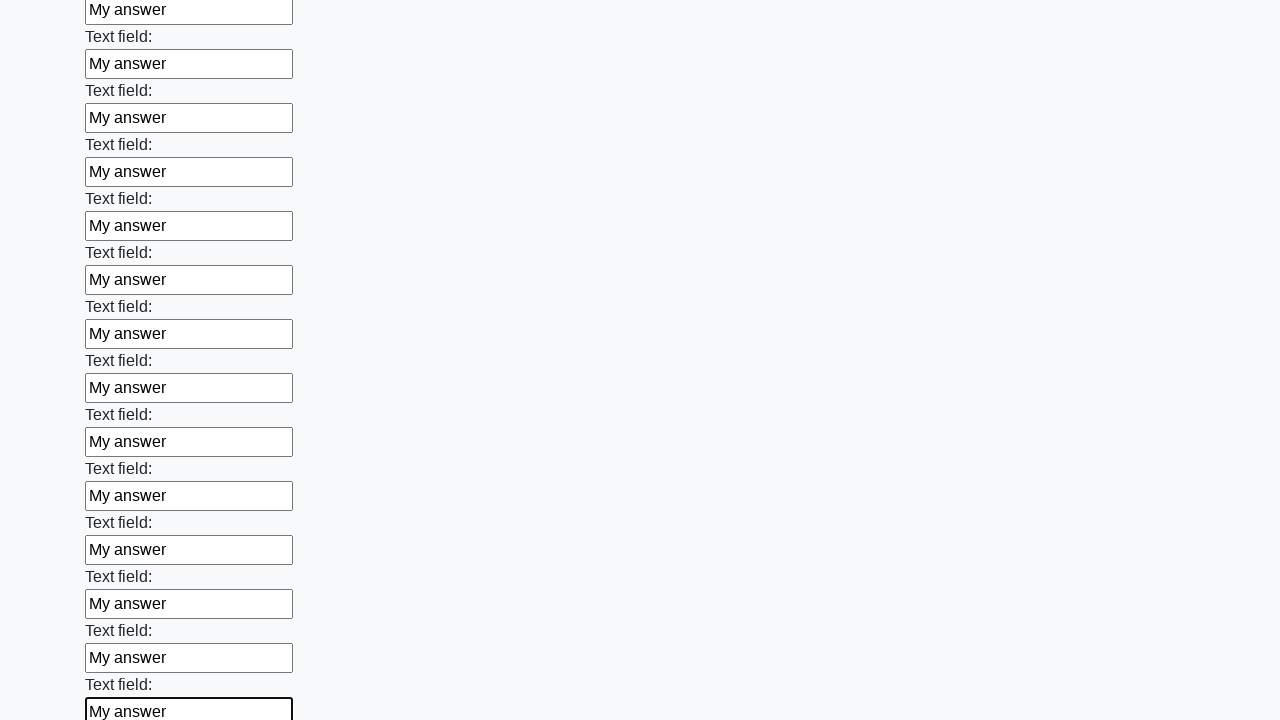

Filled an input field with 'My answer' on input >> nth=50
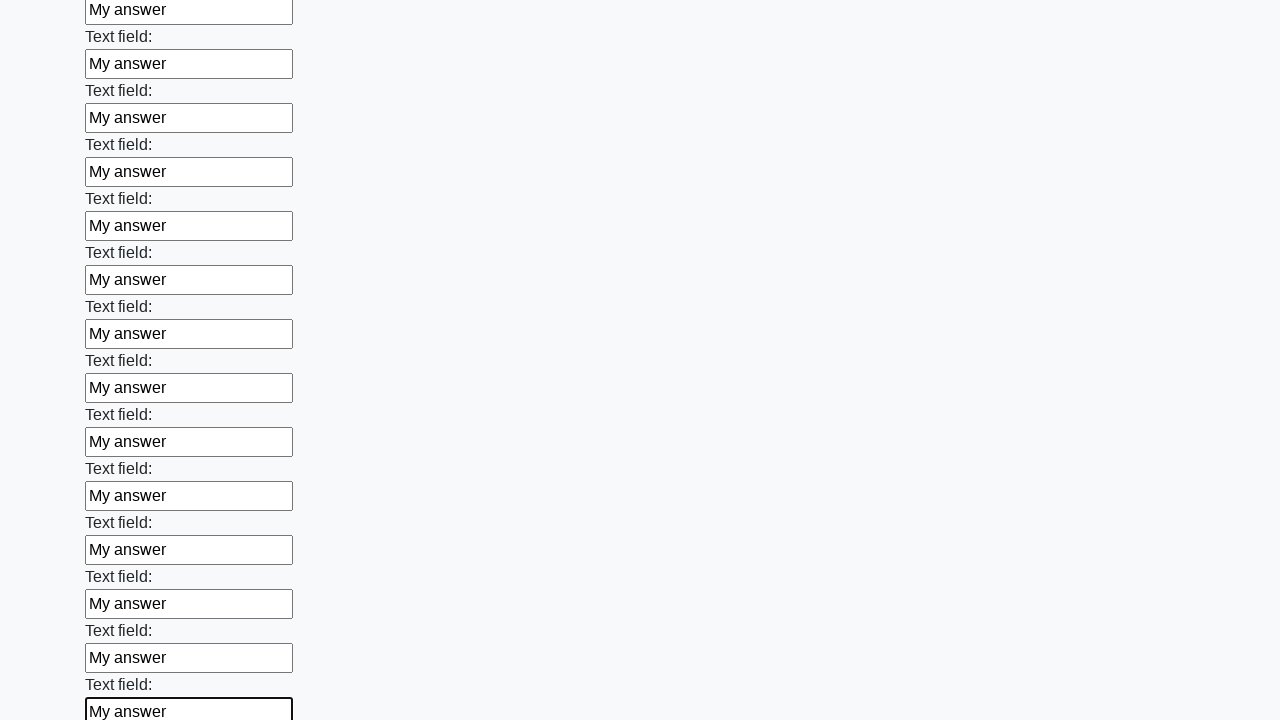

Filled an input field with 'My answer' on input >> nth=51
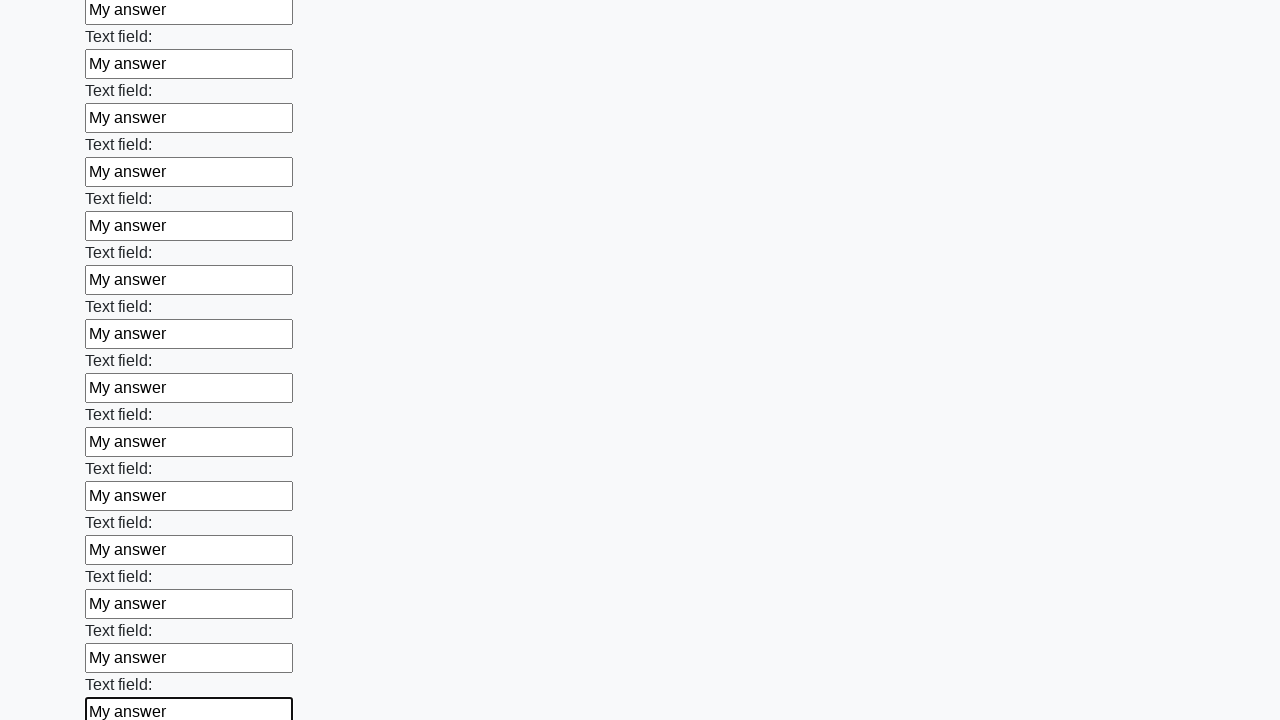

Filled an input field with 'My answer' on input >> nth=52
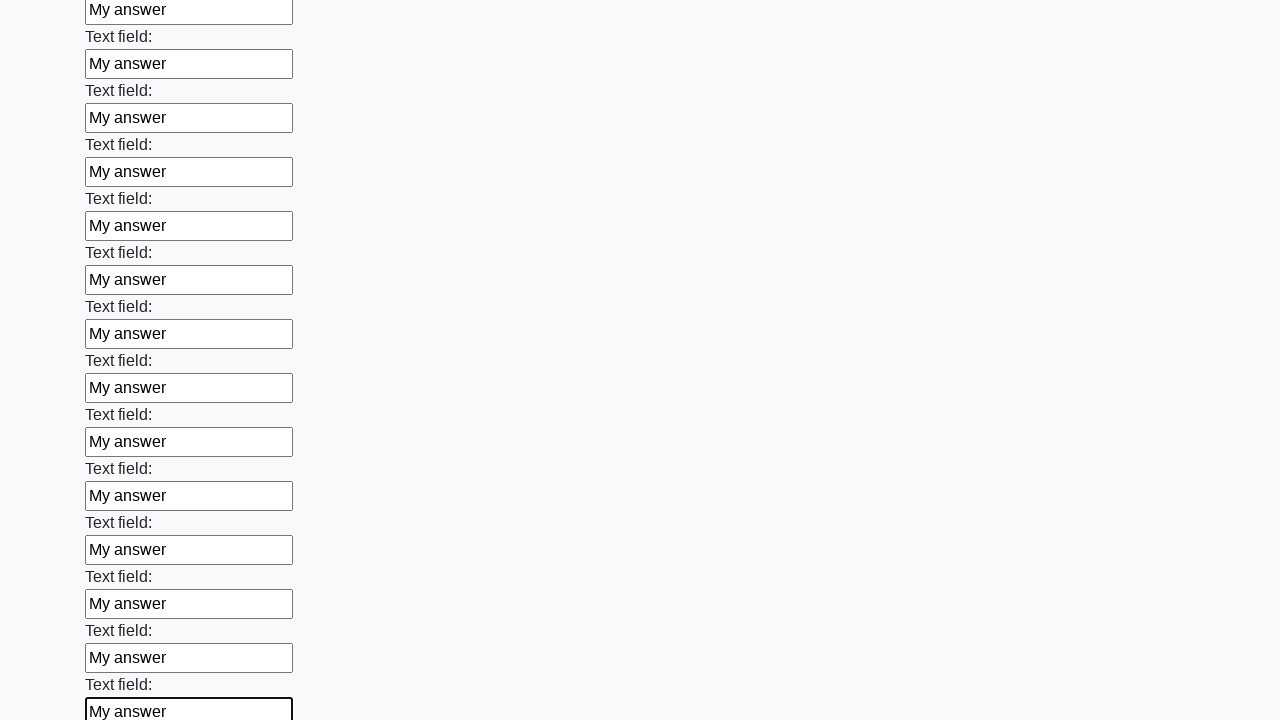

Filled an input field with 'My answer' on input >> nth=53
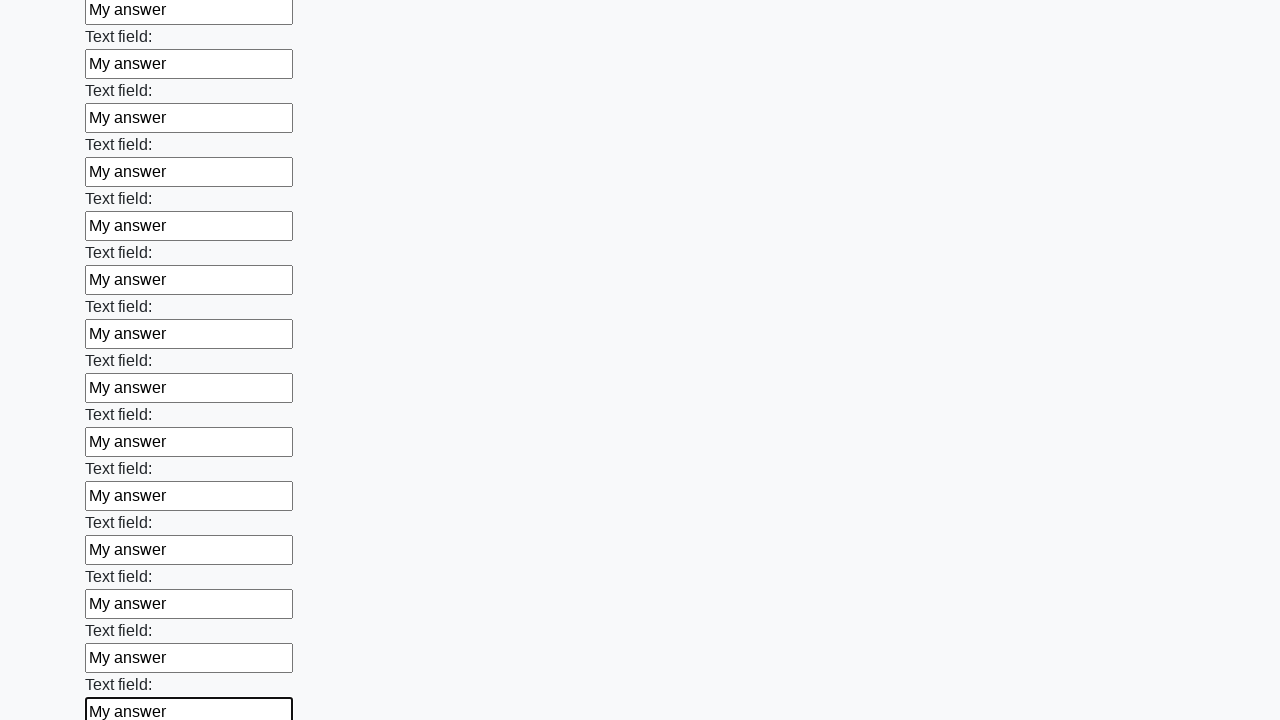

Filled an input field with 'My answer' on input >> nth=54
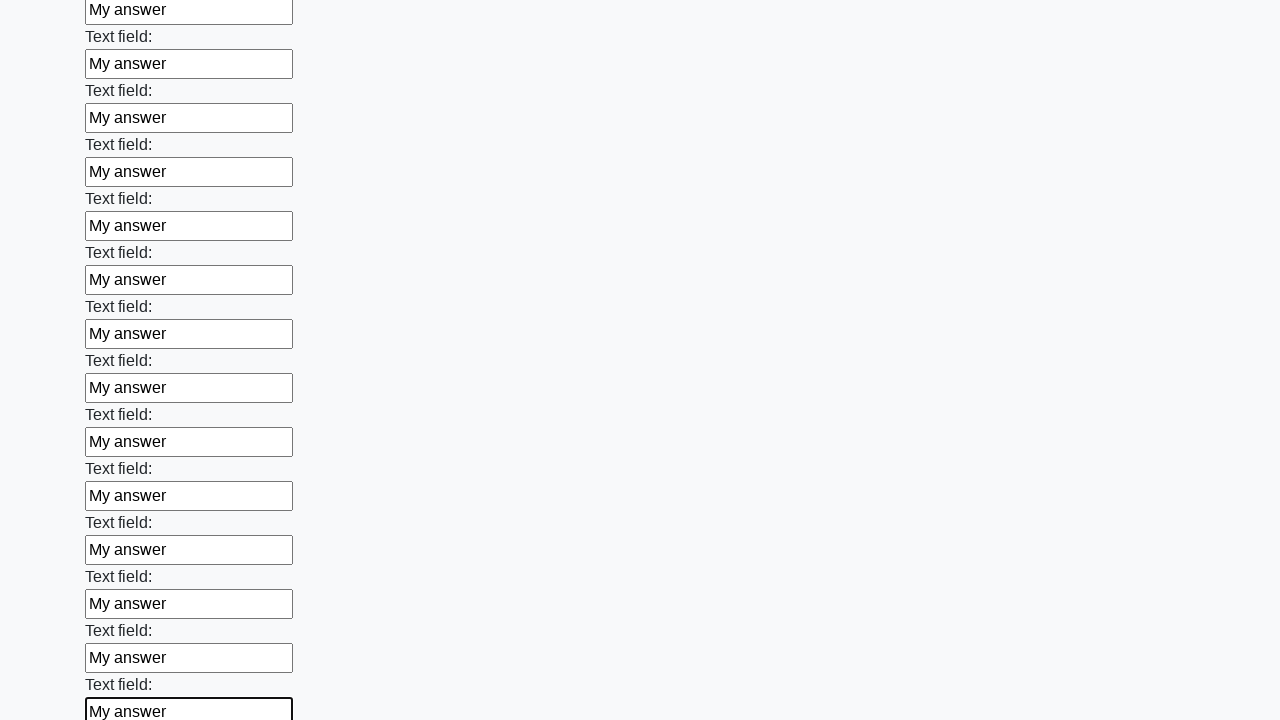

Filled an input field with 'My answer' on input >> nth=55
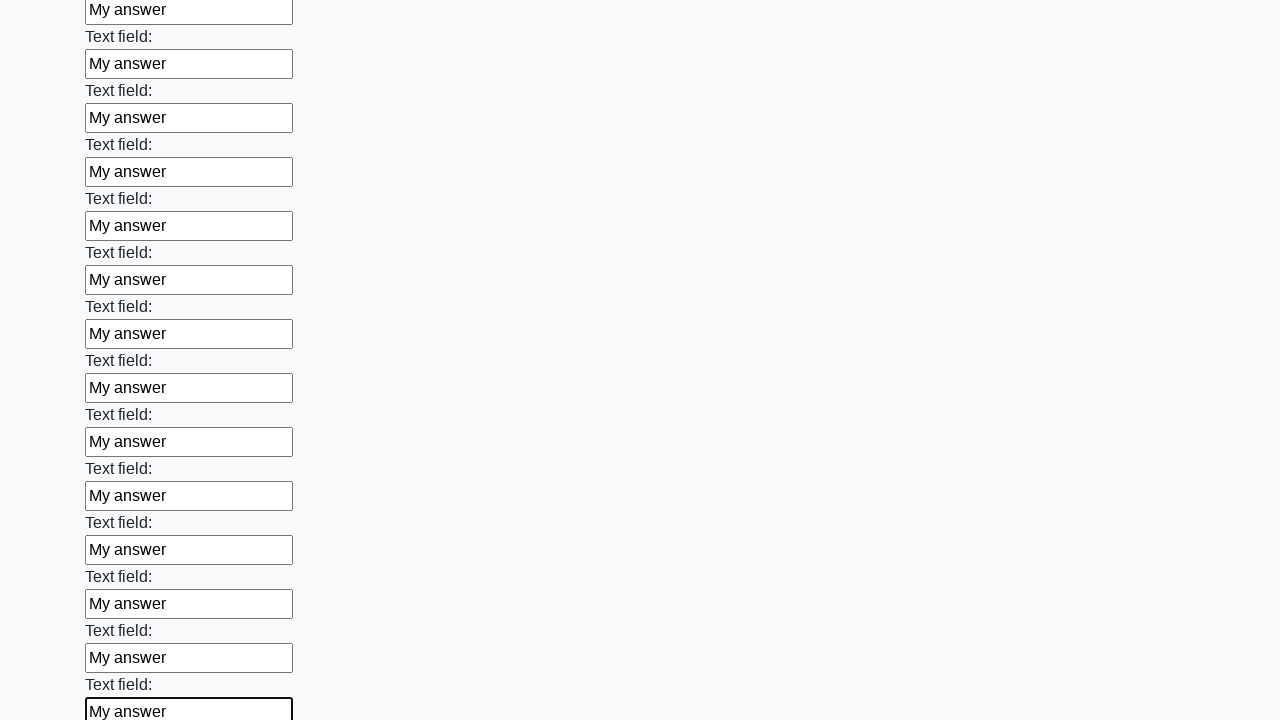

Filled an input field with 'My answer' on input >> nth=56
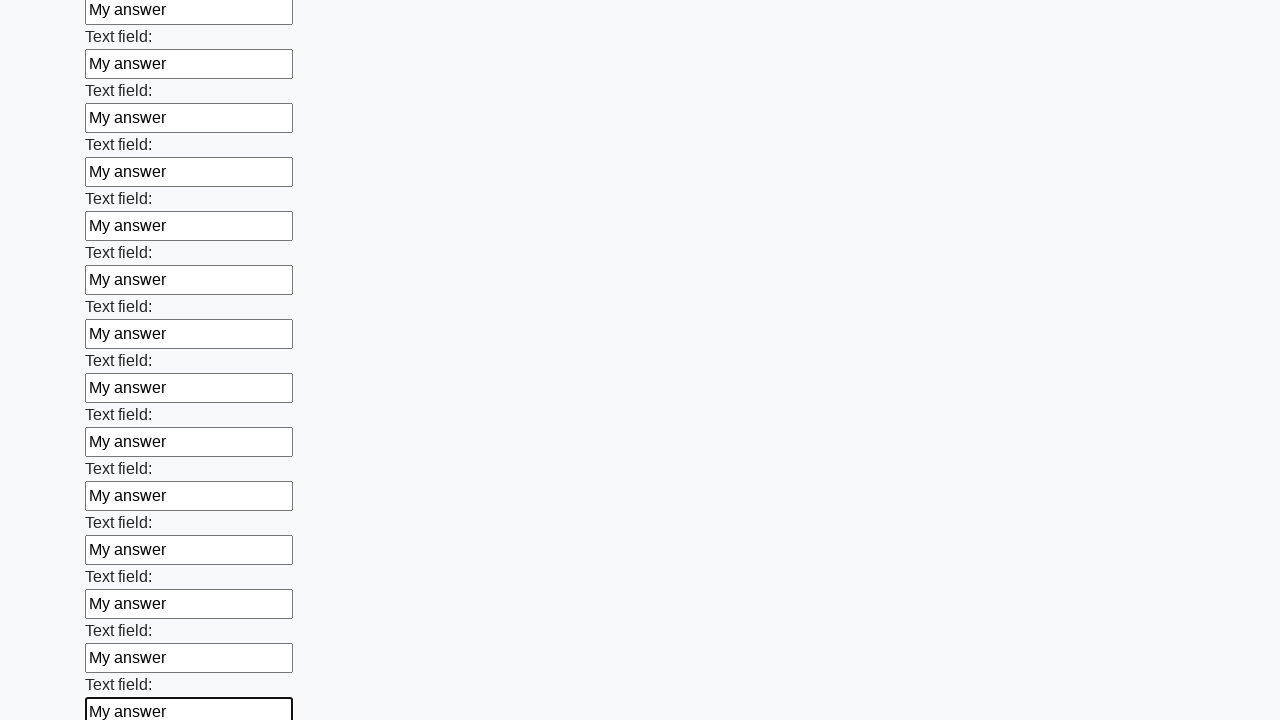

Filled an input field with 'My answer' on input >> nth=57
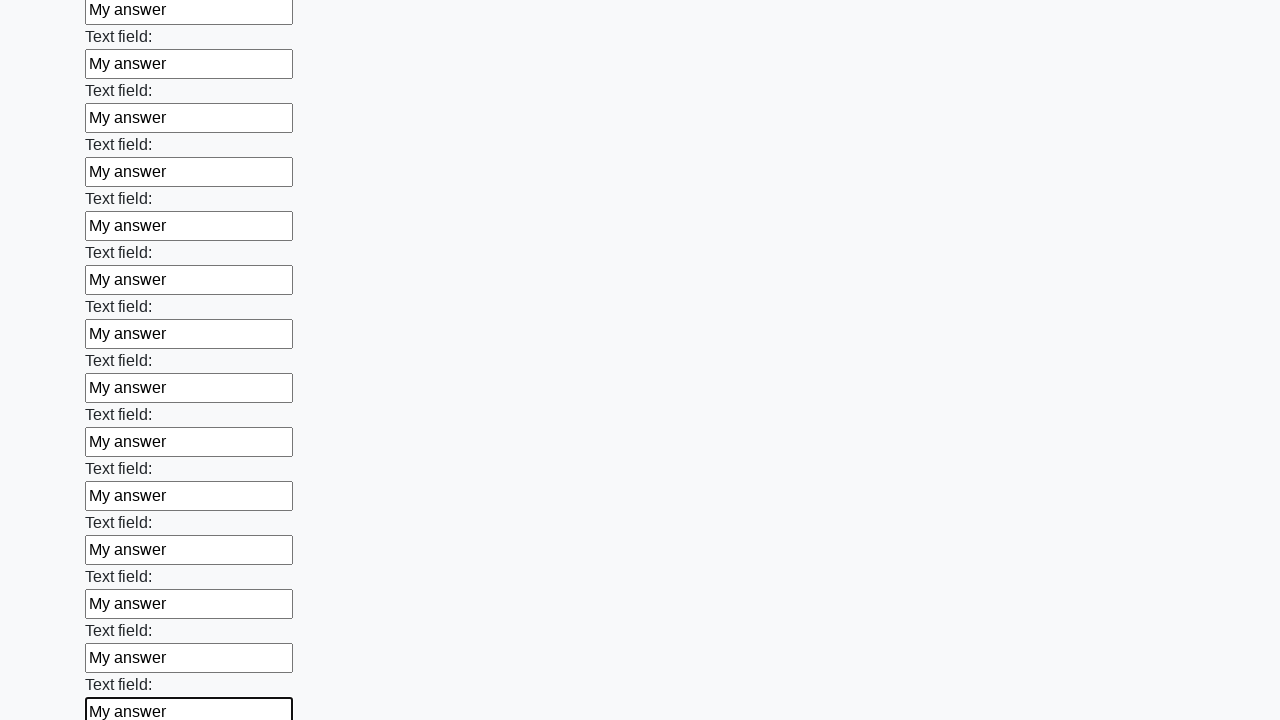

Filled an input field with 'My answer' on input >> nth=58
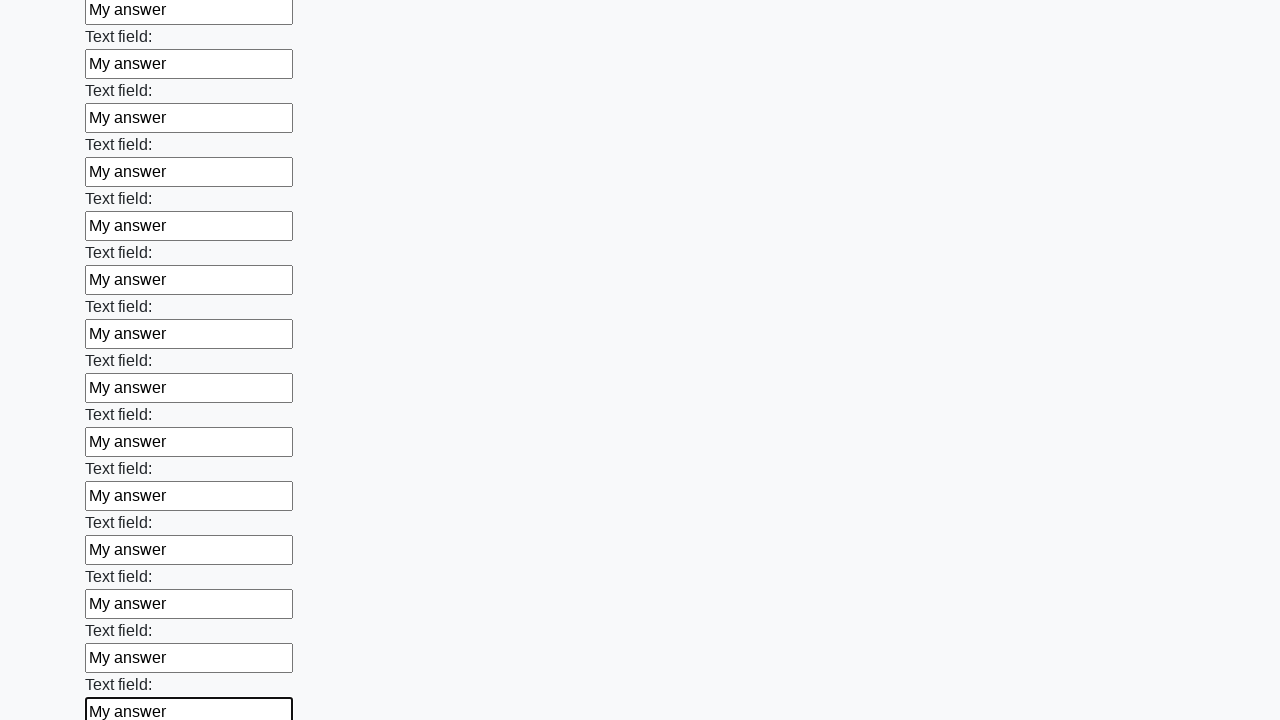

Filled an input field with 'My answer' on input >> nth=59
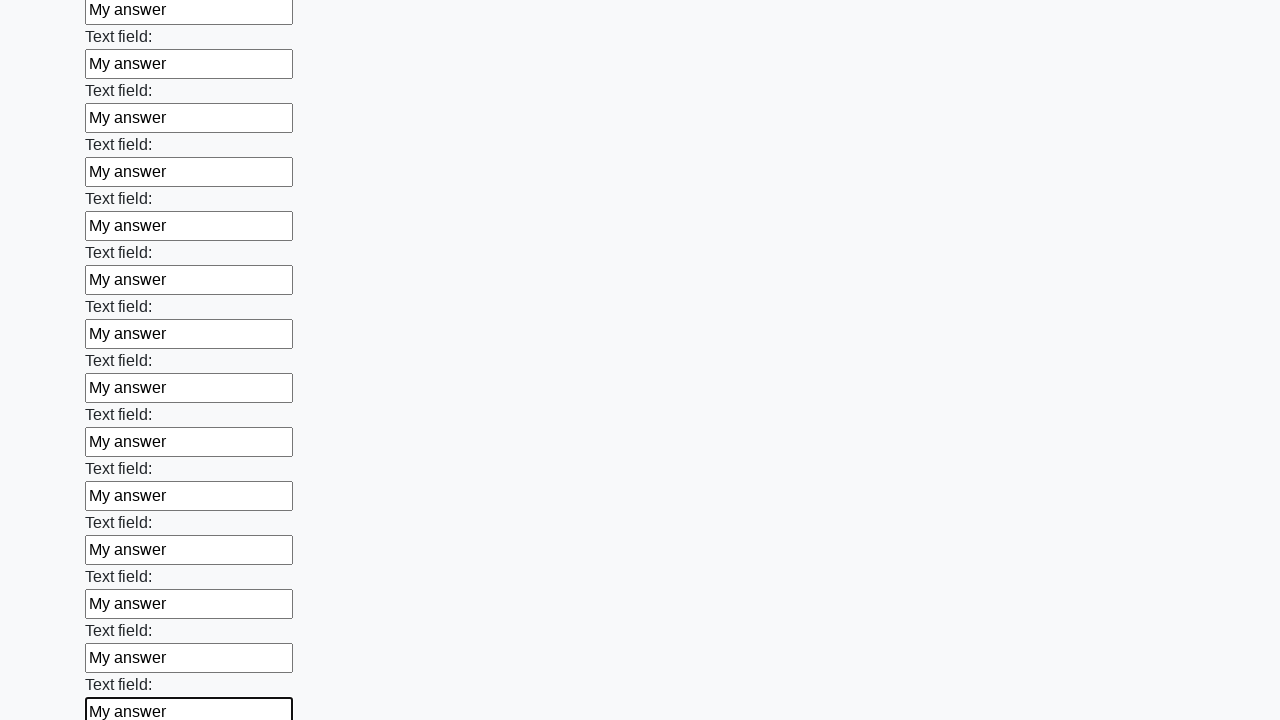

Filled an input field with 'My answer' on input >> nth=60
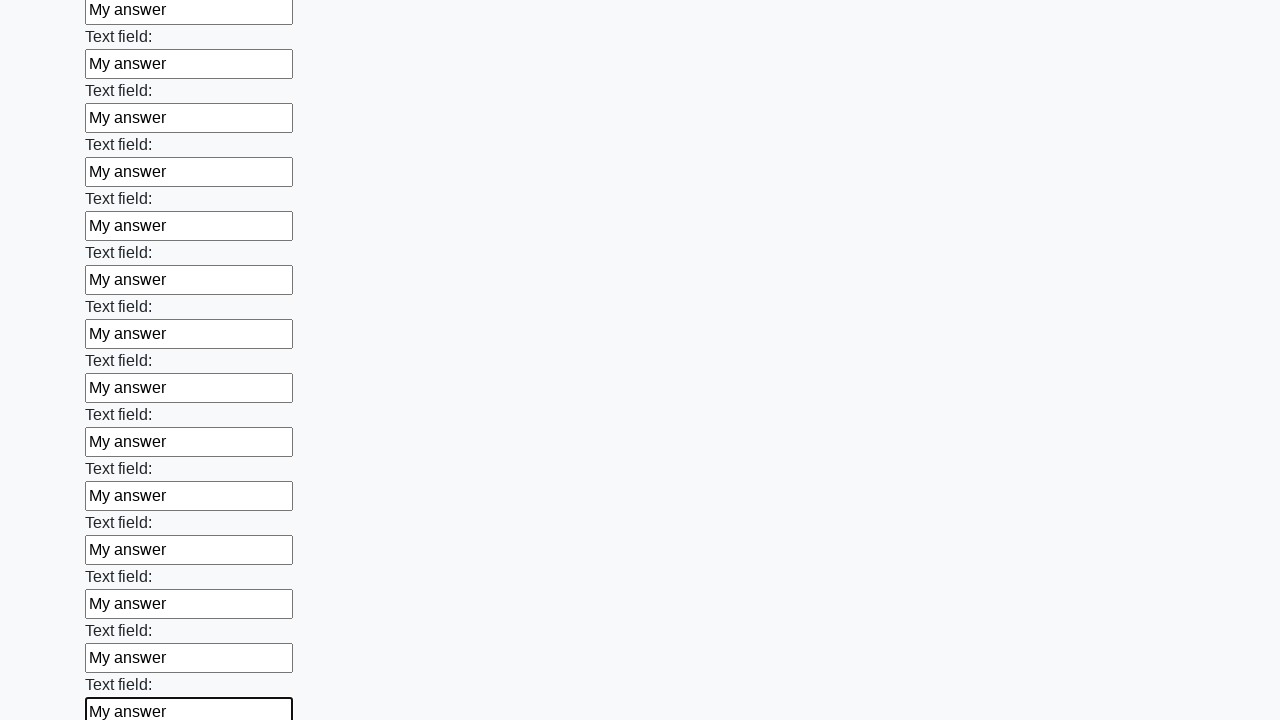

Filled an input field with 'My answer' on input >> nth=61
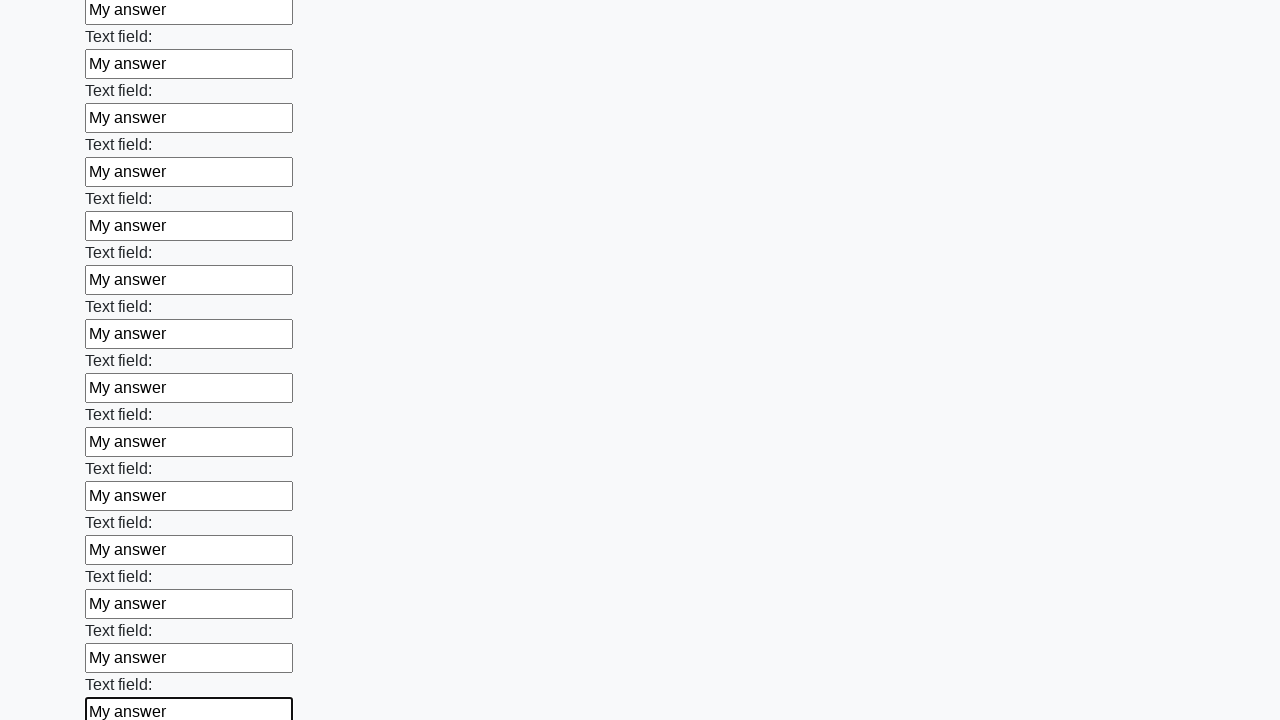

Filled an input field with 'My answer' on input >> nth=62
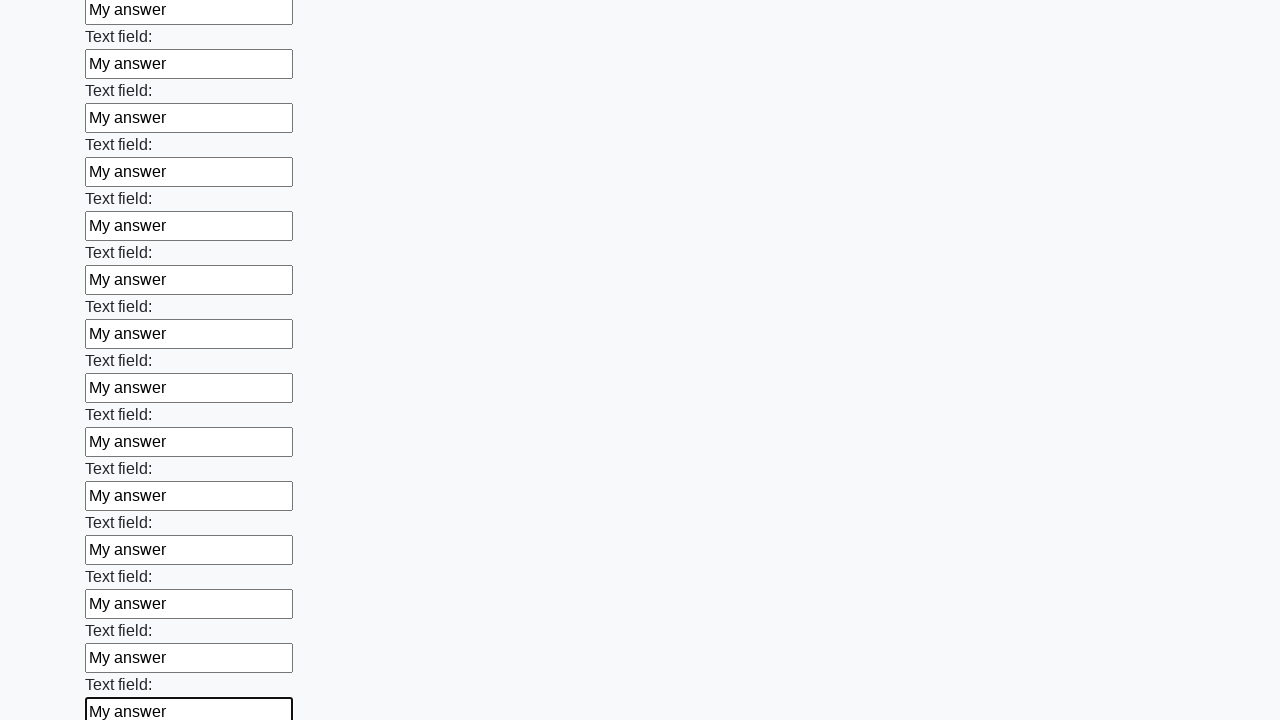

Filled an input field with 'My answer' on input >> nth=63
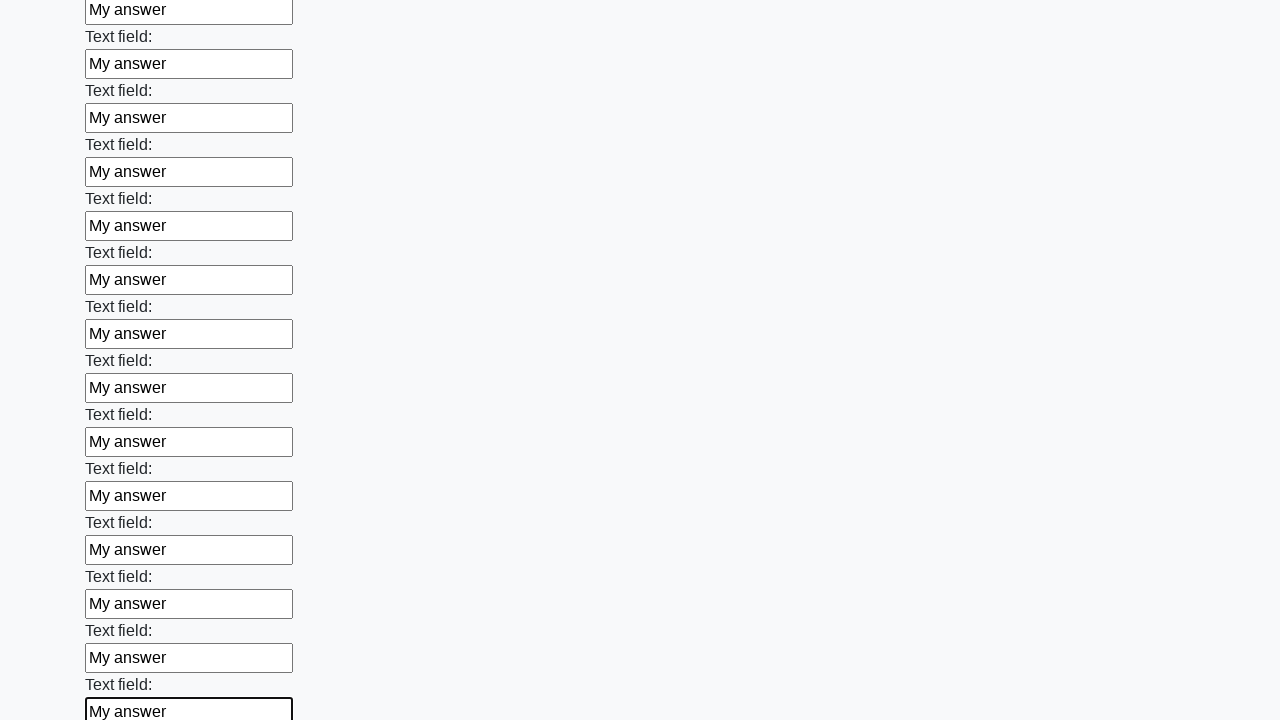

Filled an input field with 'My answer' on input >> nth=64
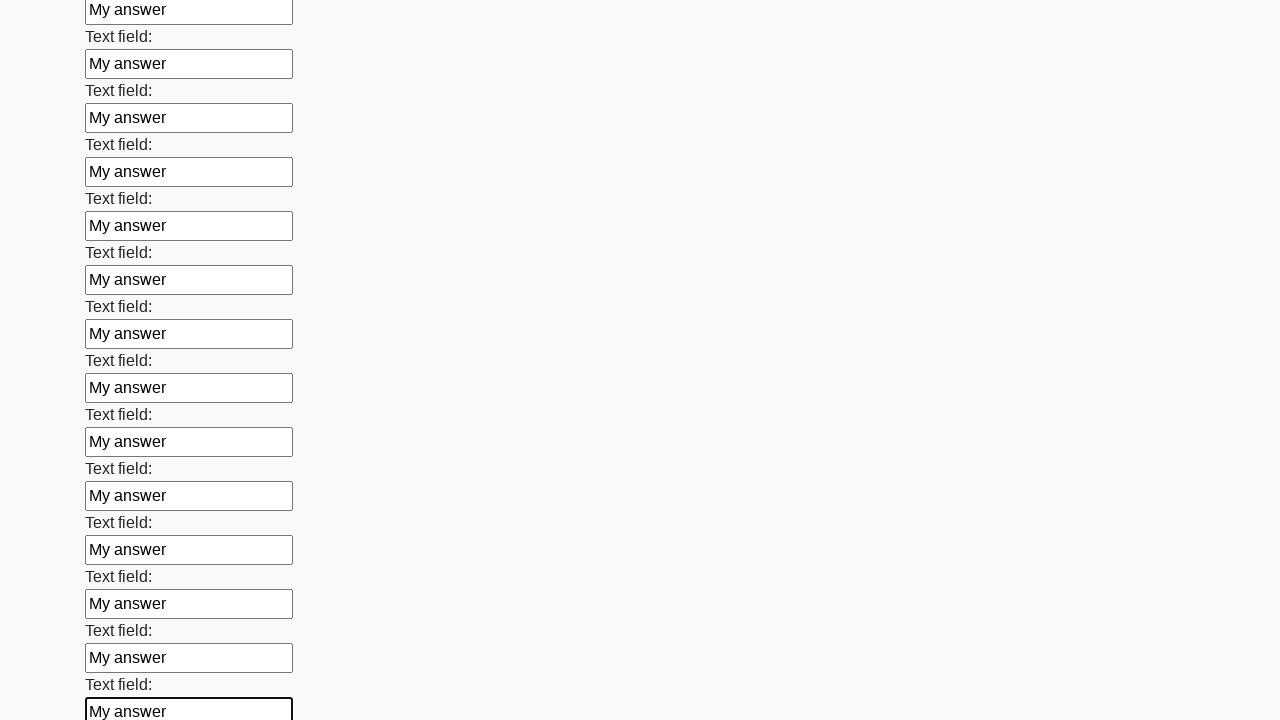

Filled an input field with 'My answer' on input >> nth=65
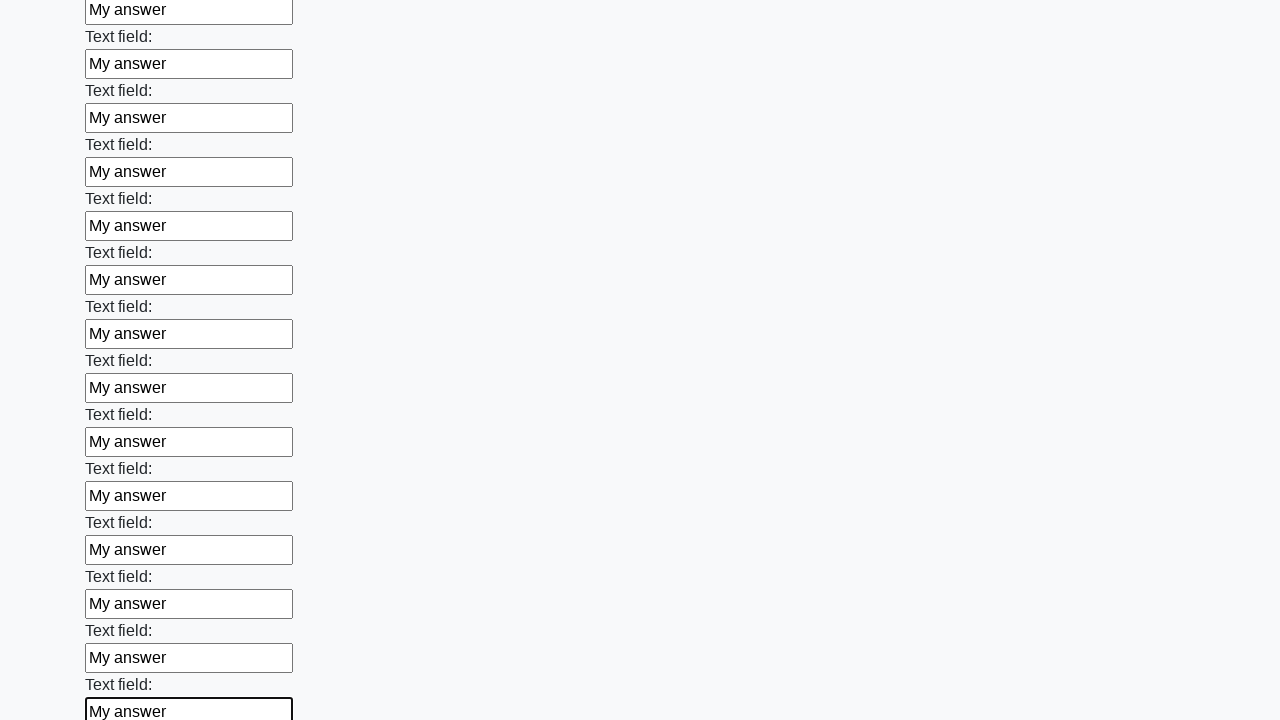

Filled an input field with 'My answer' on input >> nth=66
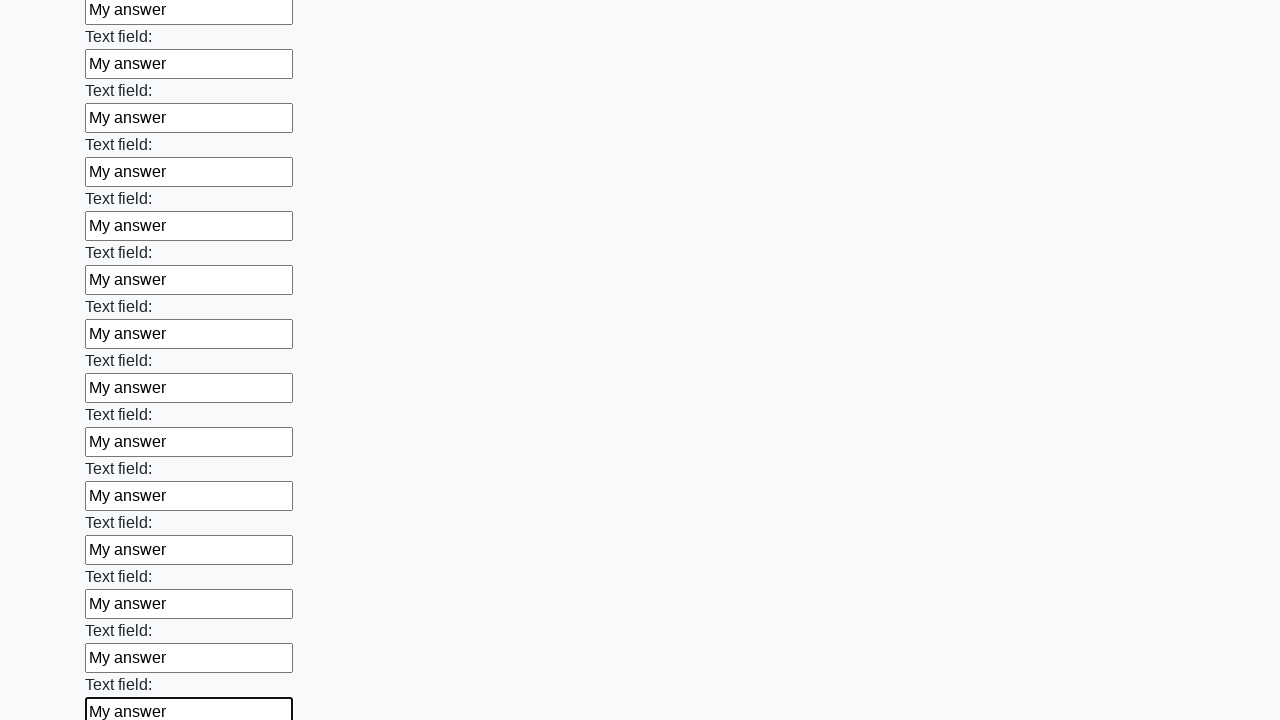

Filled an input field with 'My answer' on input >> nth=67
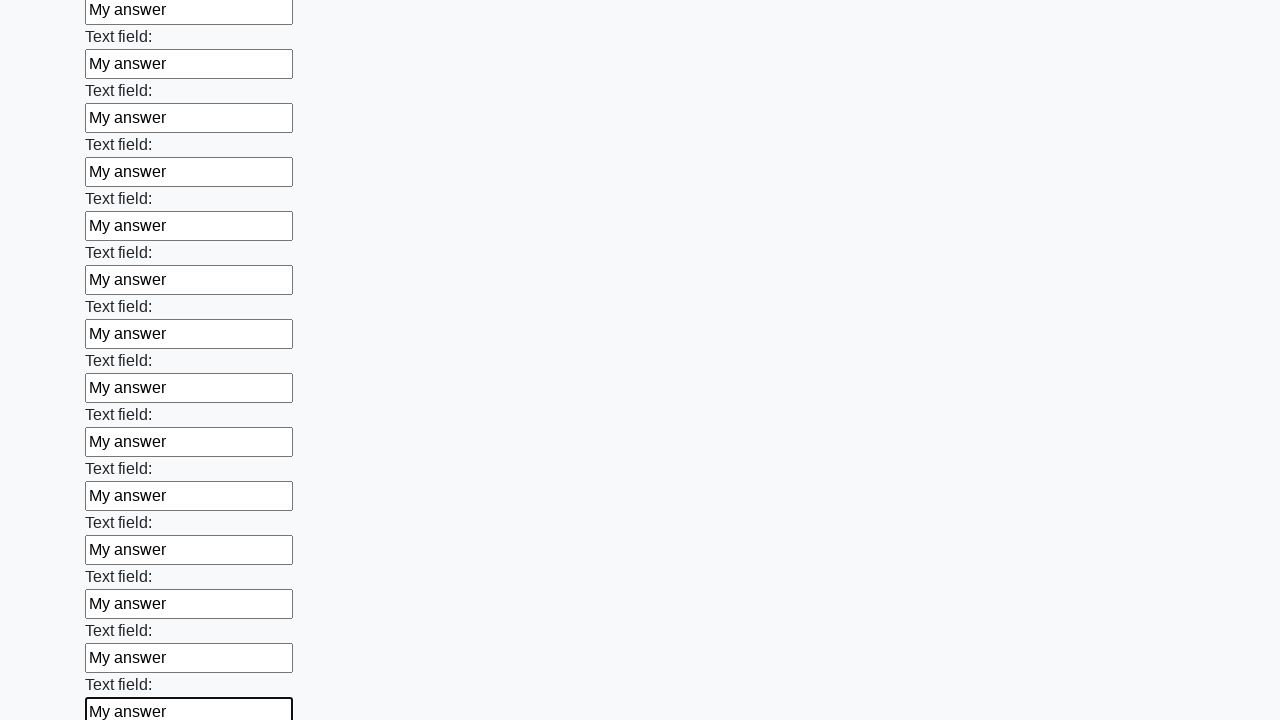

Filled an input field with 'My answer' on input >> nth=68
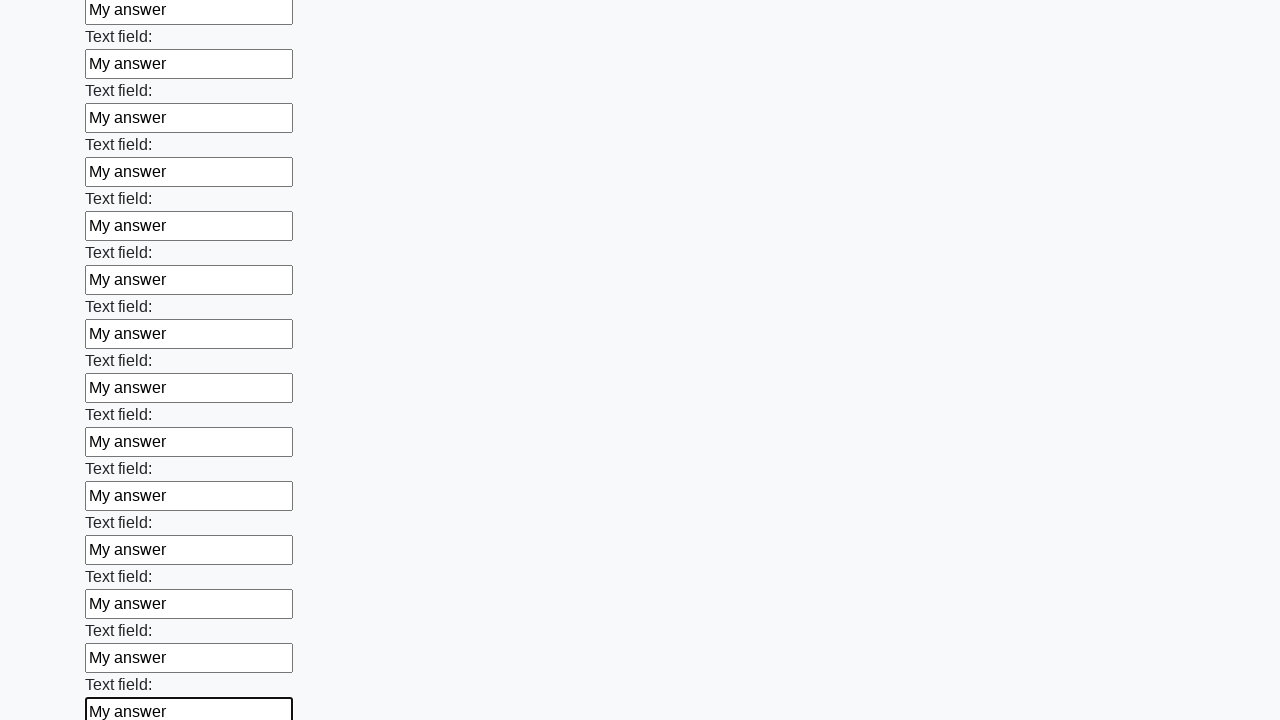

Filled an input field with 'My answer' on input >> nth=69
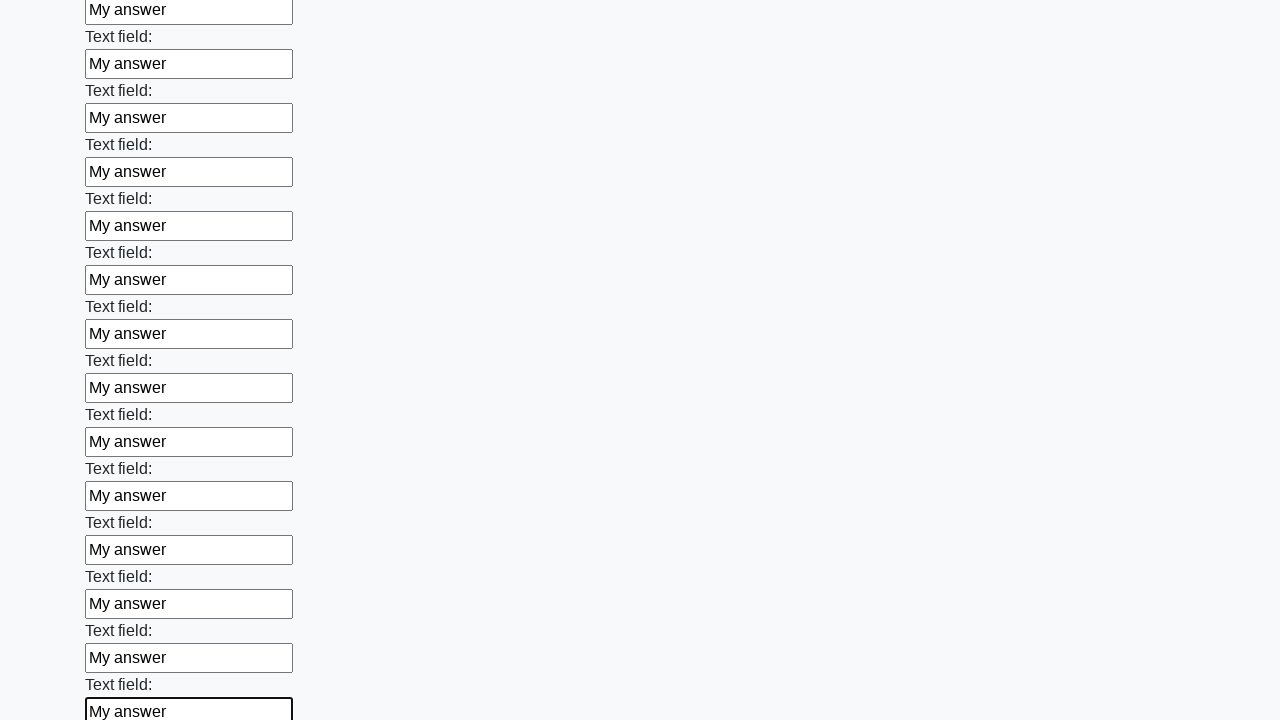

Filled an input field with 'My answer' on input >> nth=70
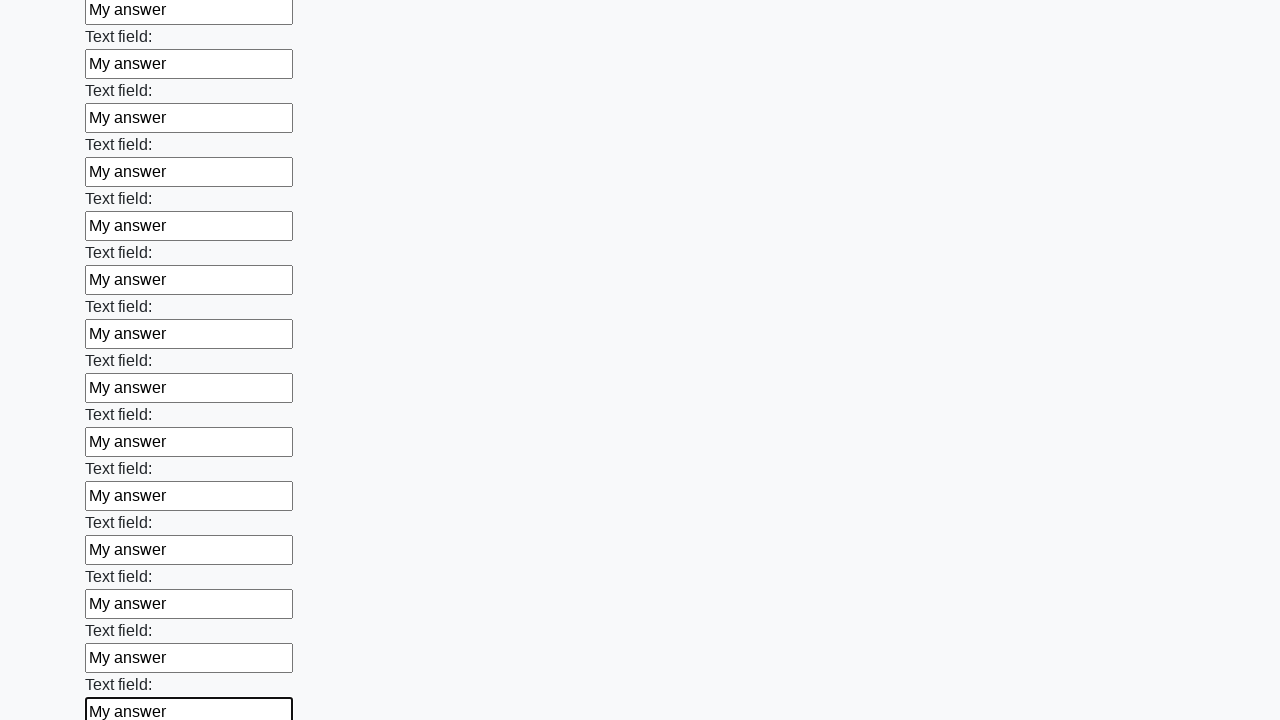

Filled an input field with 'My answer' on input >> nth=71
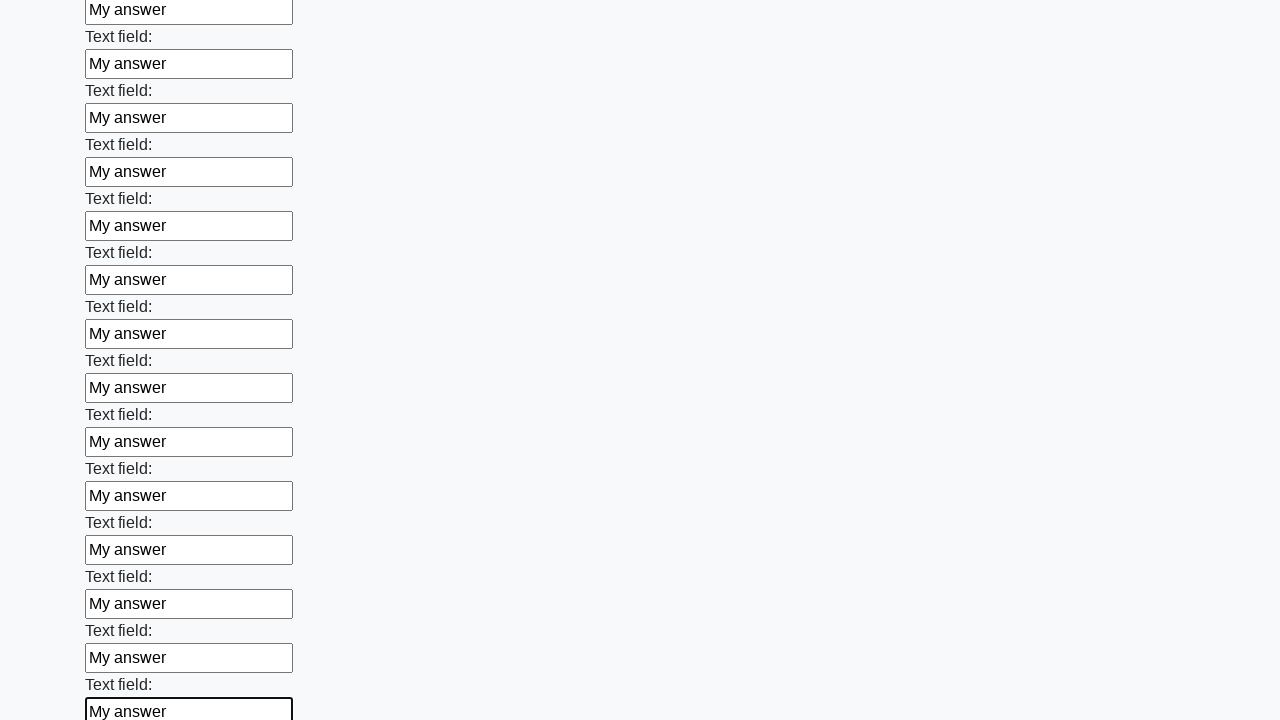

Filled an input field with 'My answer' on input >> nth=72
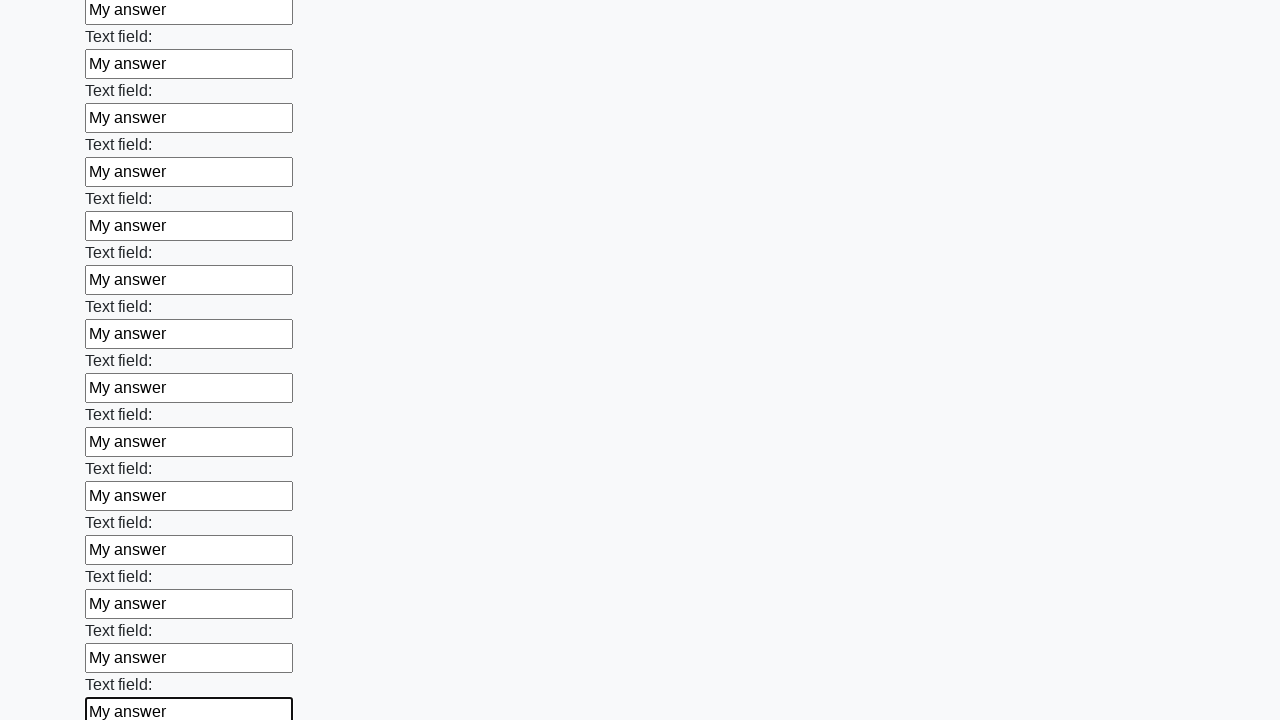

Filled an input field with 'My answer' on input >> nth=73
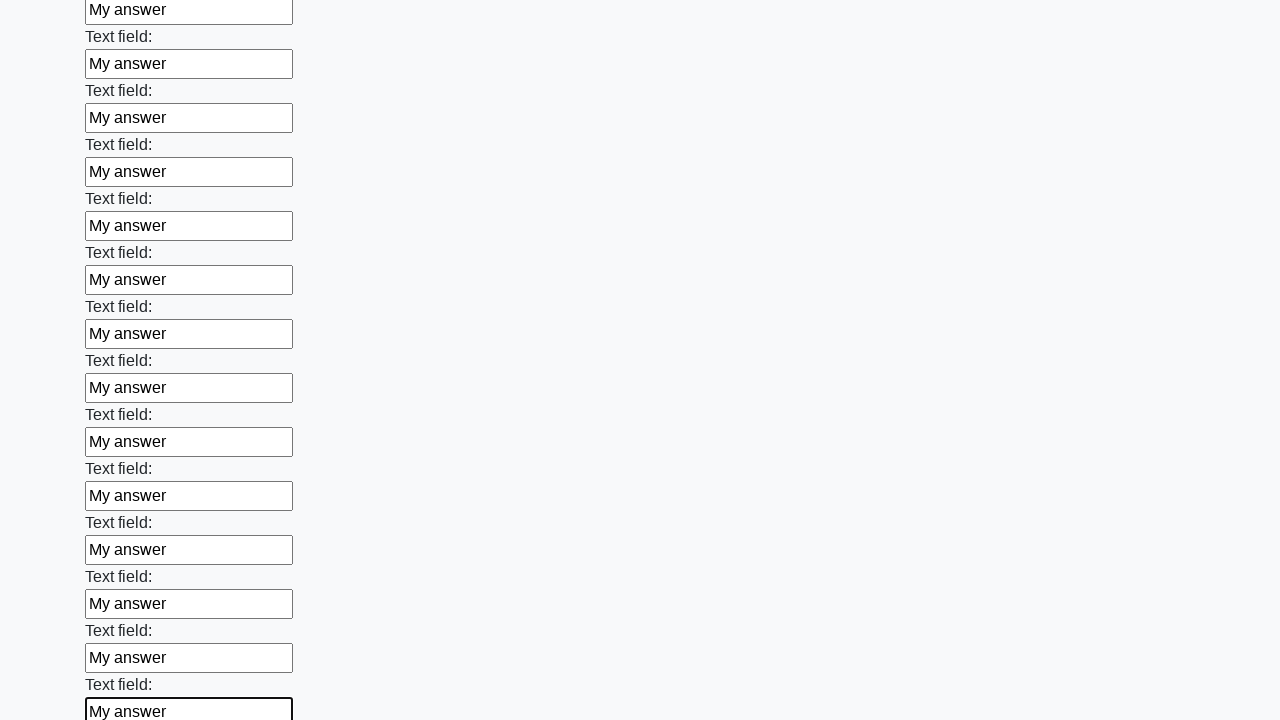

Filled an input field with 'My answer' on input >> nth=74
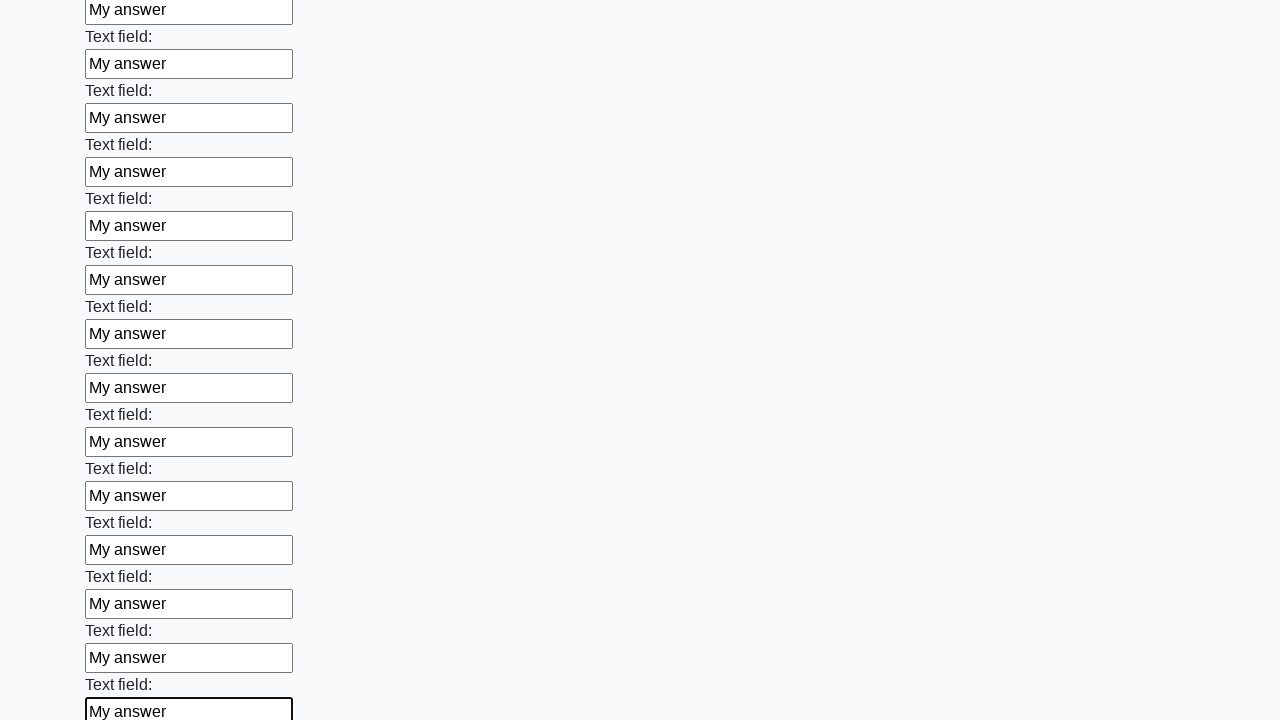

Filled an input field with 'My answer' on input >> nth=75
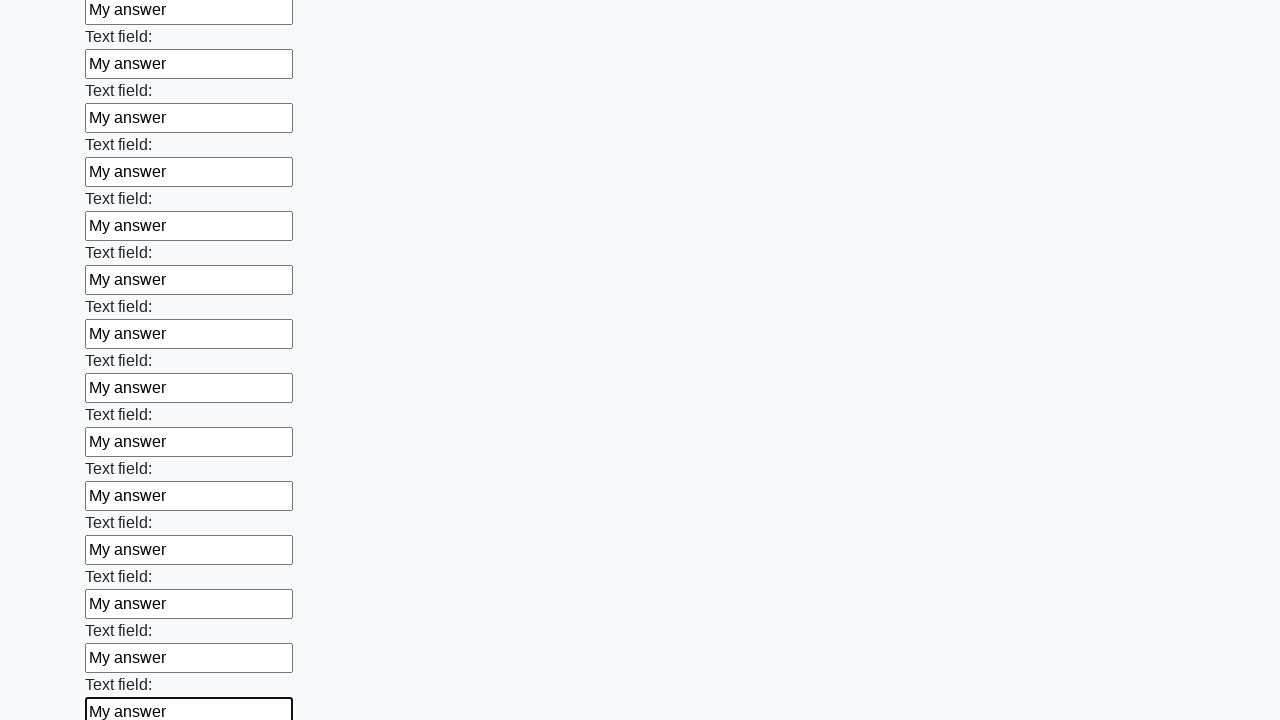

Filled an input field with 'My answer' on input >> nth=76
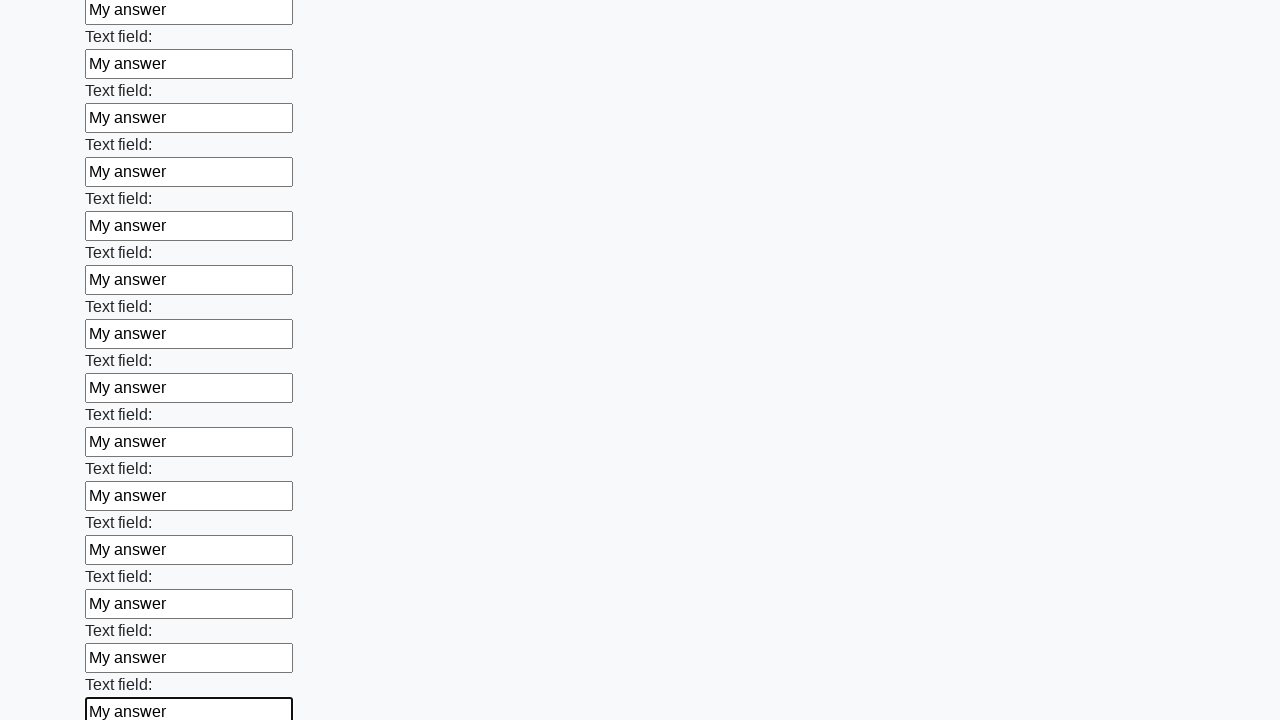

Filled an input field with 'My answer' on input >> nth=77
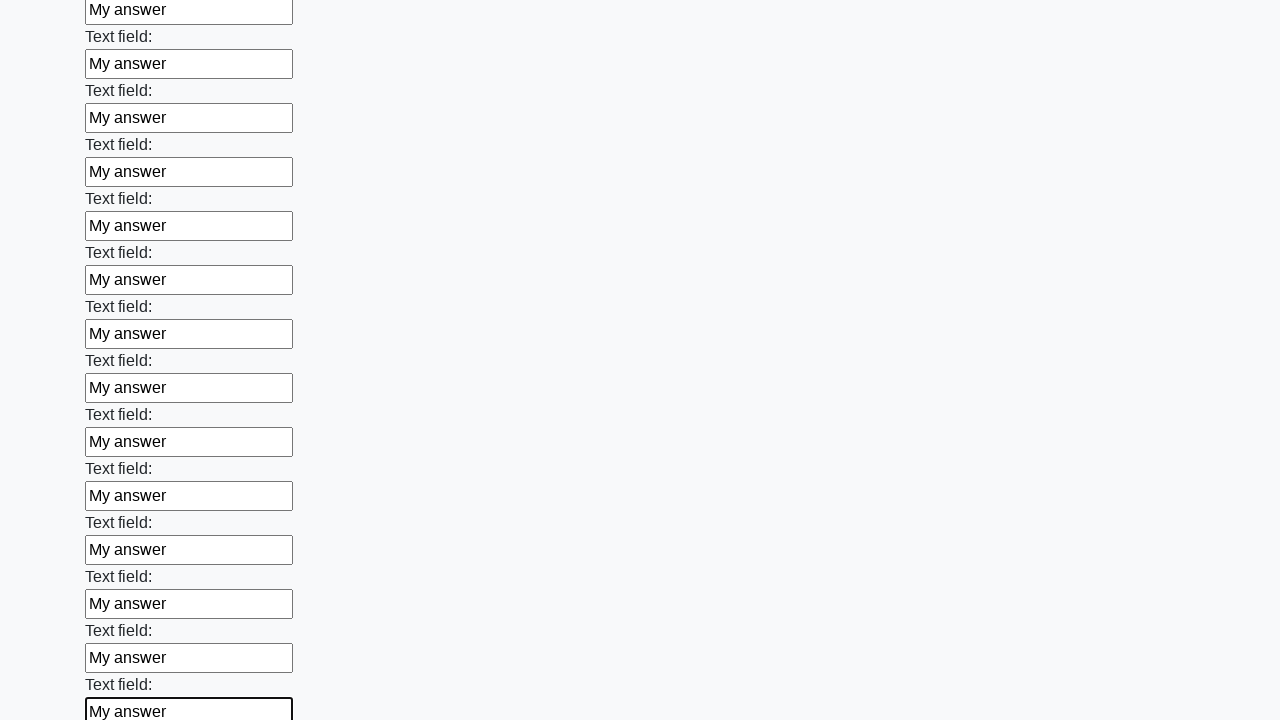

Filled an input field with 'My answer' on input >> nth=78
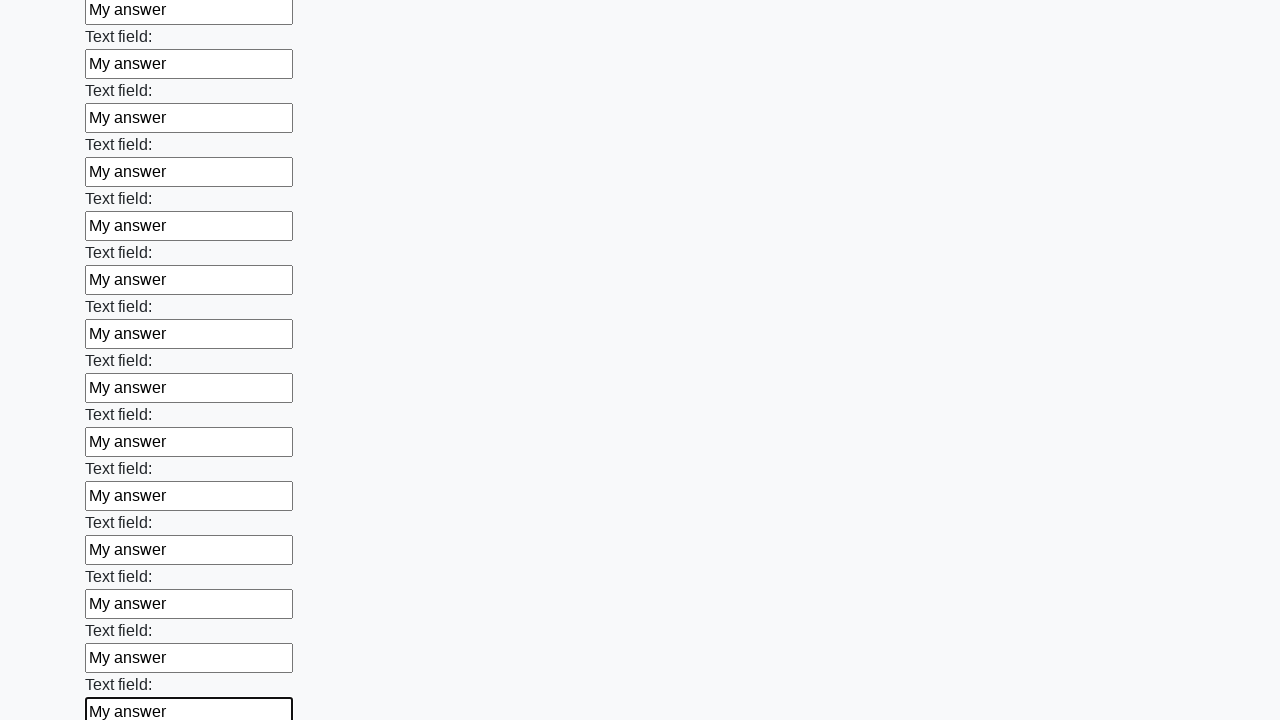

Filled an input field with 'My answer' on input >> nth=79
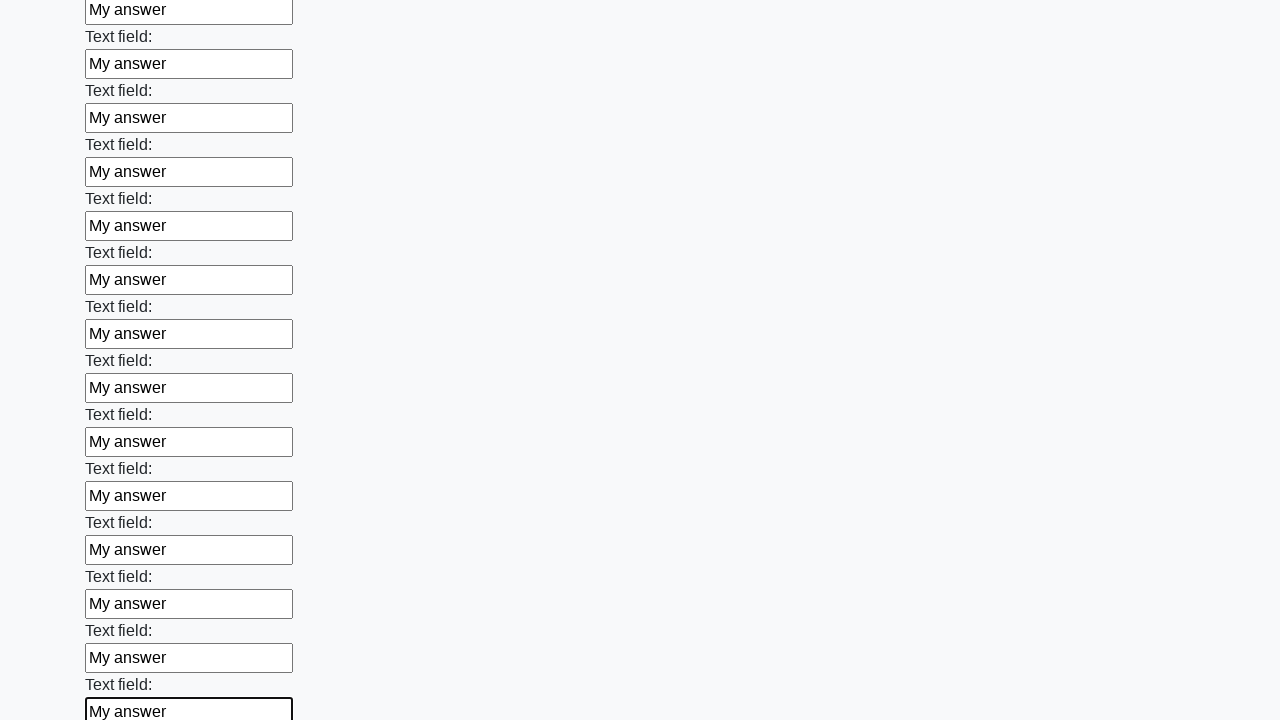

Filled an input field with 'My answer' on input >> nth=80
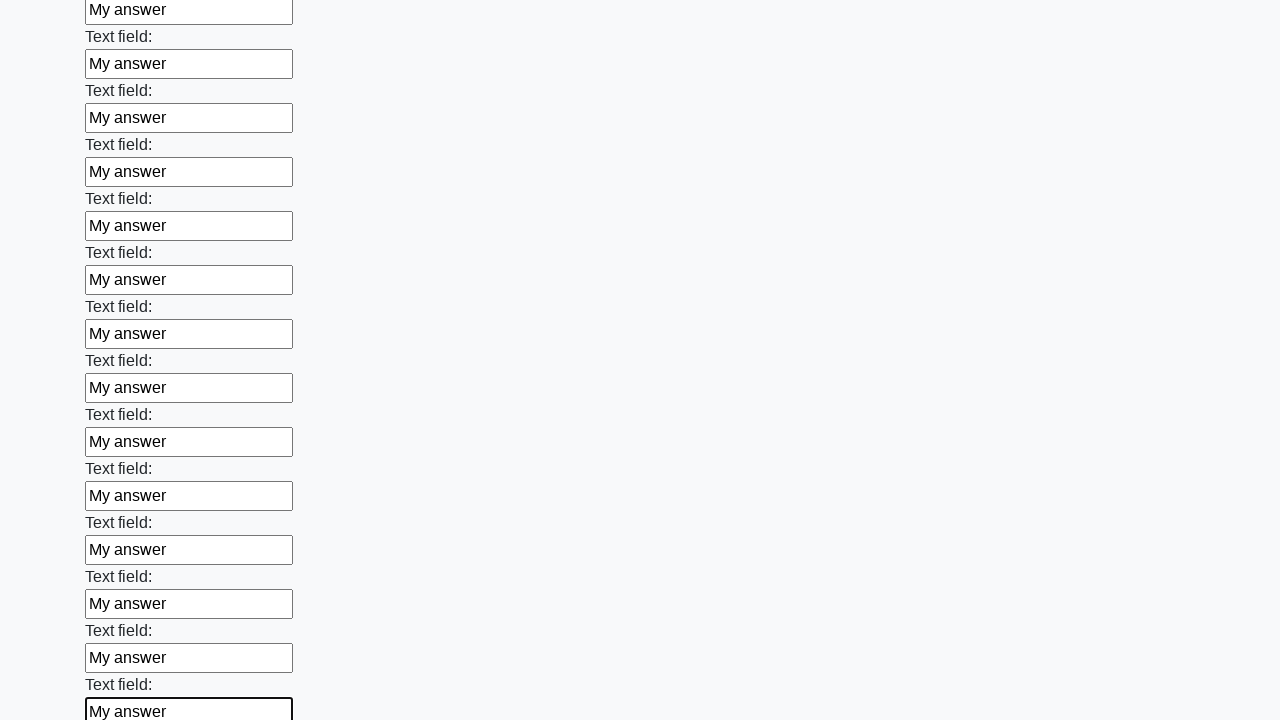

Filled an input field with 'My answer' on input >> nth=81
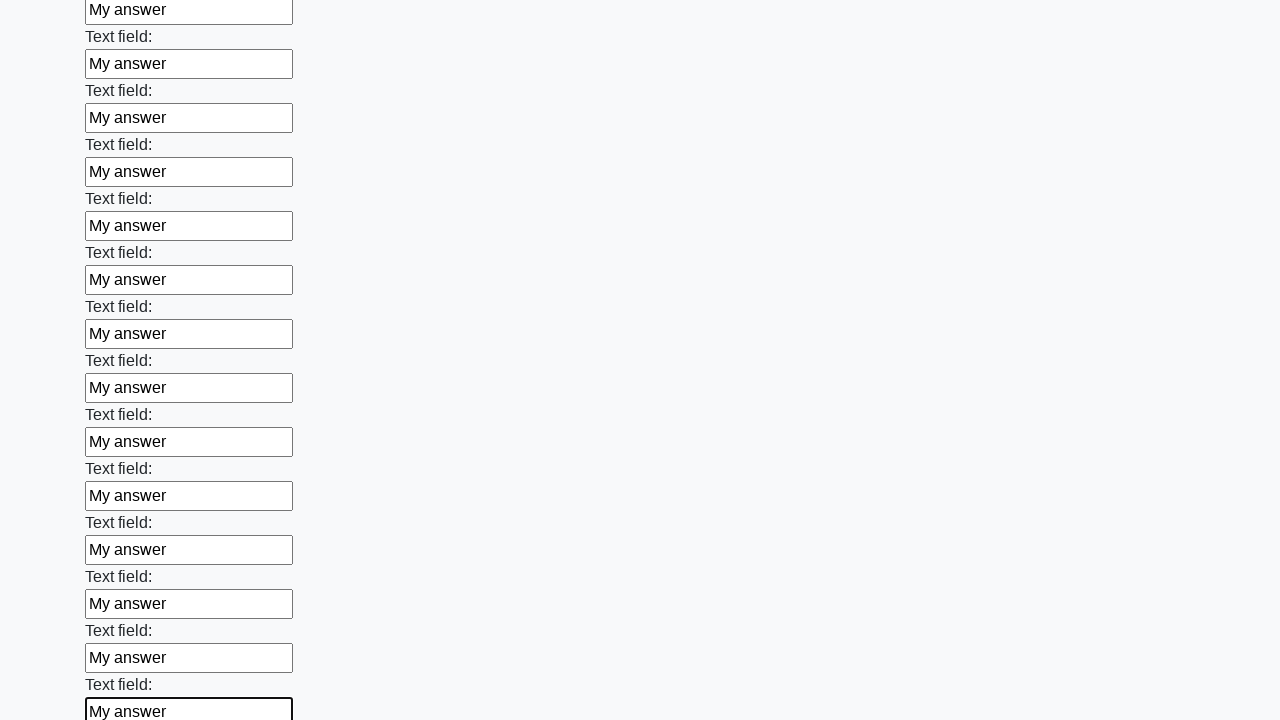

Filled an input field with 'My answer' on input >> nth=82
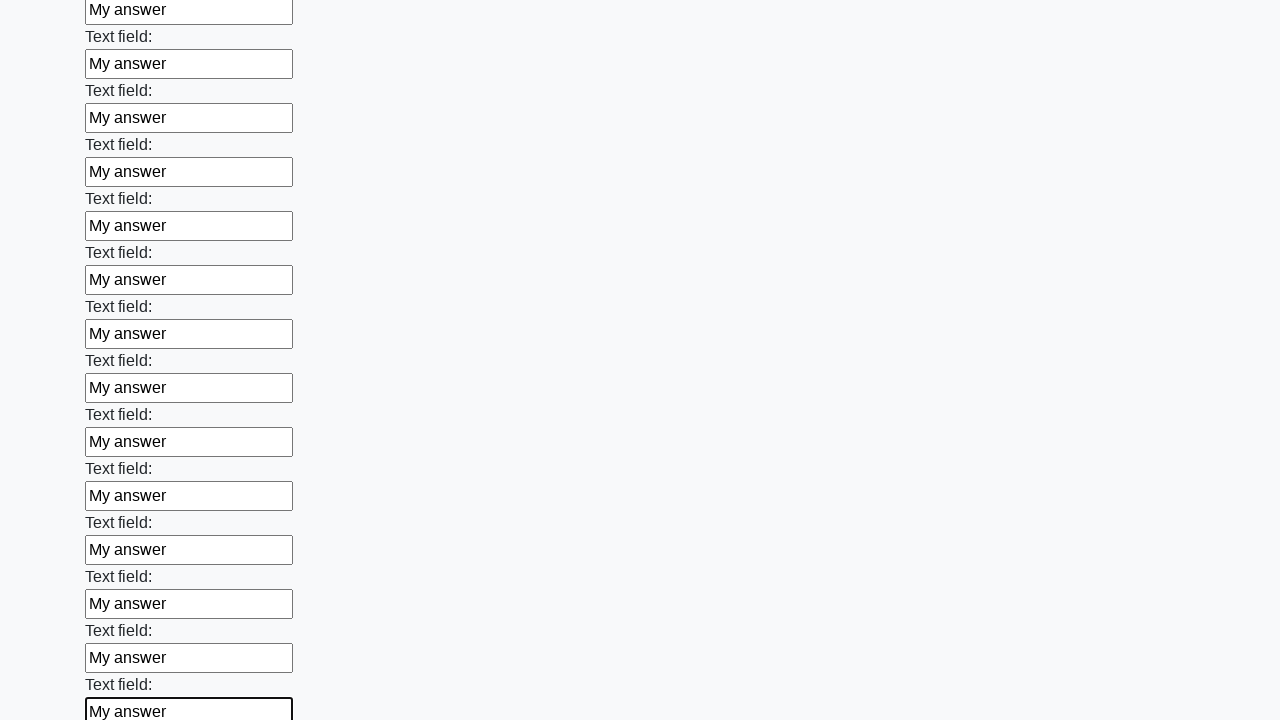

Filled an input field with 'My answer' on input >> nth=83
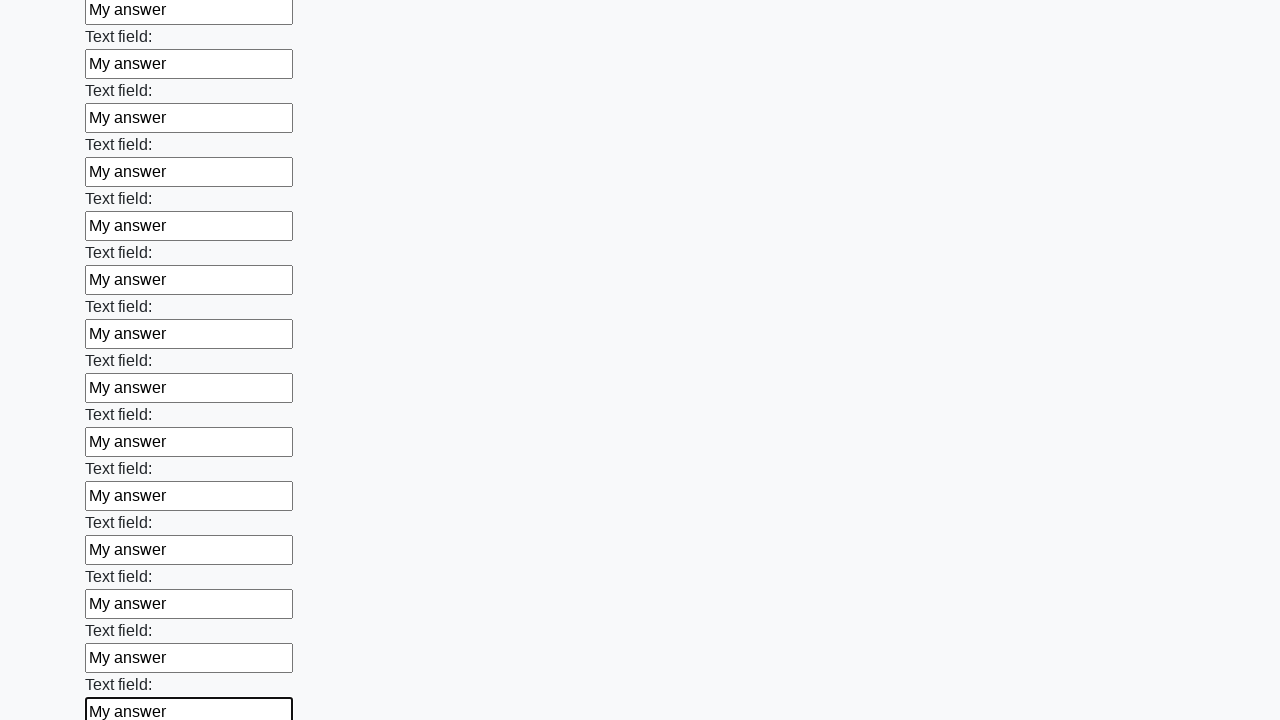

Filled an input field with 'My answer' on input >> nth=84
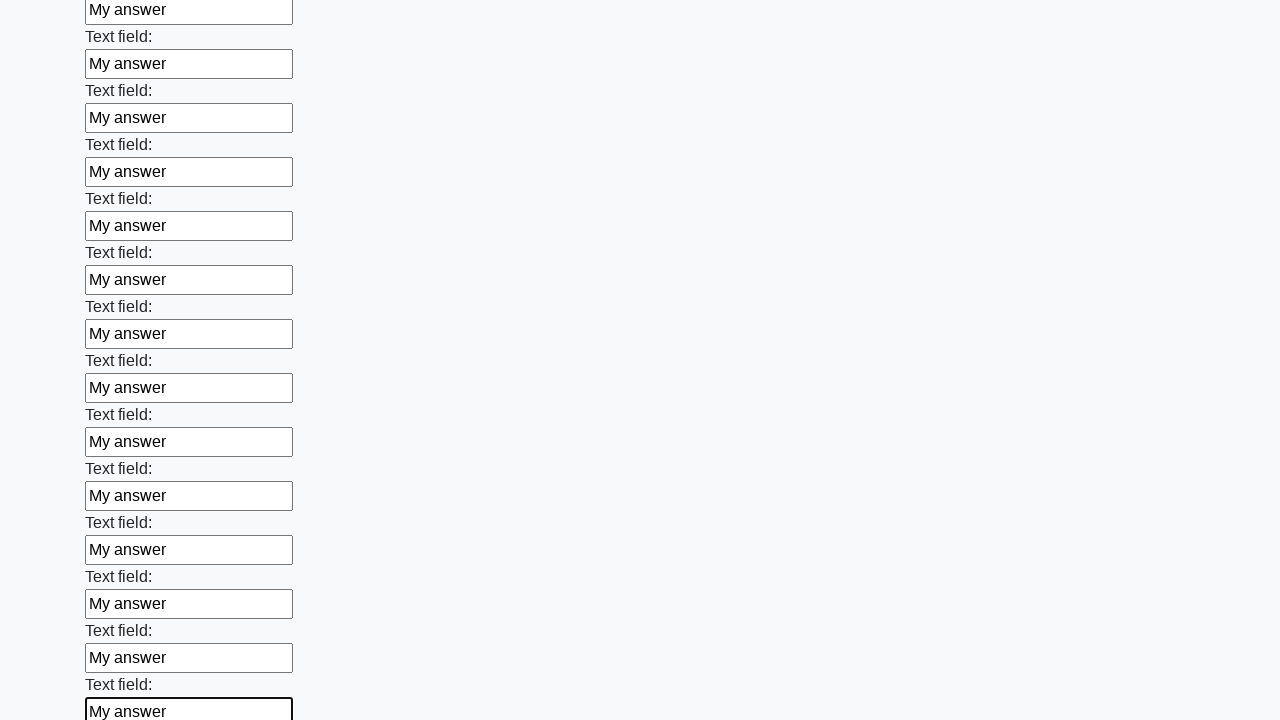

Filled an input field with 'My answer' on input >> nth=85
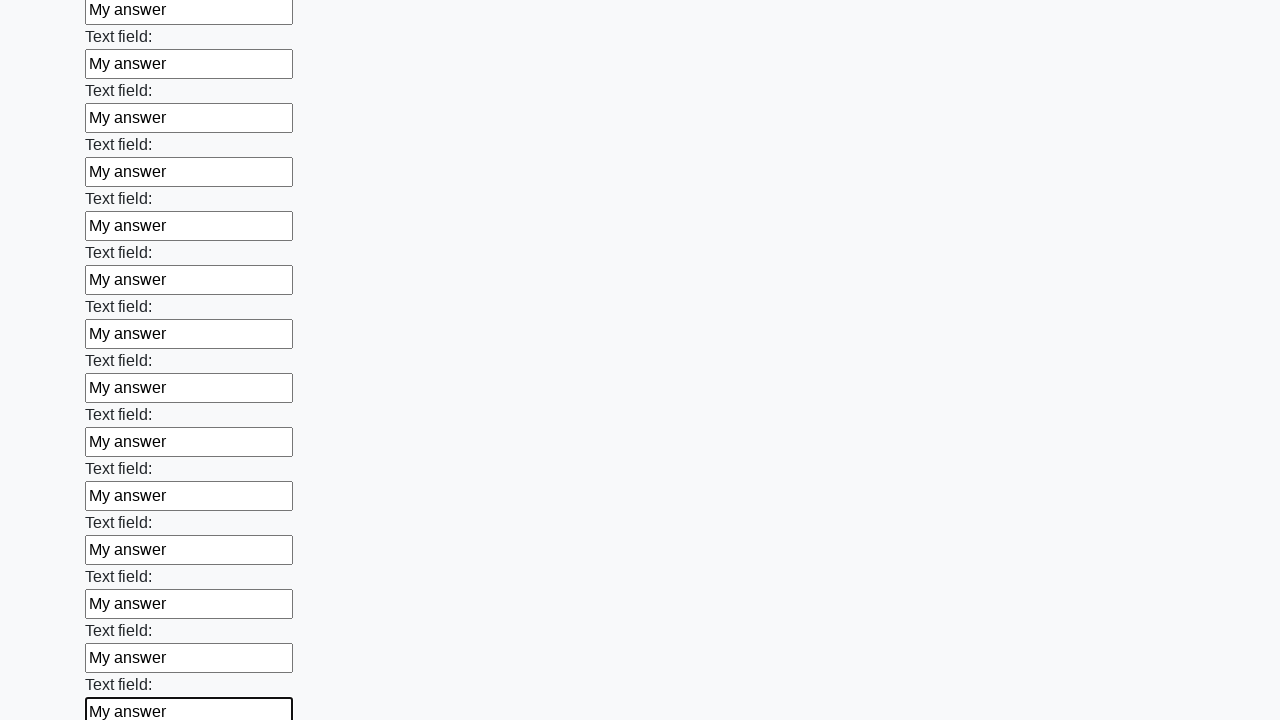

Filled an input field with 'My answer' on input >> nth=86
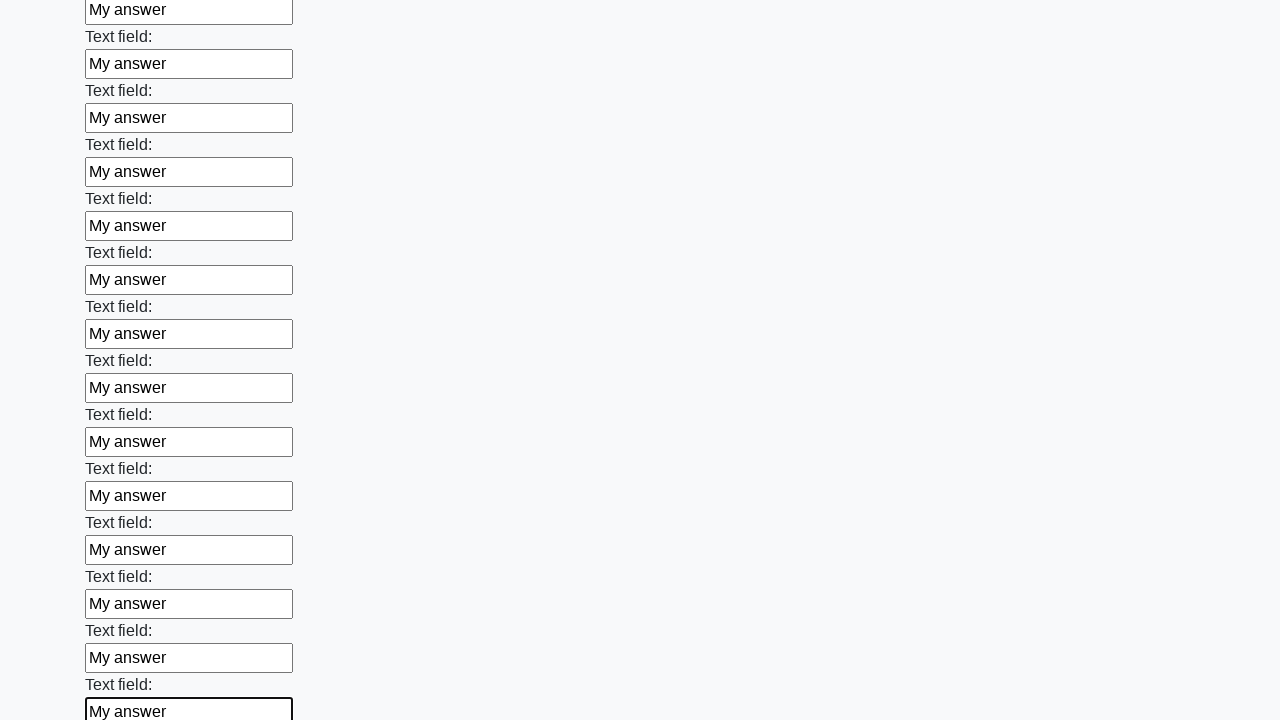

Filled an input field with 'My answer' on input >> nth=87
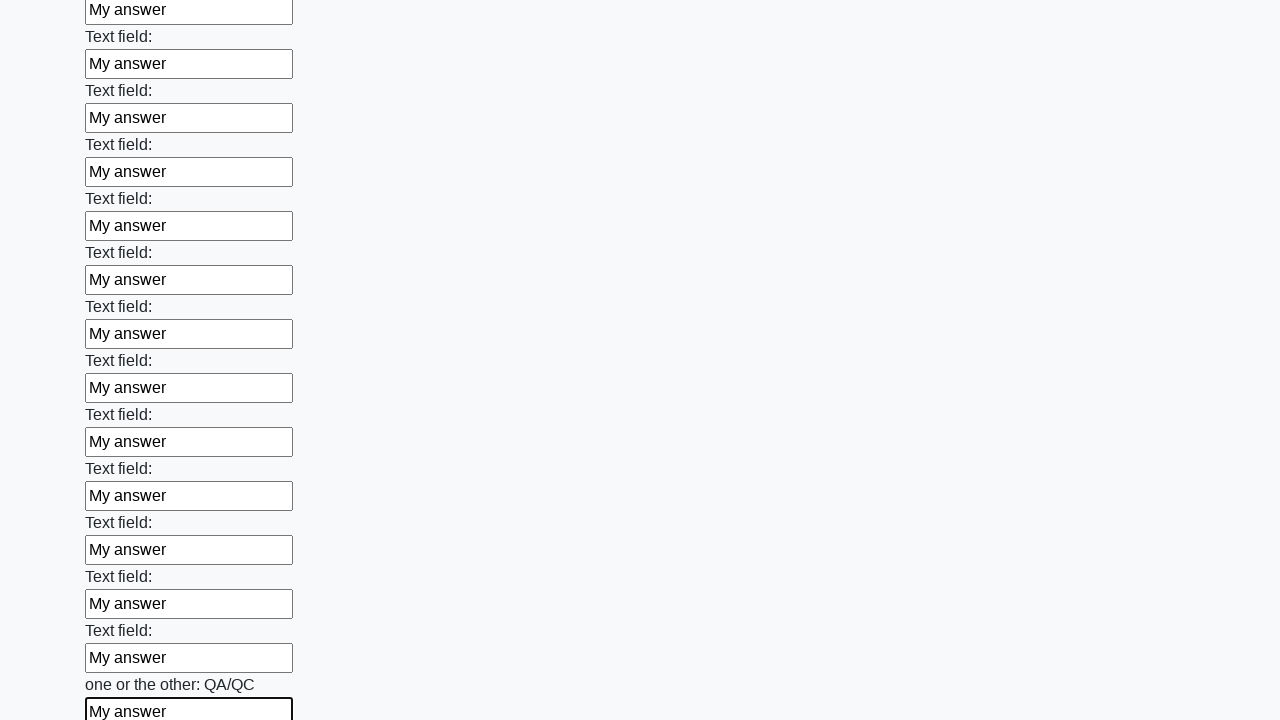

Filled an input field with 'My answer' on input >> nth=88
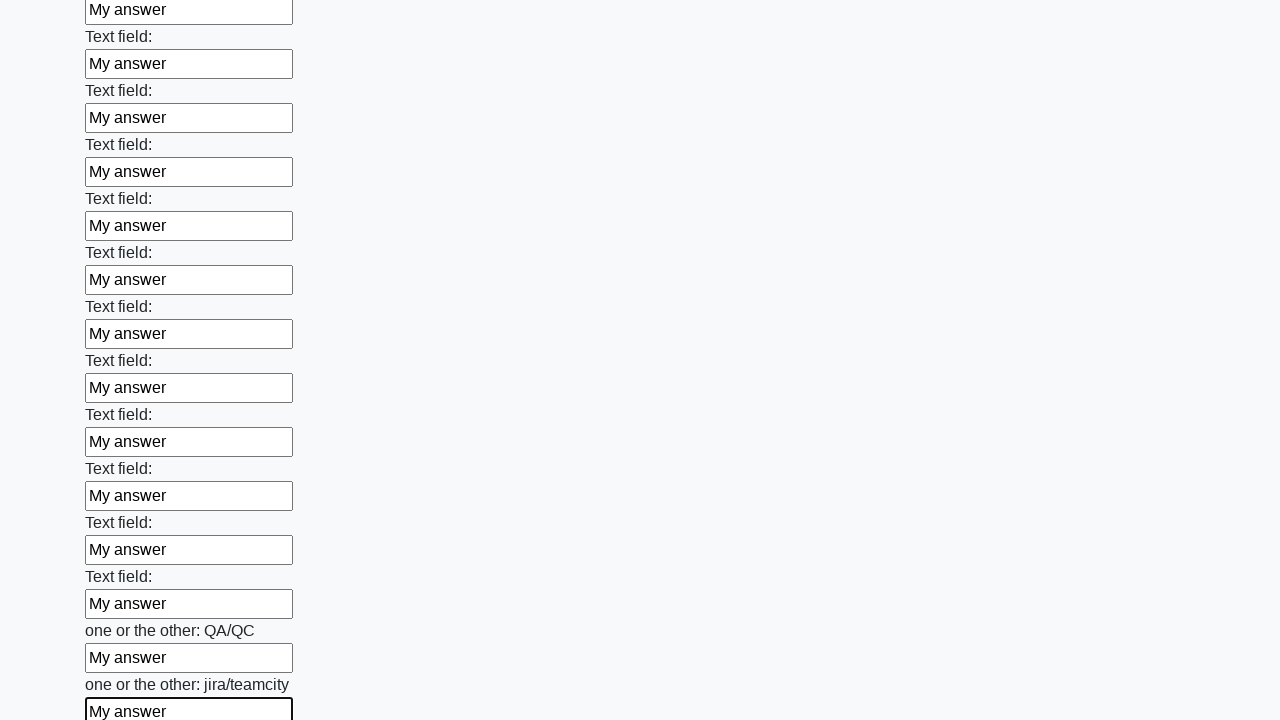

Filled an input field with 'My answer' on input >> nth=89
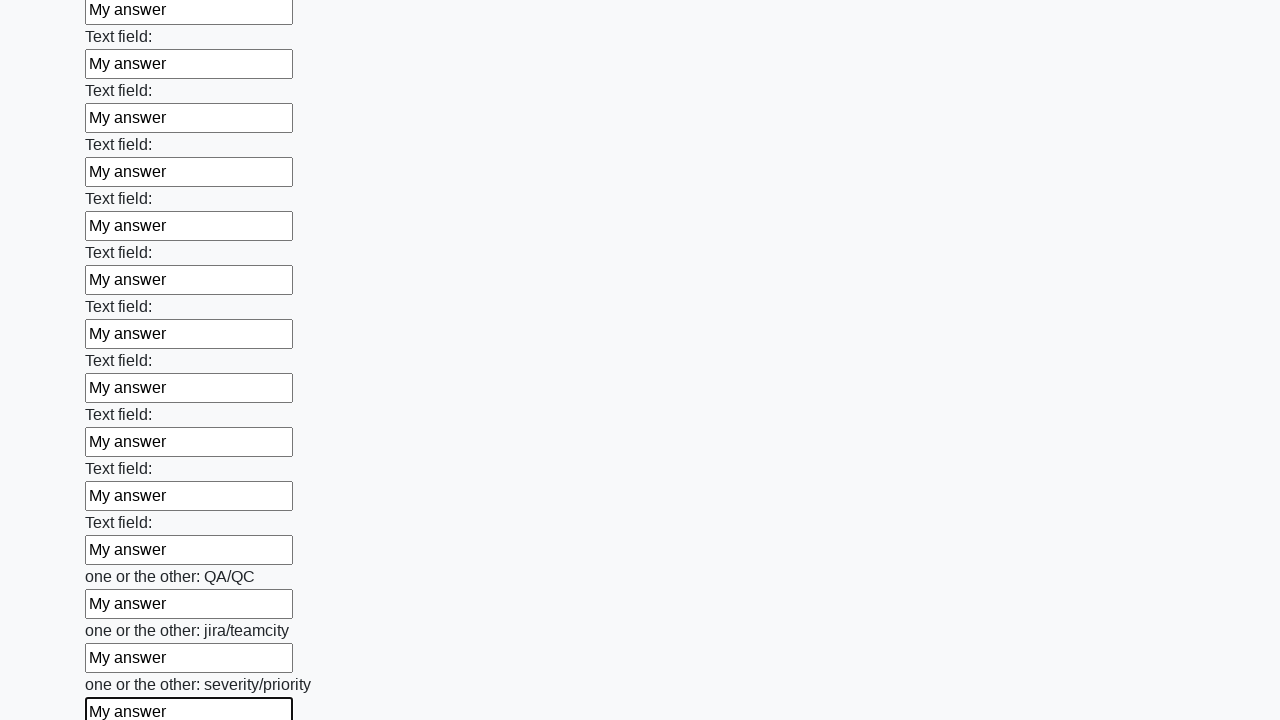

Filled an input field with 'My answer' on input >> nth=90
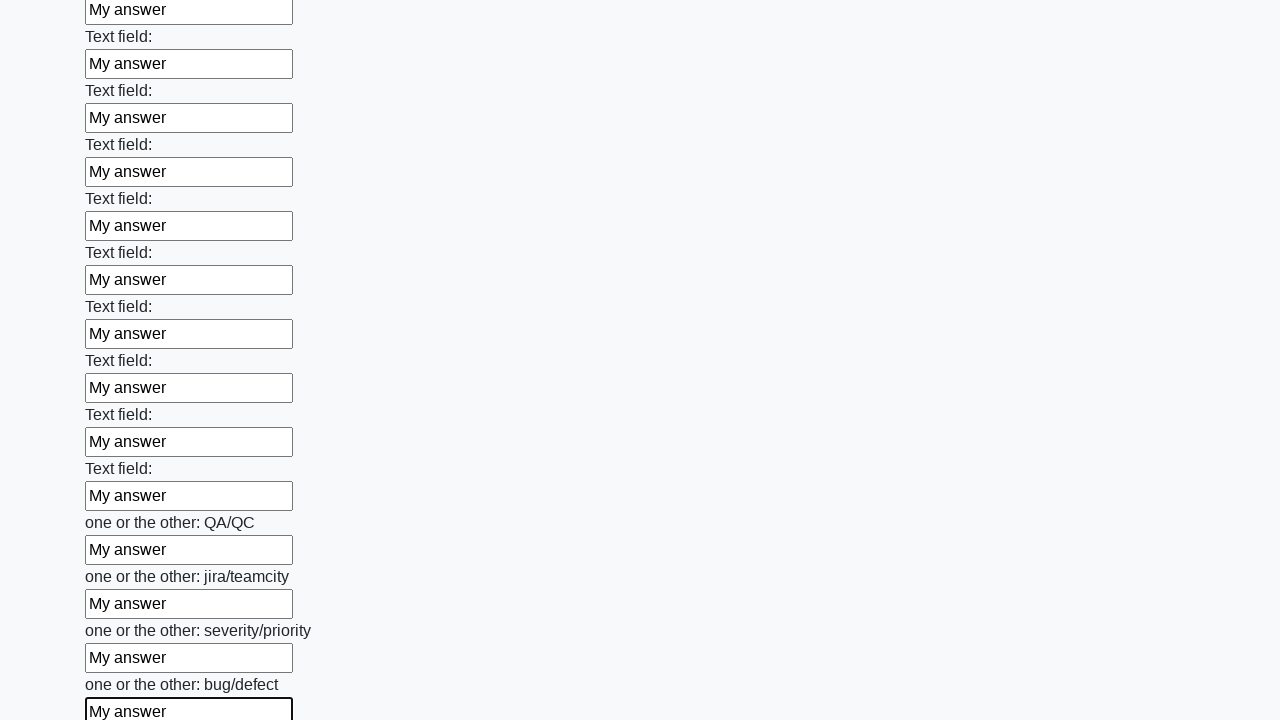

Filled an input field with 'My answer' on input >> nth=91
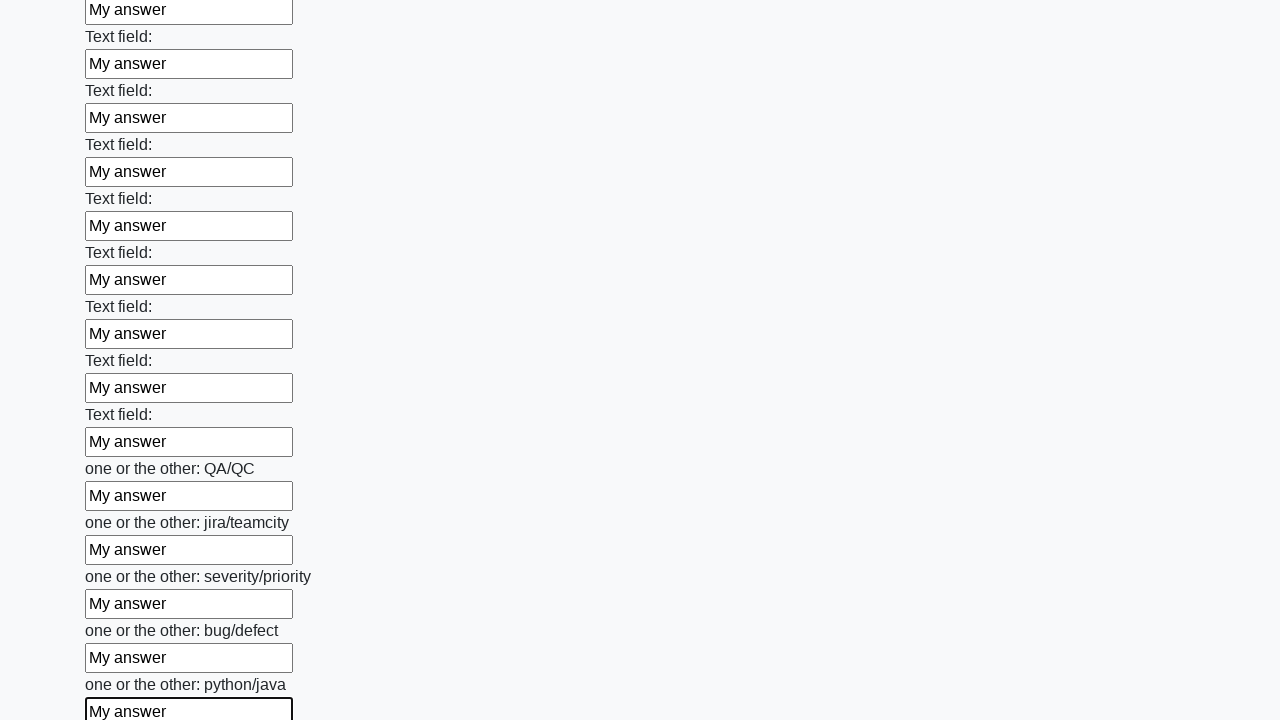

Filled an input field with 'My answer' on input >> nth=92
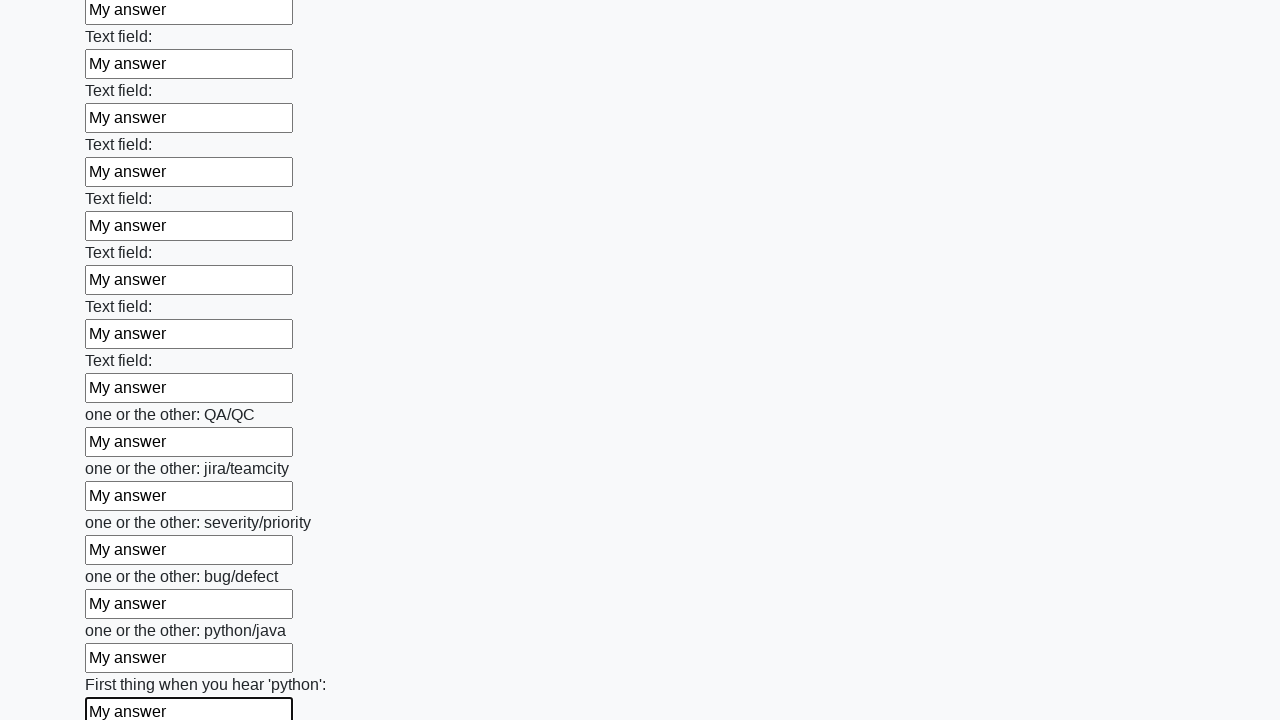

Filled an input field with 'My answer' on input >> nth=93
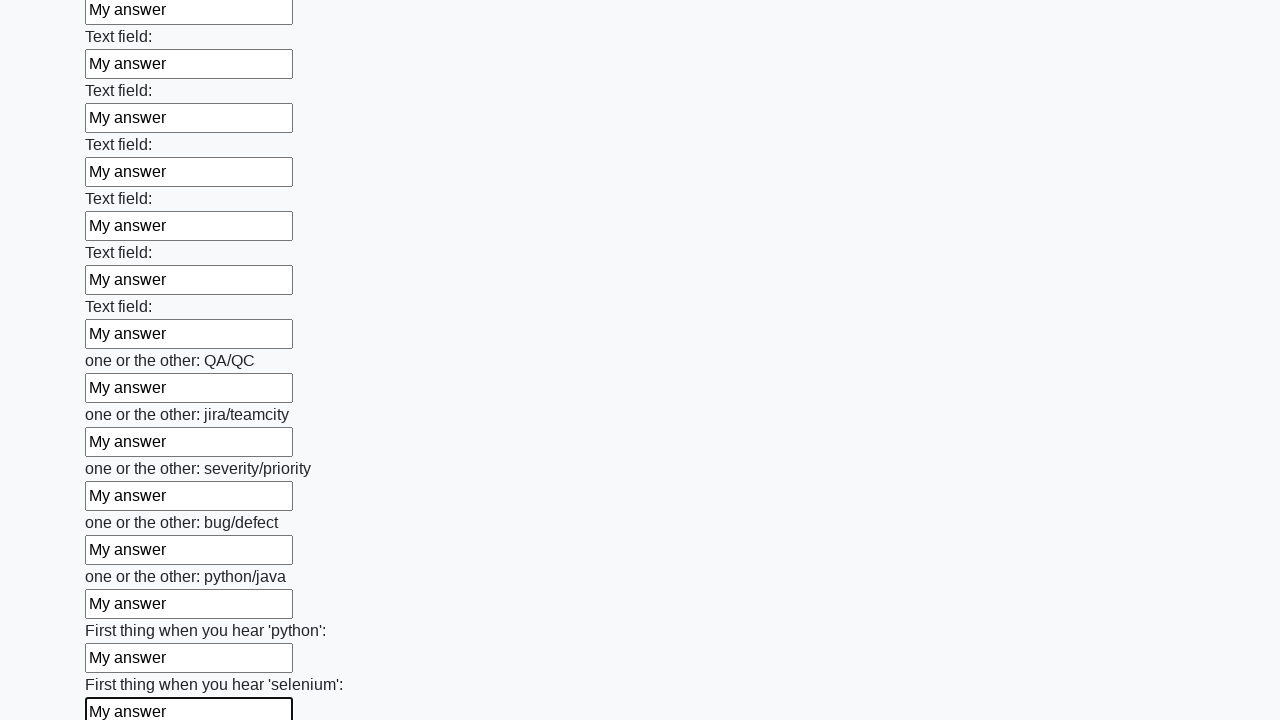

Filled an input field with 'My answer' on input >> nth=94
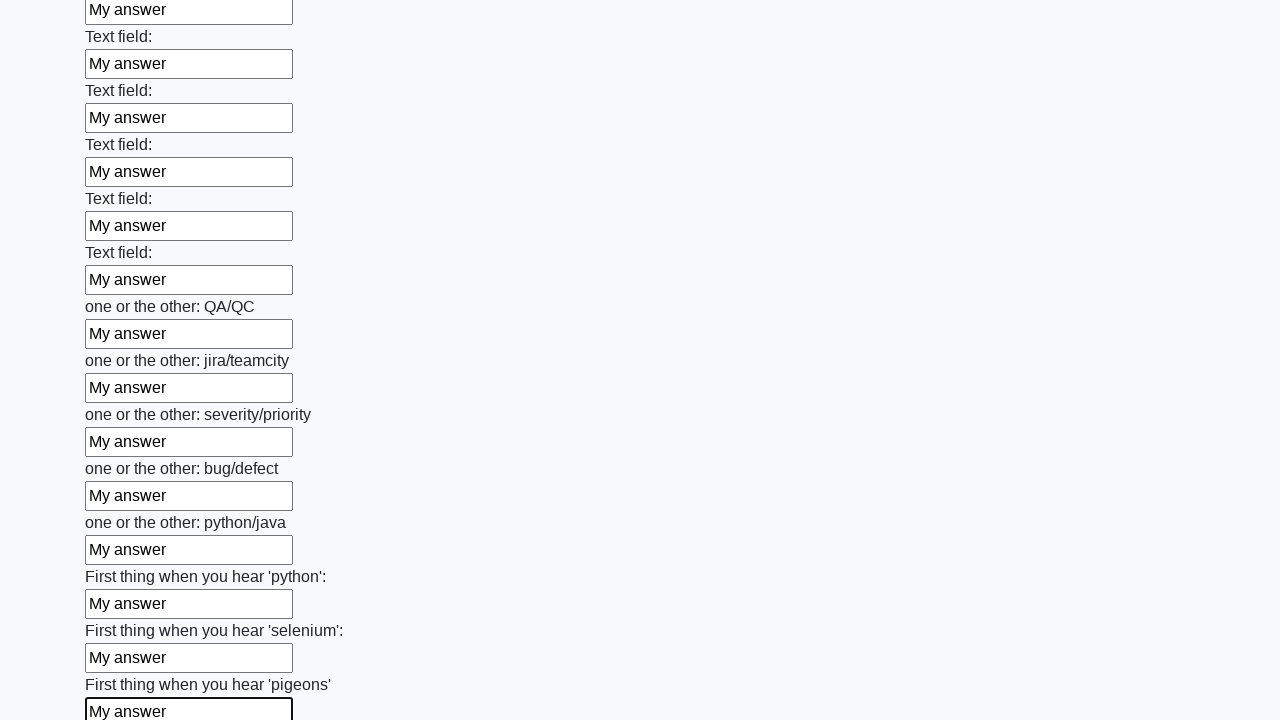

Filled an input field with 'My answer' on input >> nth=95
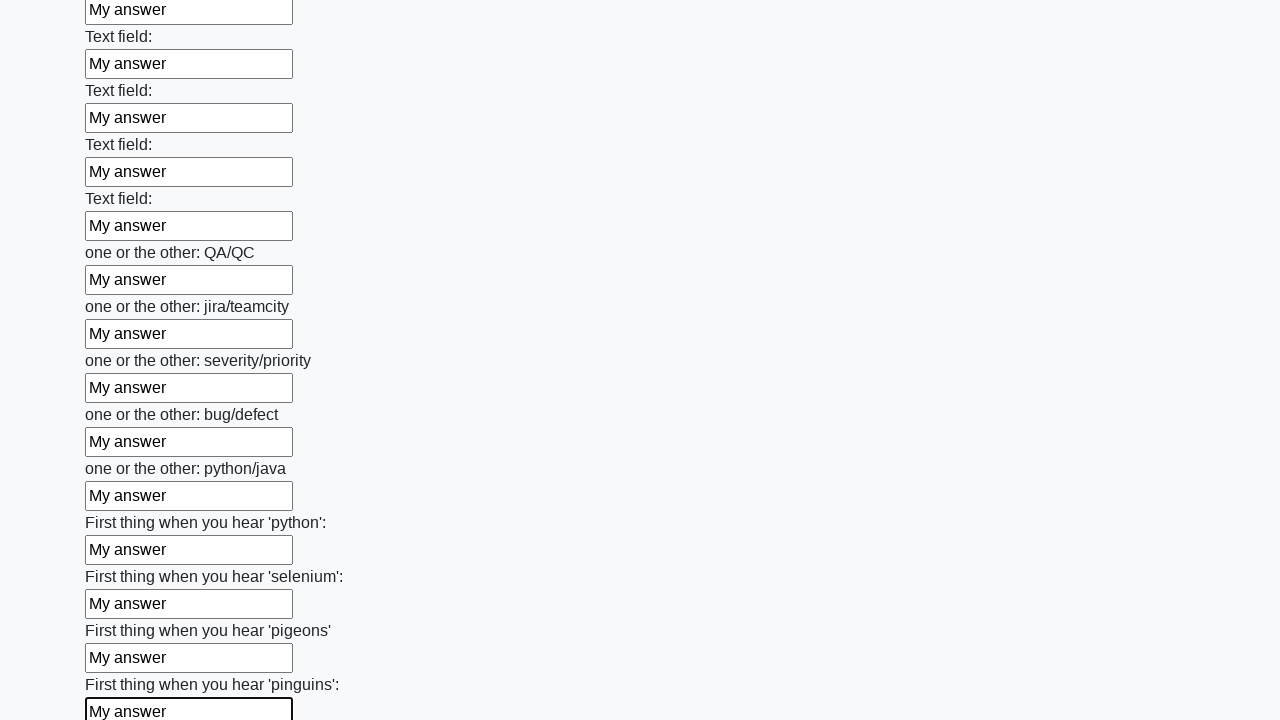

Filled an input field with 'My answer' on input >> nth=96
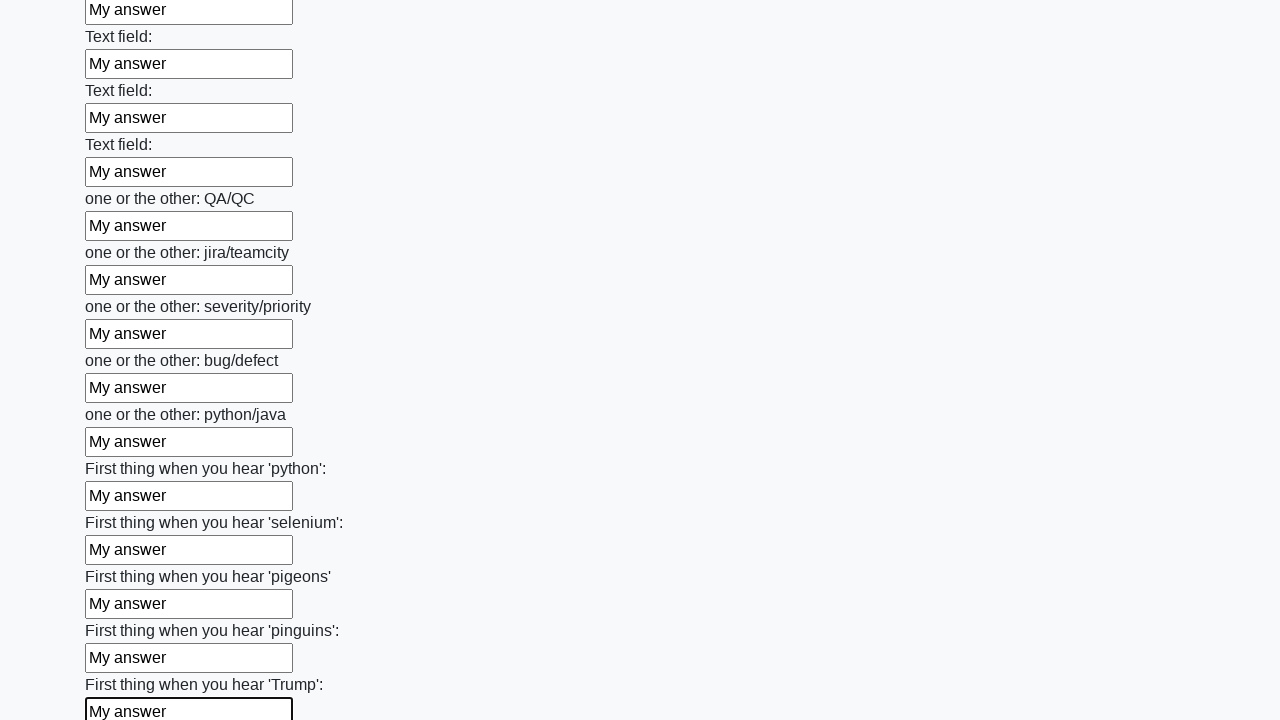

Filled an input field with 'My answer' on input >> nth=97
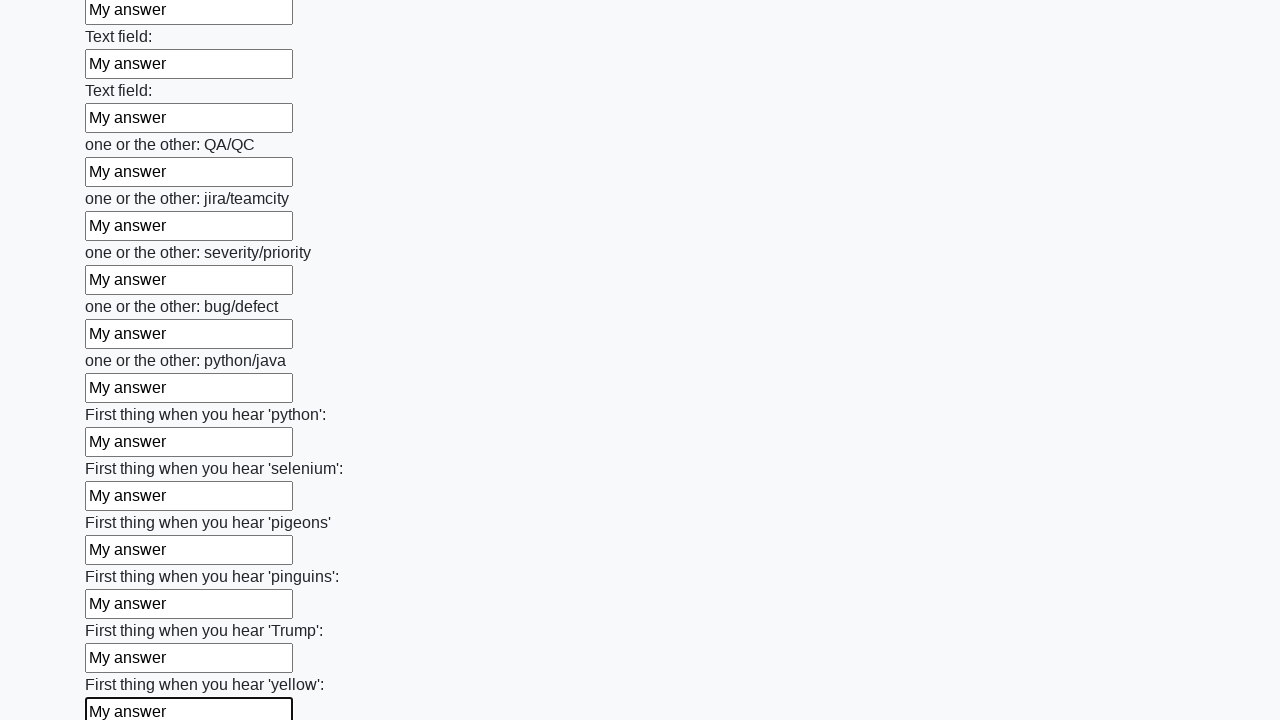

Filled an input field with 'My answer' on input >> nth=98
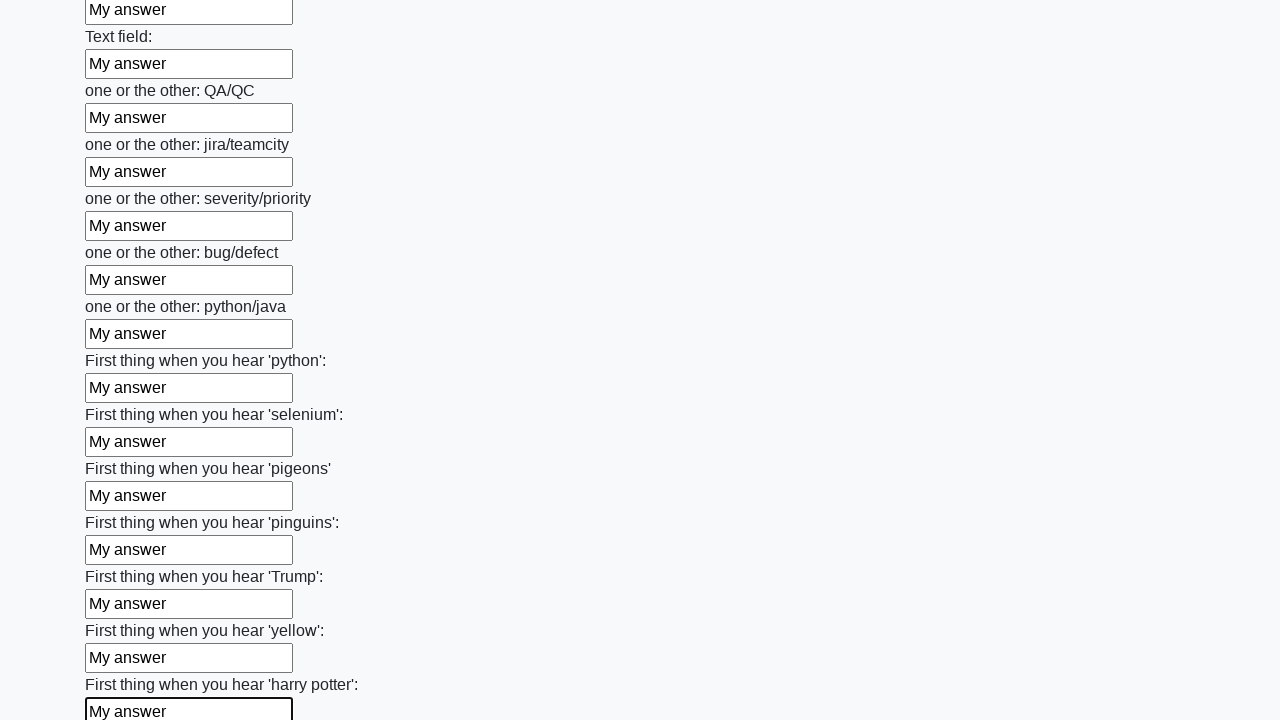

Filled an input field with 'My answer' on input >> nth=99
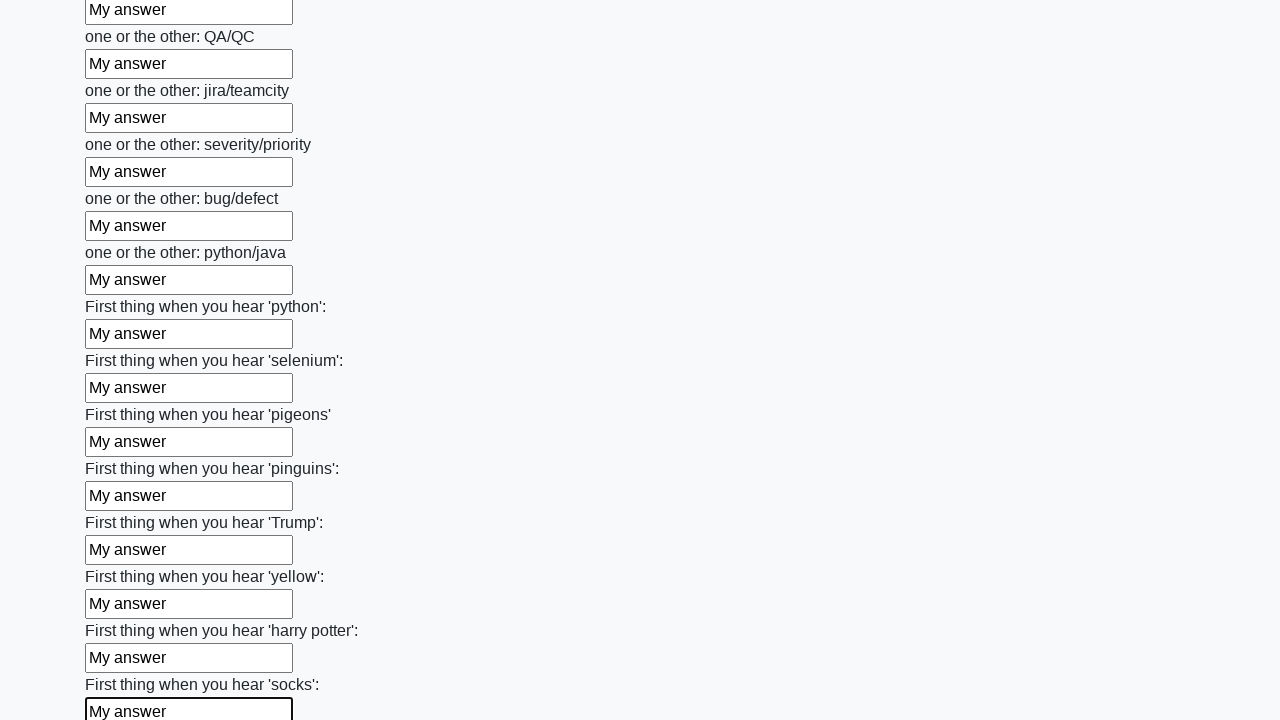

Clicked the submit button to submit the form at (123, 611) on button.btn
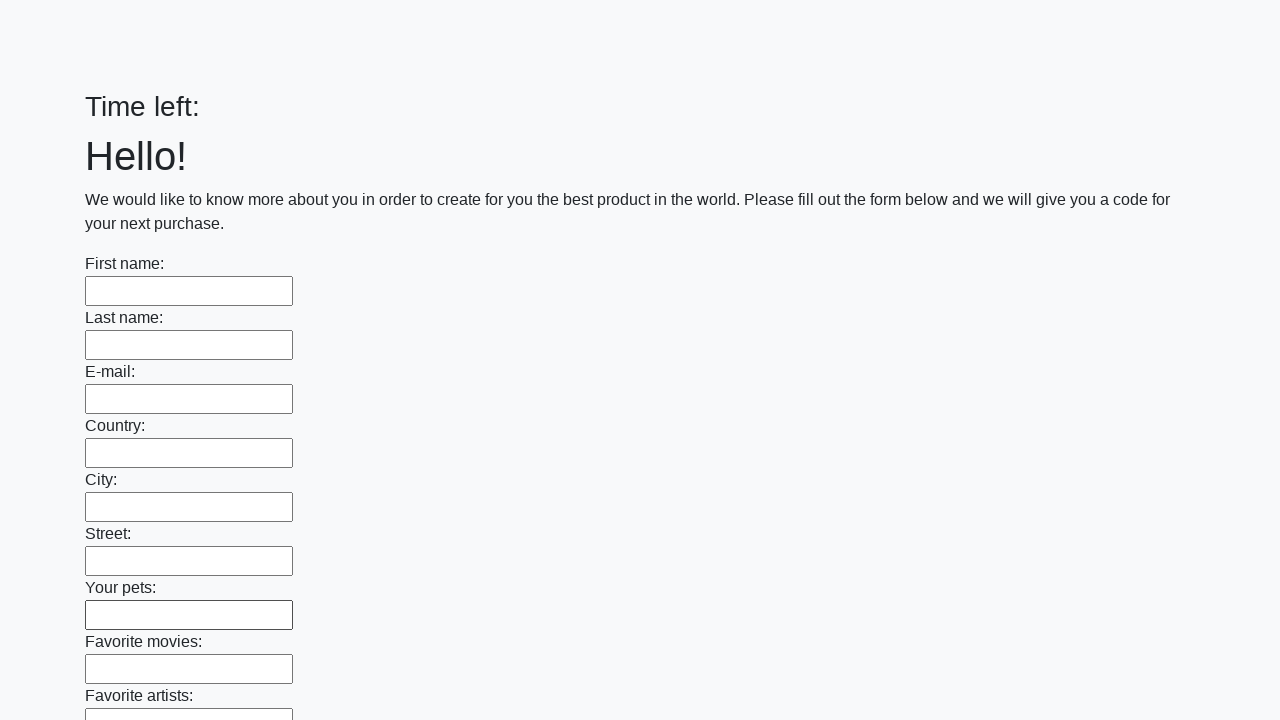

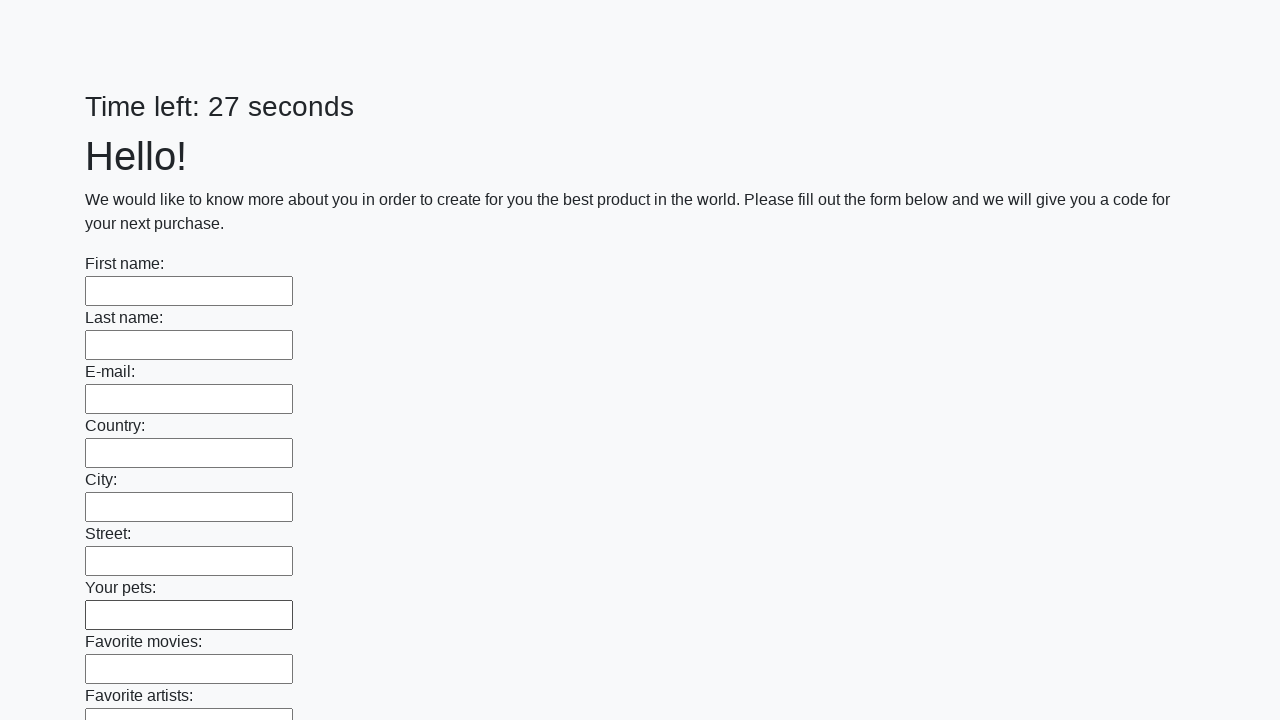